Tests filling out a large form by entering text into all input fields and submitting the form

Starting URL: http://suninjuly.github.io/huge_form.html

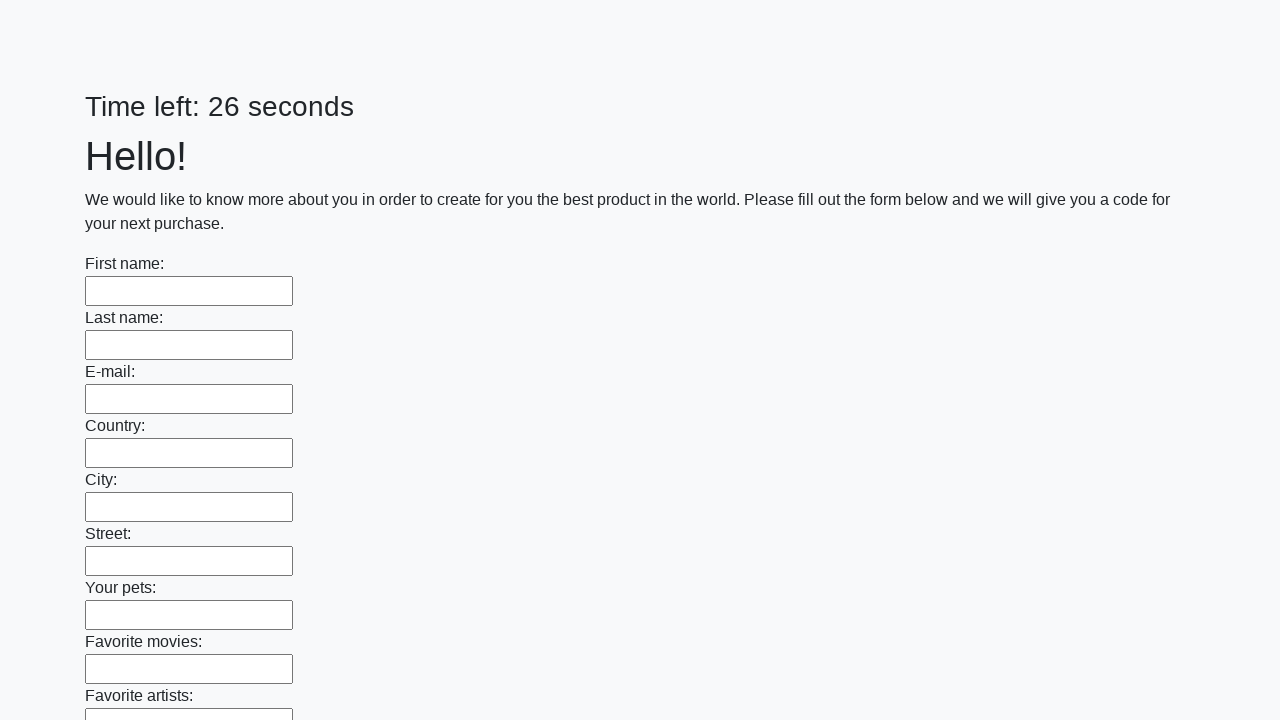

Located all input elements on the huge form
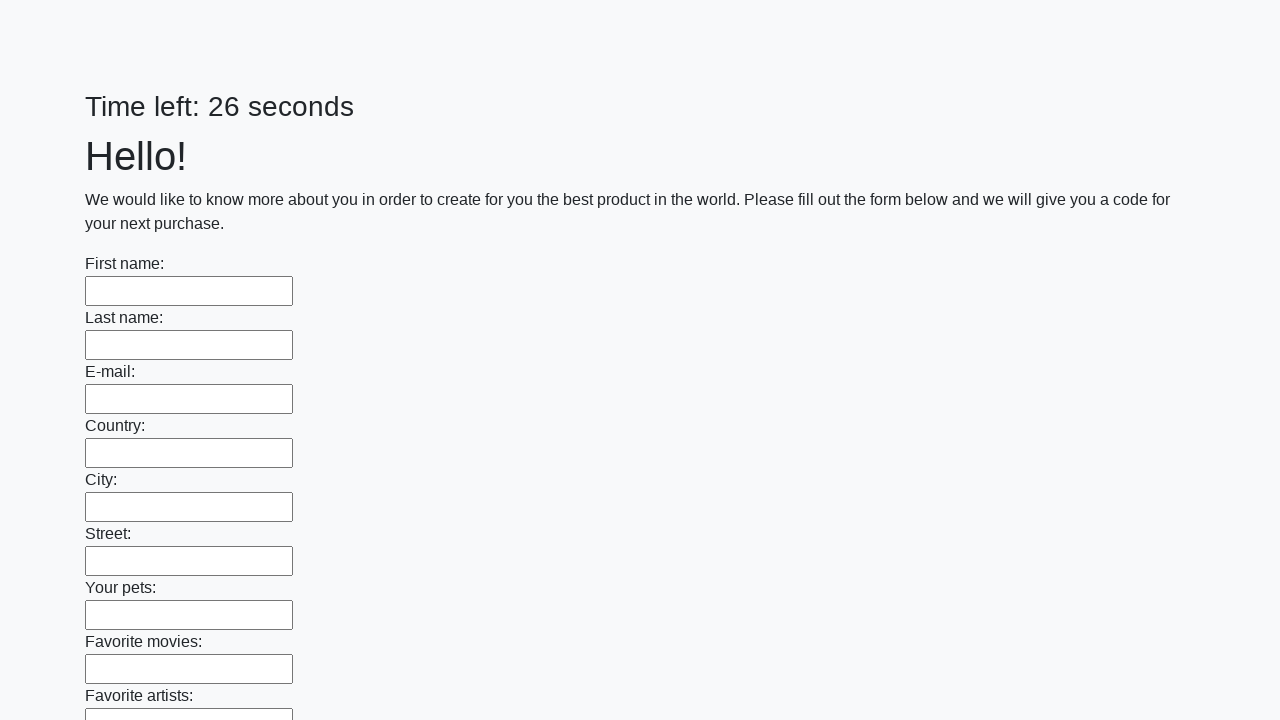

Filled an input field with 'Answer' on input >> nth=0
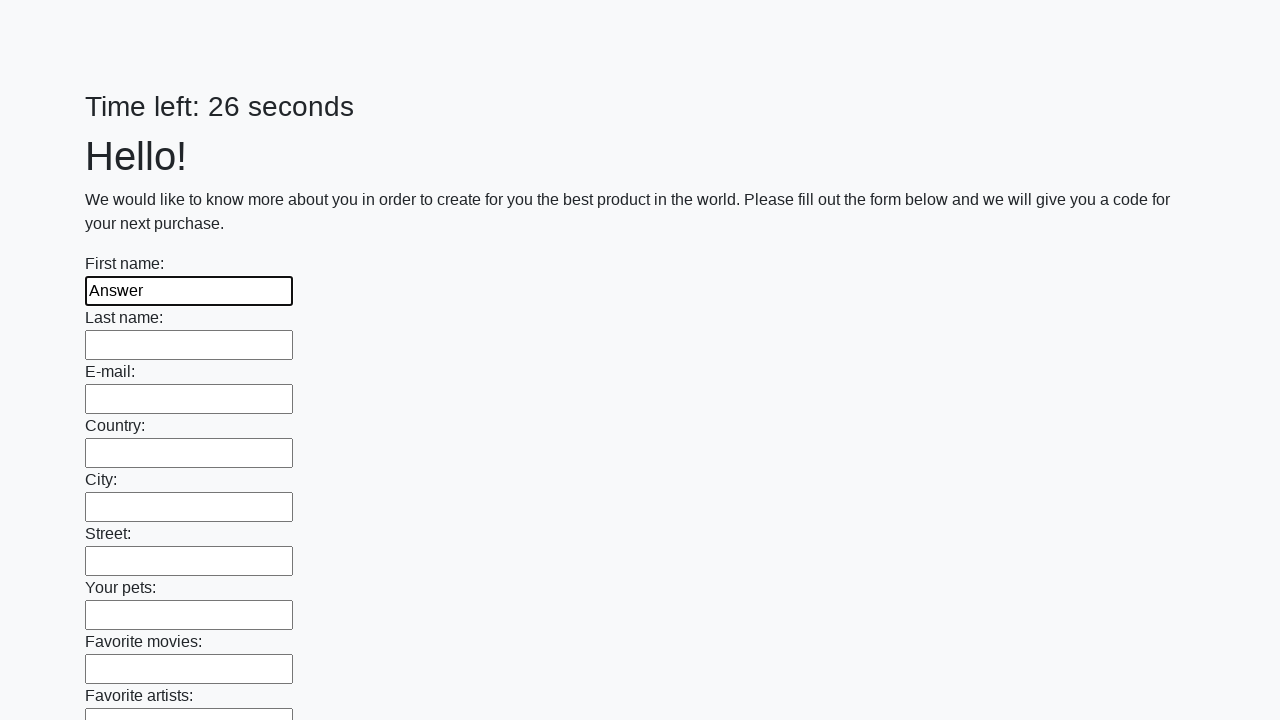

Filled an input field with 'Answer' on input >> nth=1
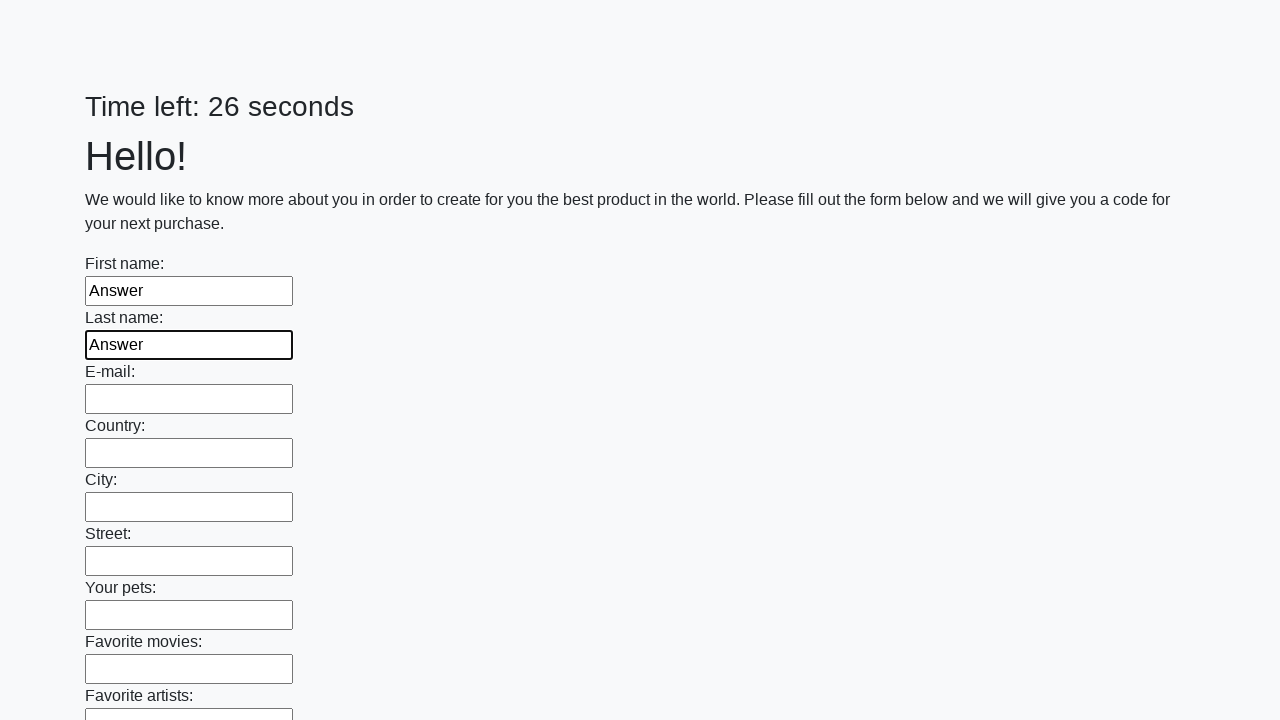

Filled an input field with 'Answer' on input >> nth=2
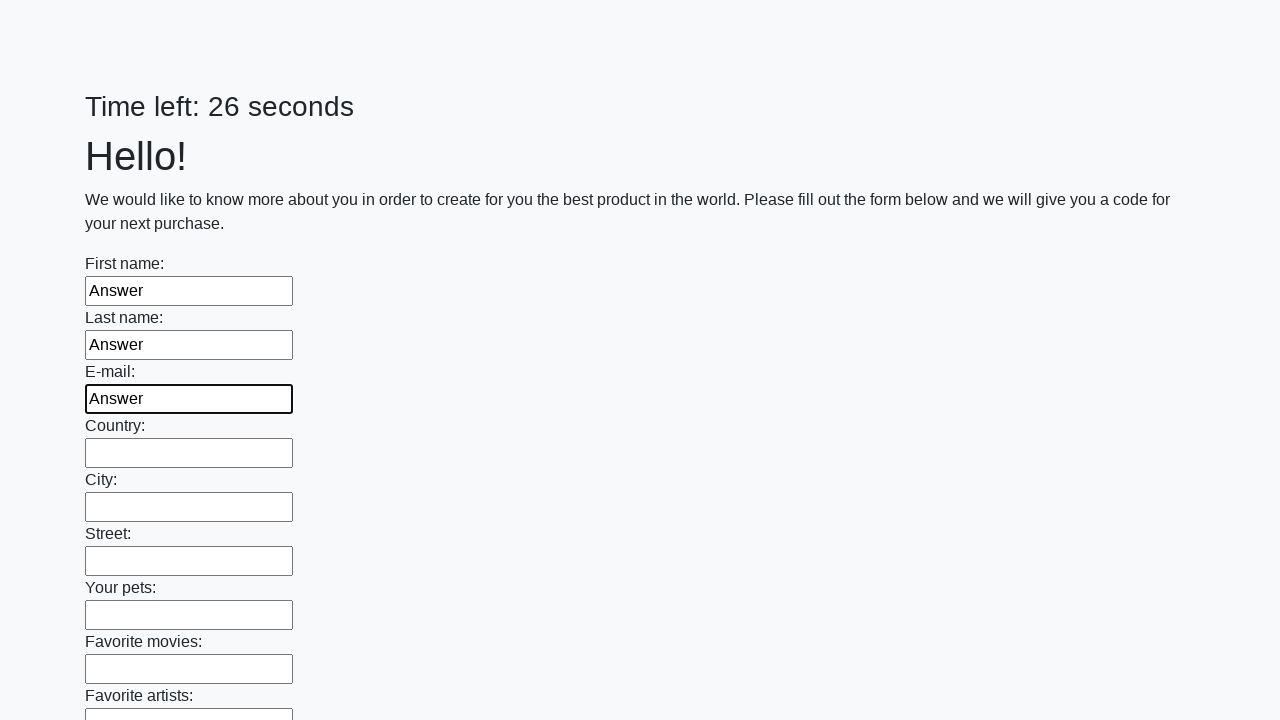

Filled an input field with 'Answer' on input >> nth=3
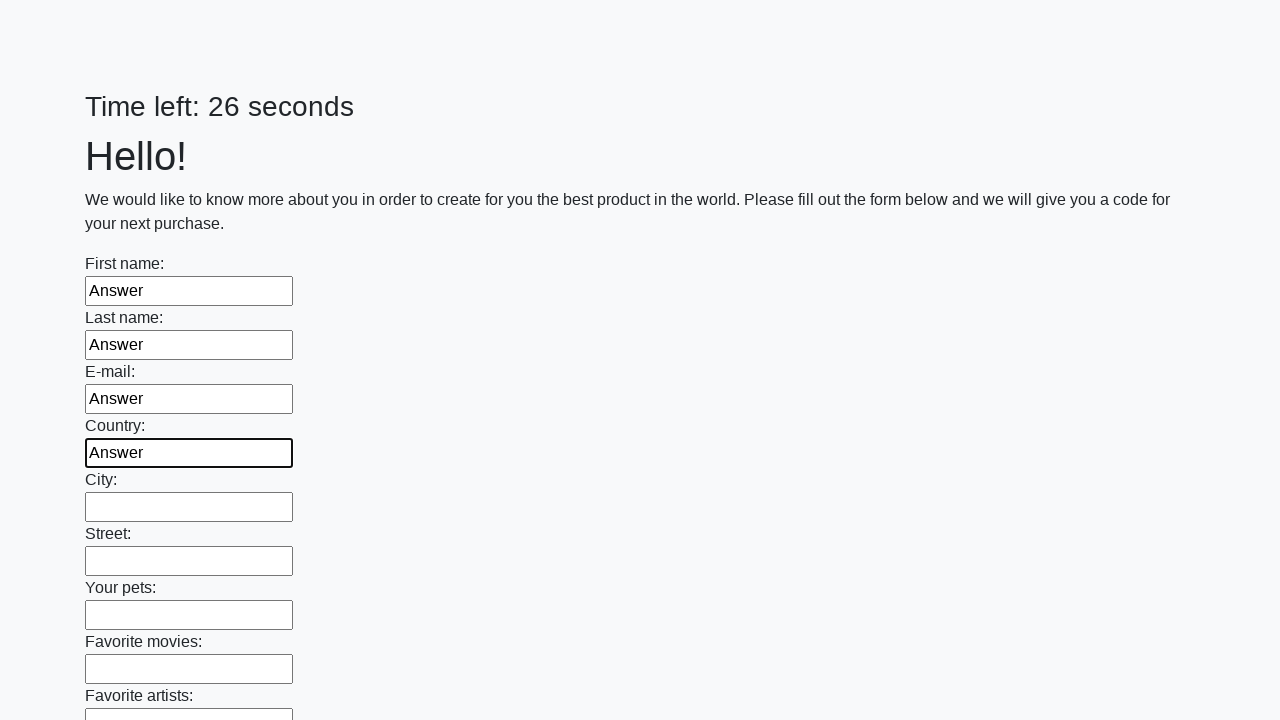

Filled an input field with 'Answer' on input >> nth=4
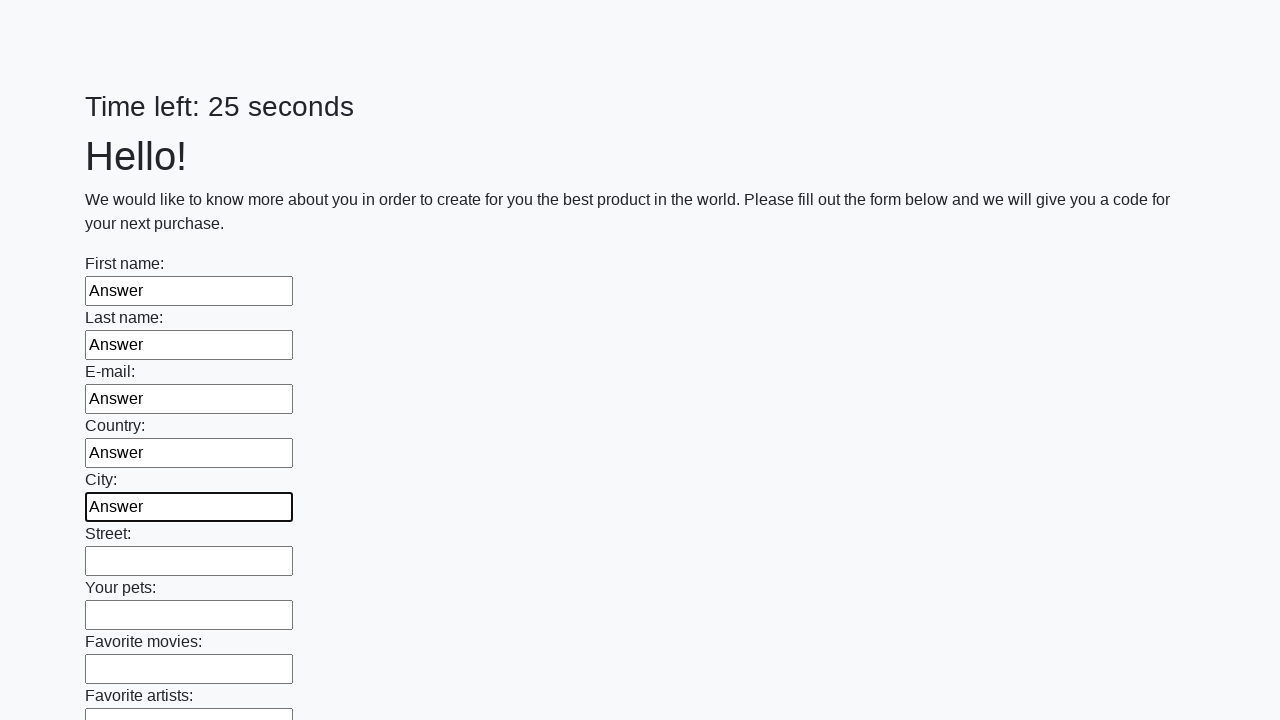

Filled an input field with 'Answer' on input >> nth=5
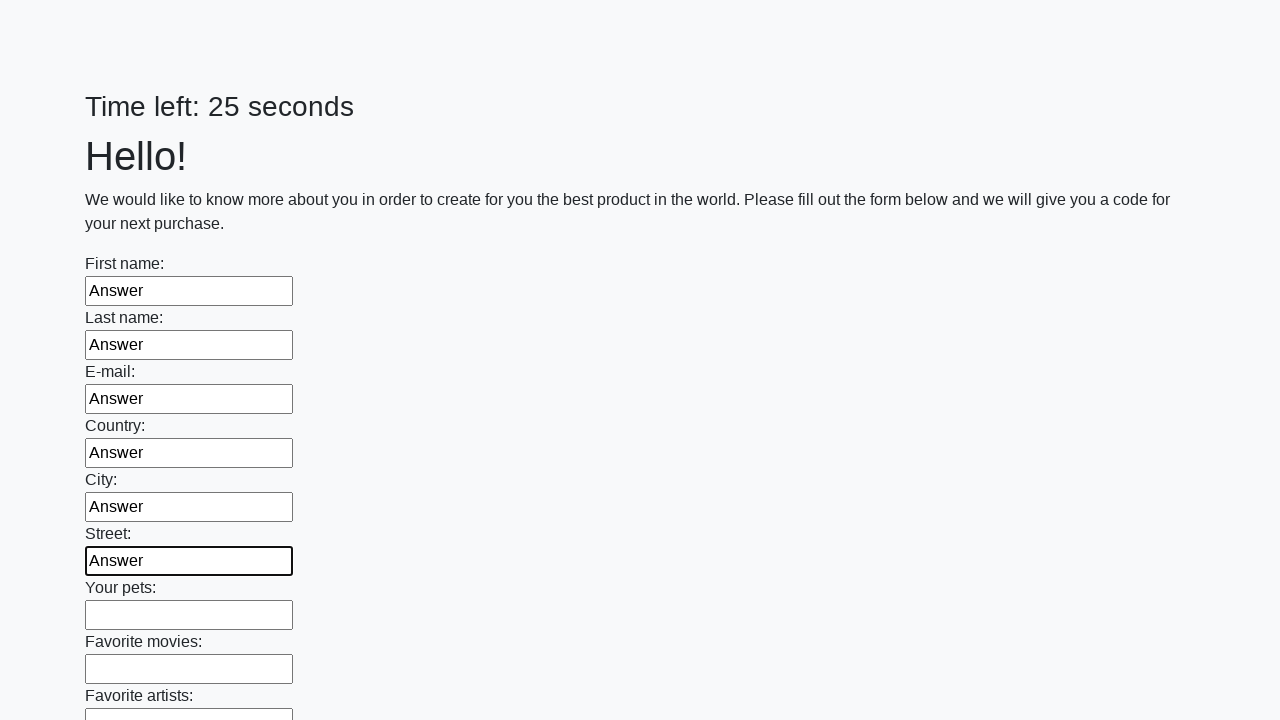

Filled an input field with 'Answer' on input >> nth=6
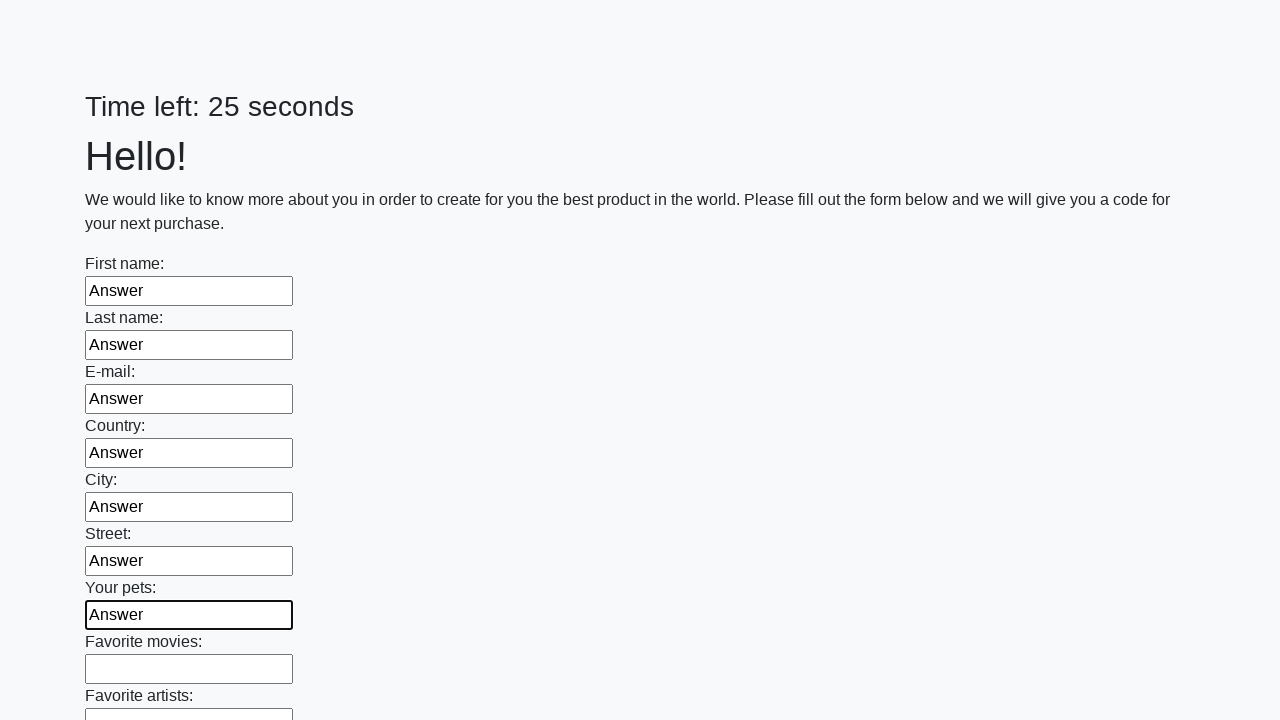

Filled an input field with 'Answer' on input >> nth=7
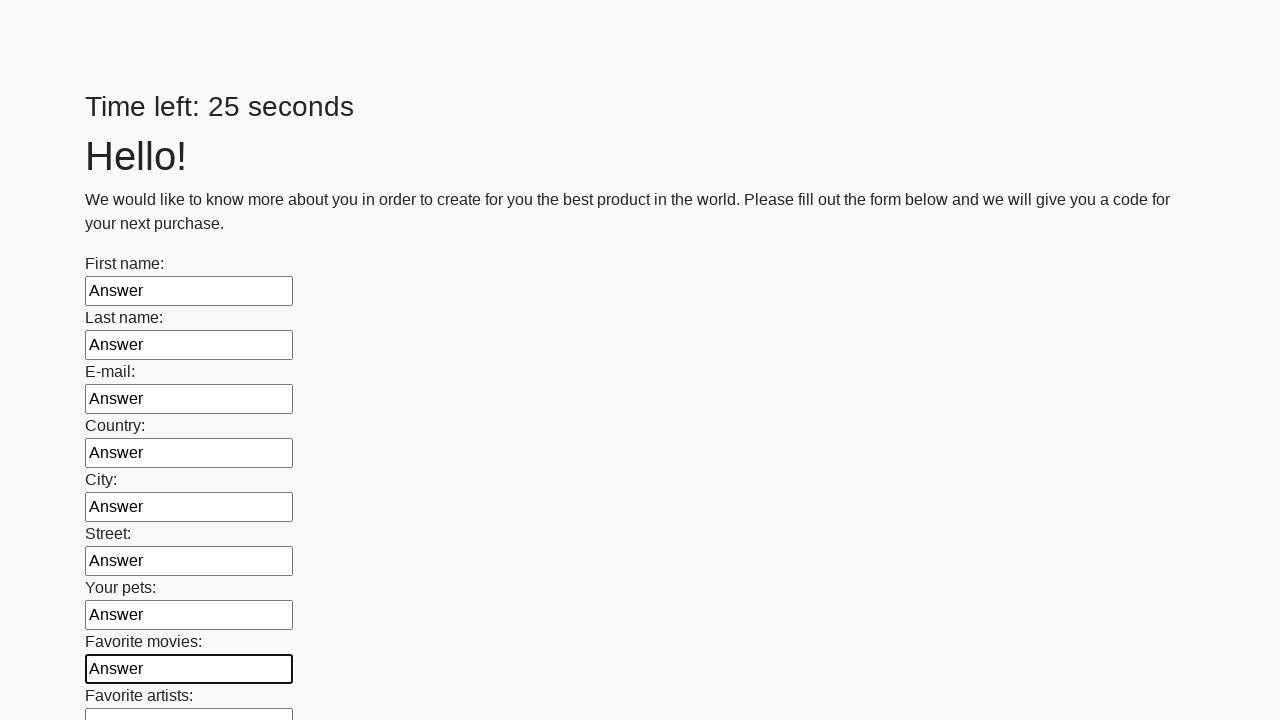

Filled an input field with 'Answer' on input >> nth=8
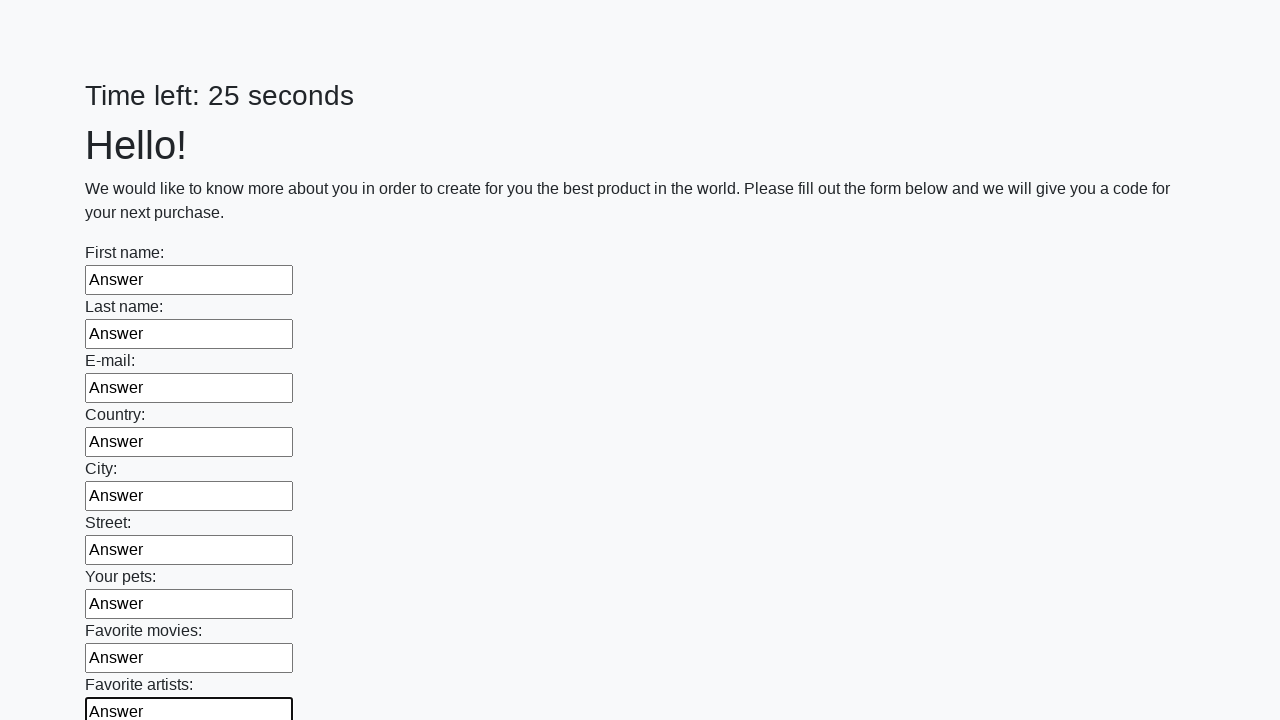

Filled an input field with 'Answer' on input >> nth=9
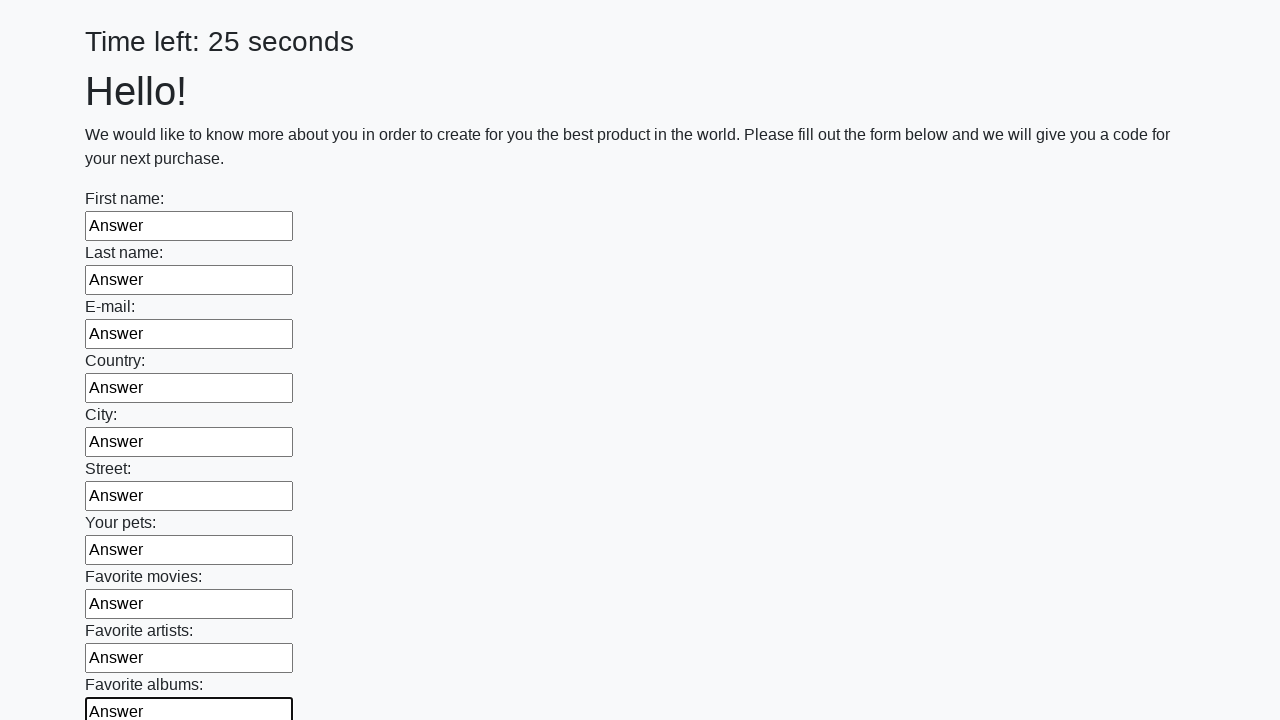

Filled an input field with 'Answer' on input >> nth=10
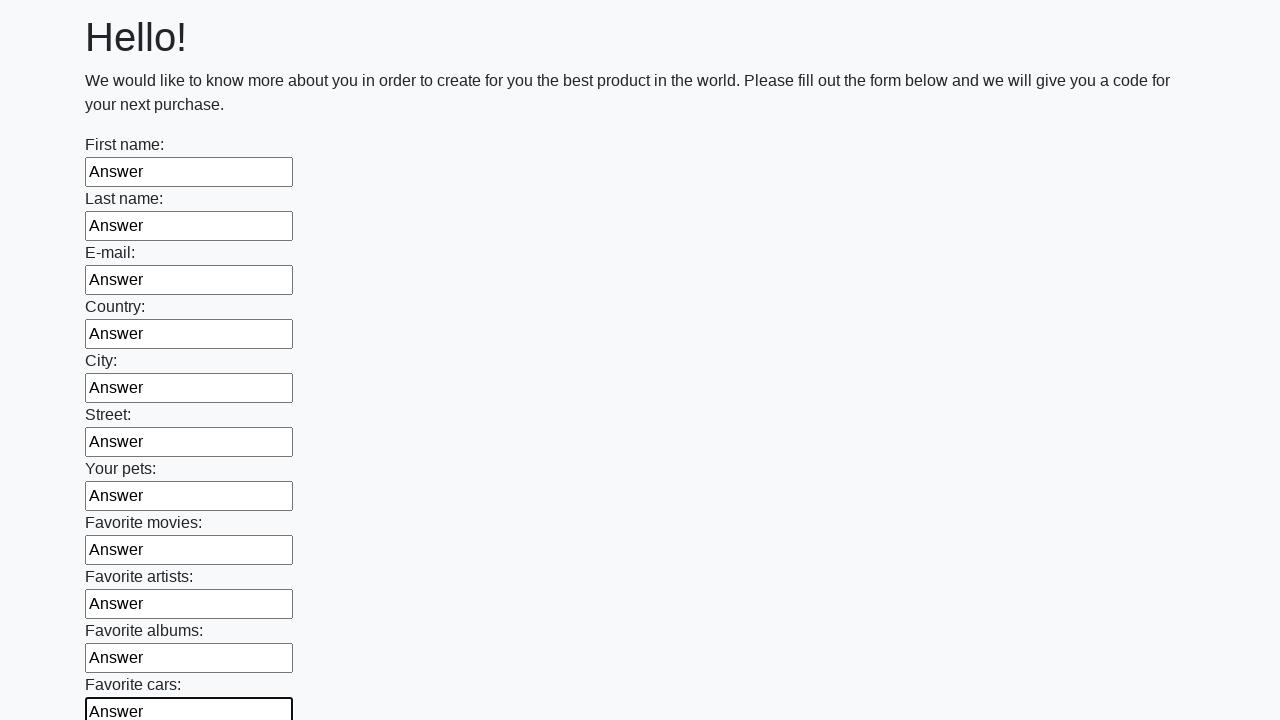

Filled an input field with 'Answer' on input >> nth=11
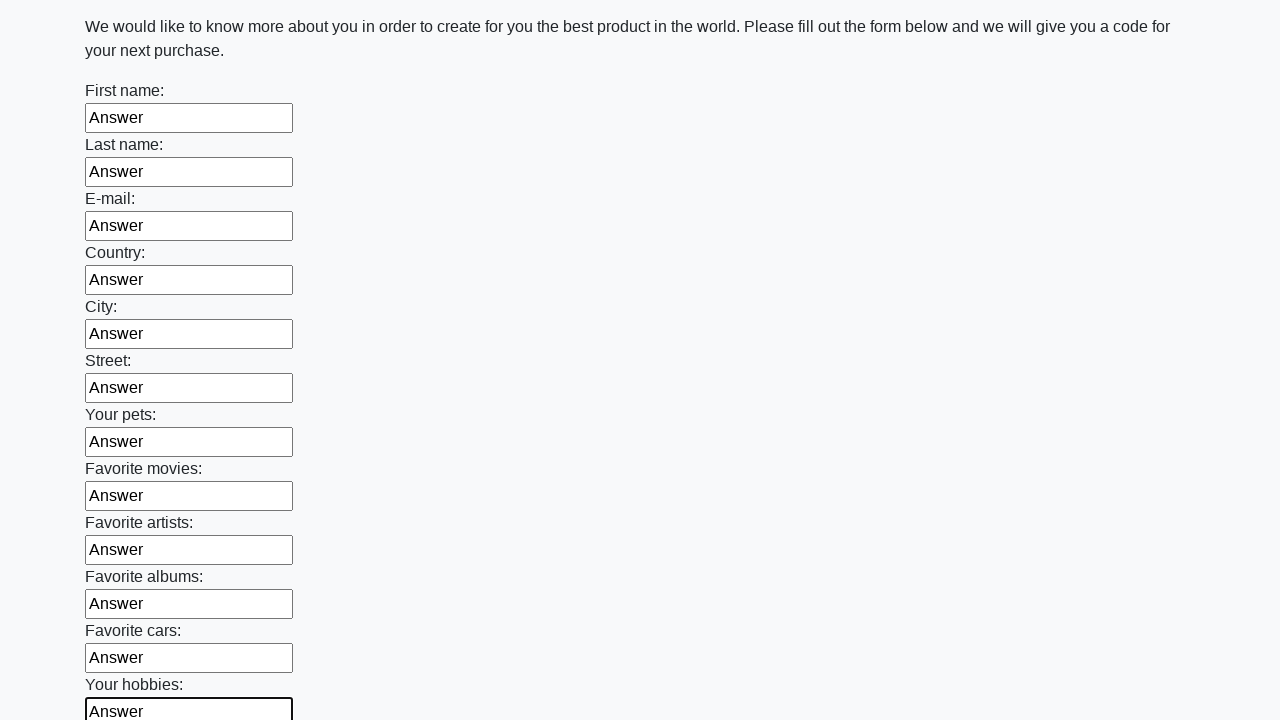

Filled an input field with 'Answer' on input >> nth=12
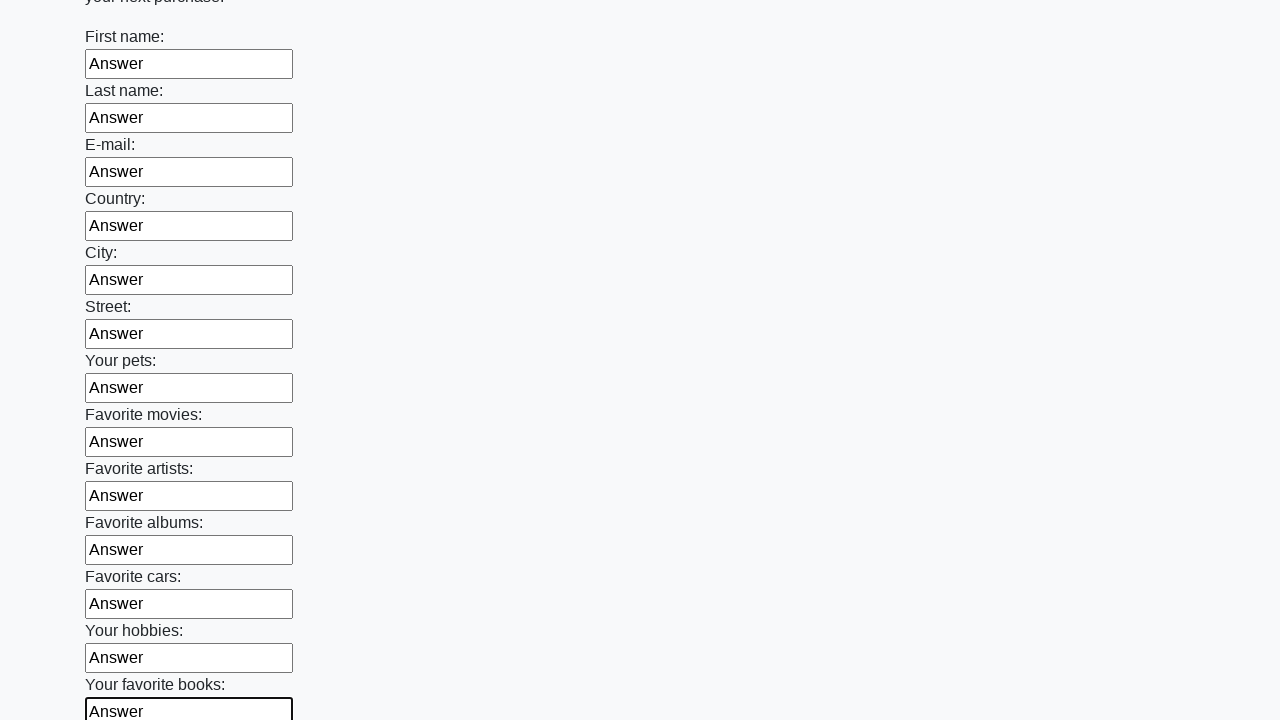

Filled an input field with 'Answer' on input >> nth=13
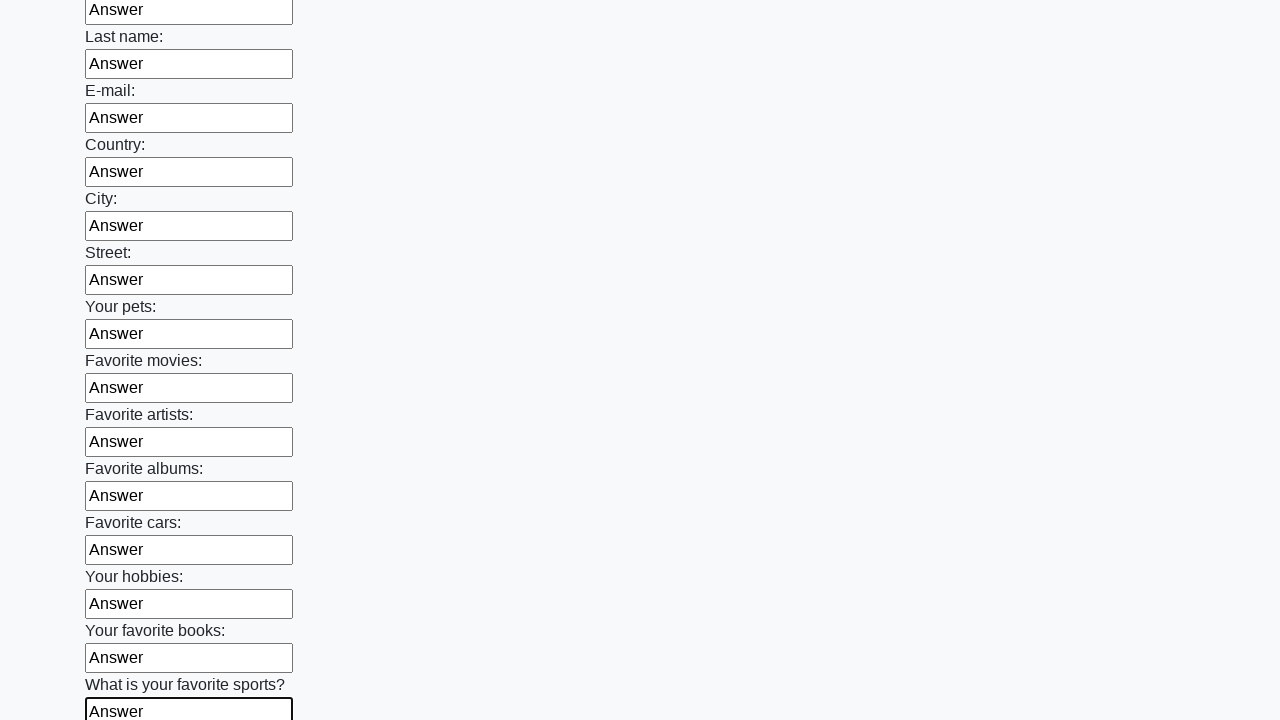

Filled an input field with 'Answer' on input >> nth=14
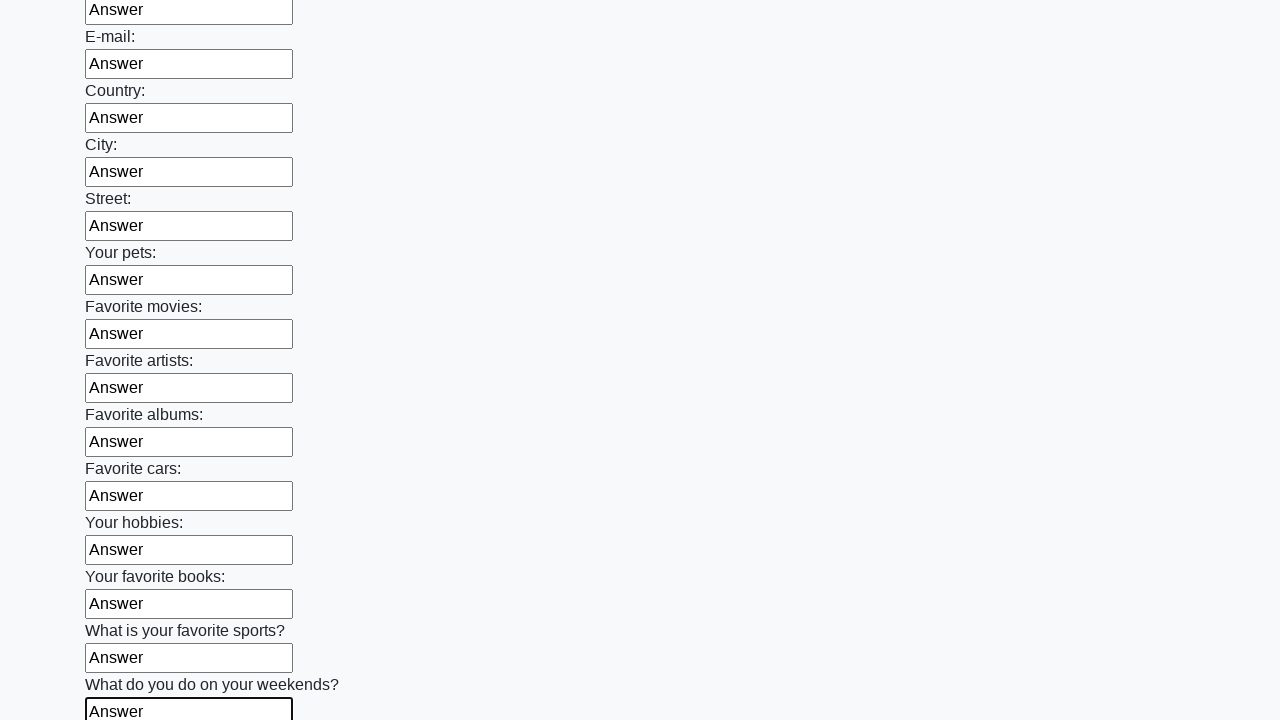

Filled an input field with 'Answer' on input >> nth=15
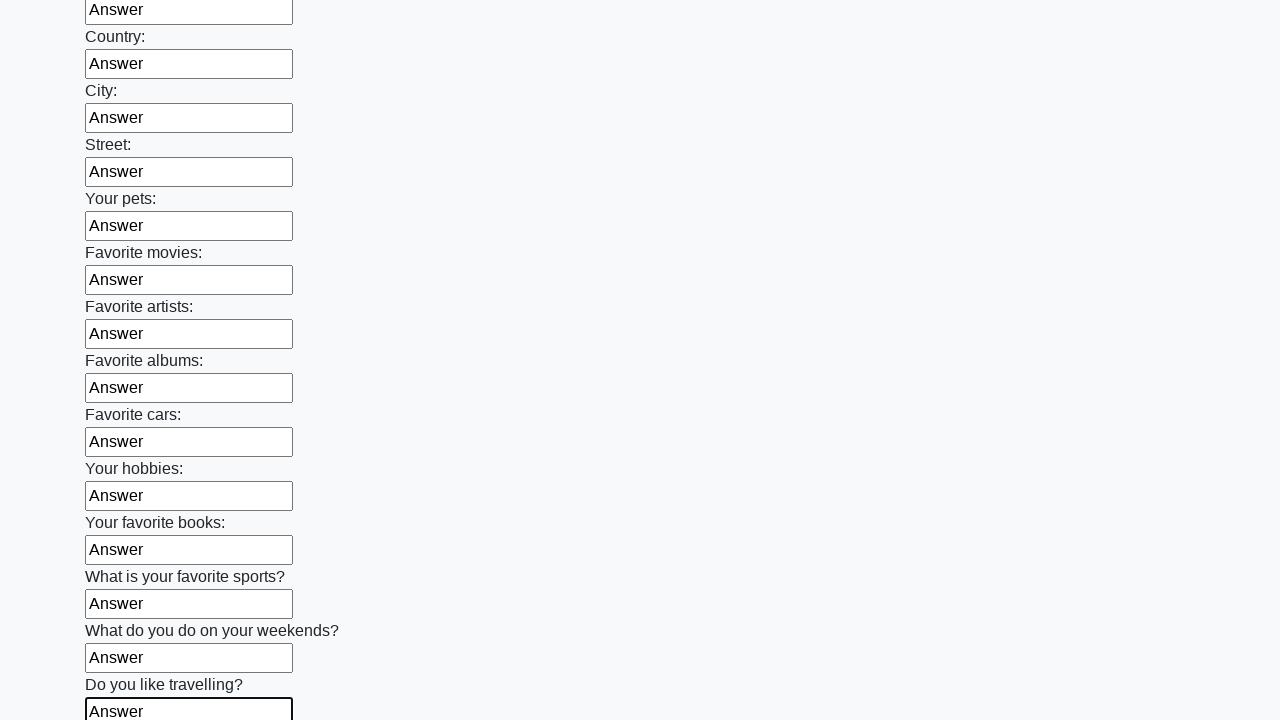

Filled an input field with 'Answer' on input >> nth=16
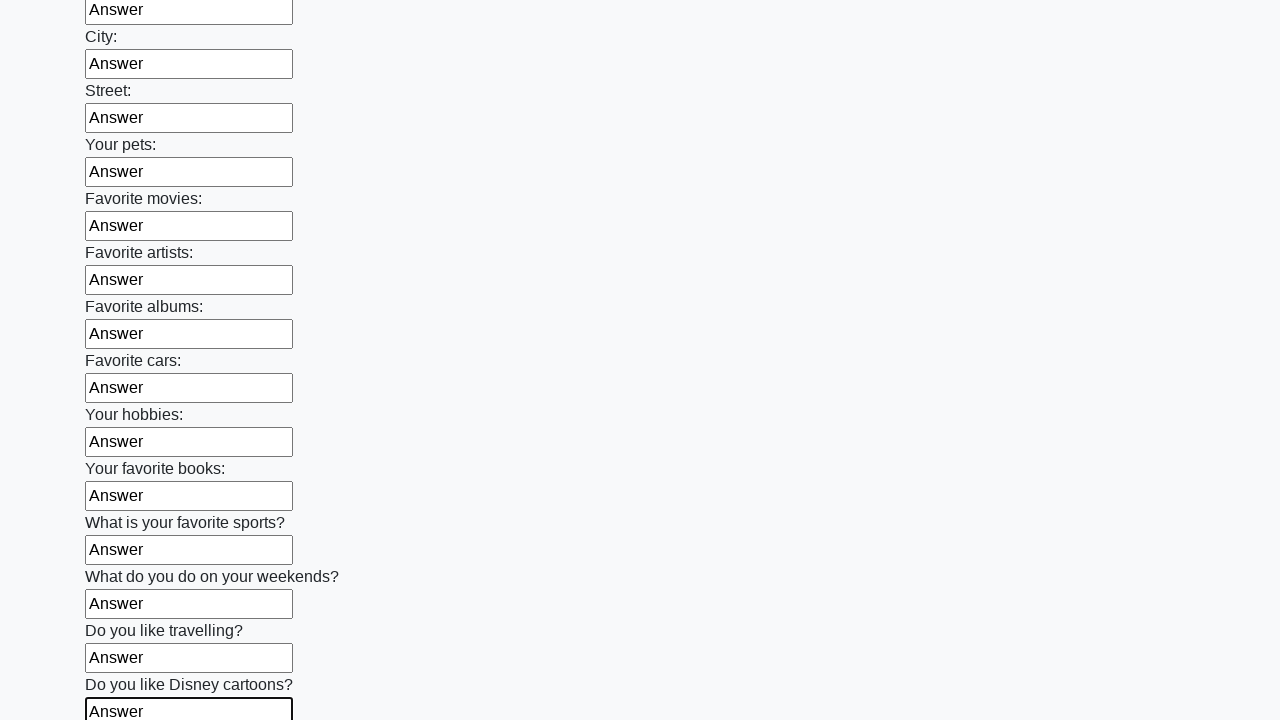

Filled an input field with 'Answer' on input >> nth=17
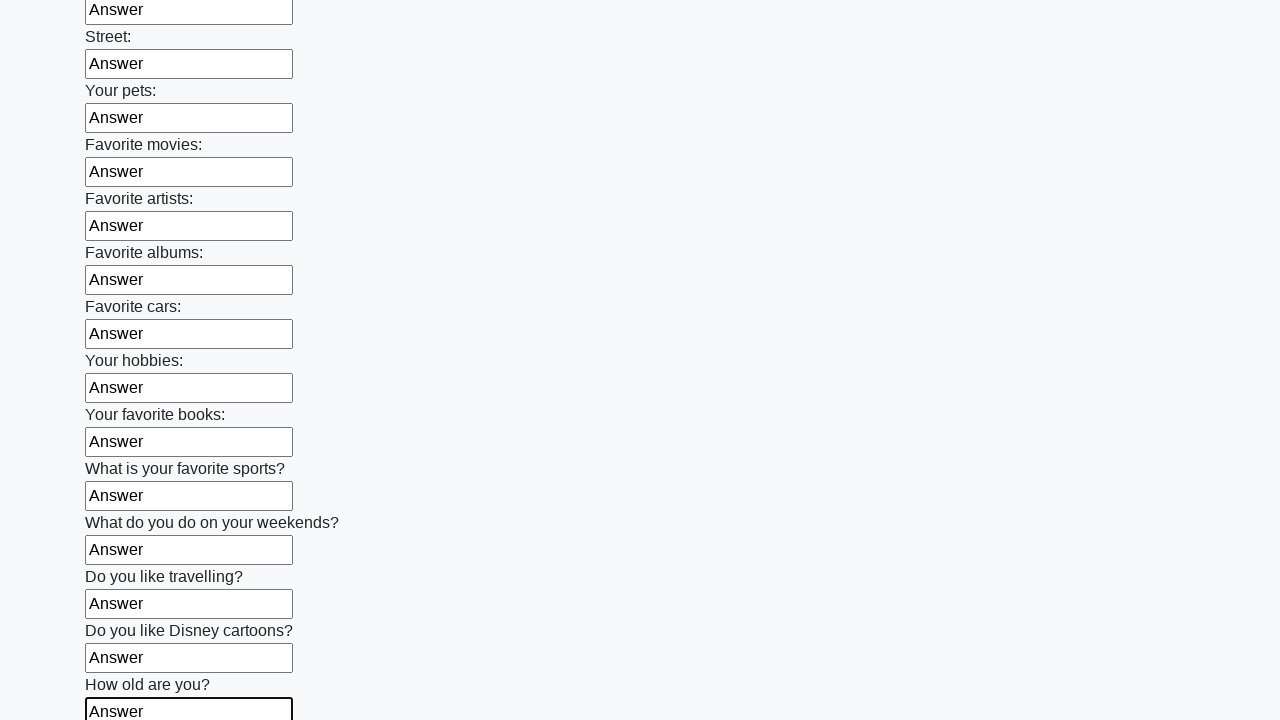

Filled an input field with 'Answer' on input >> nth=18
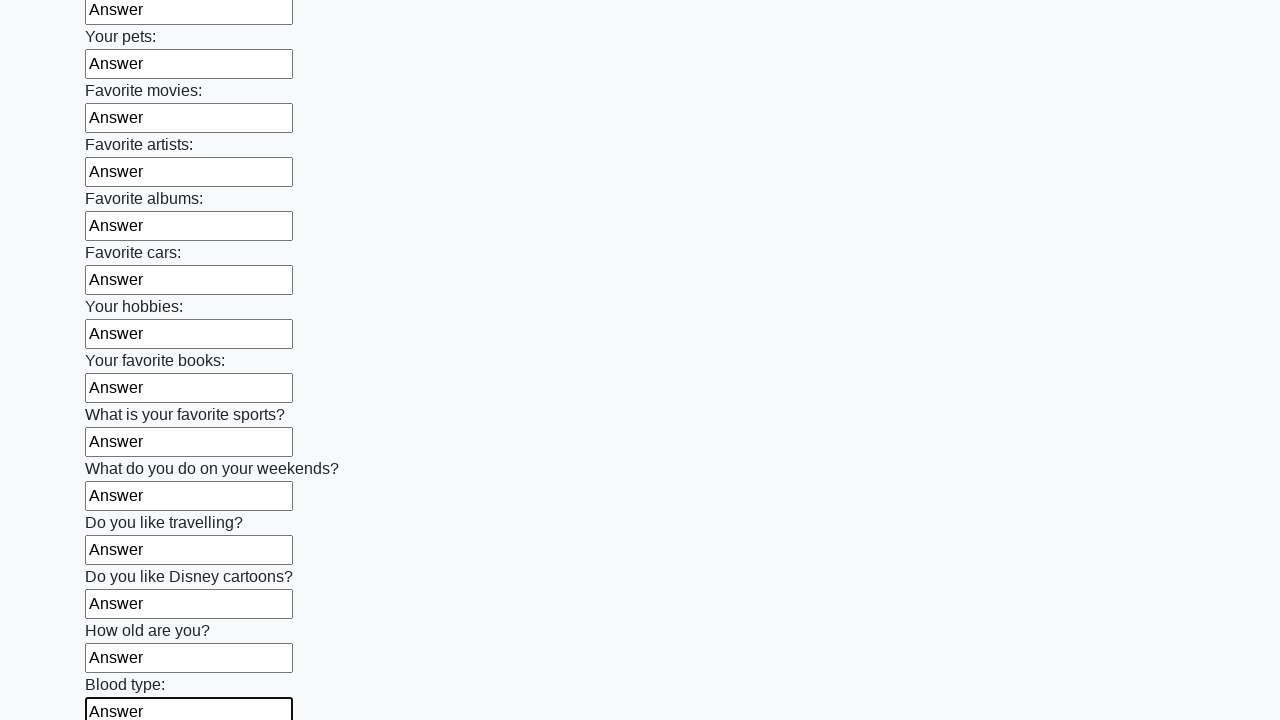

Filled an input field with 'Answer' on input >> nth=19
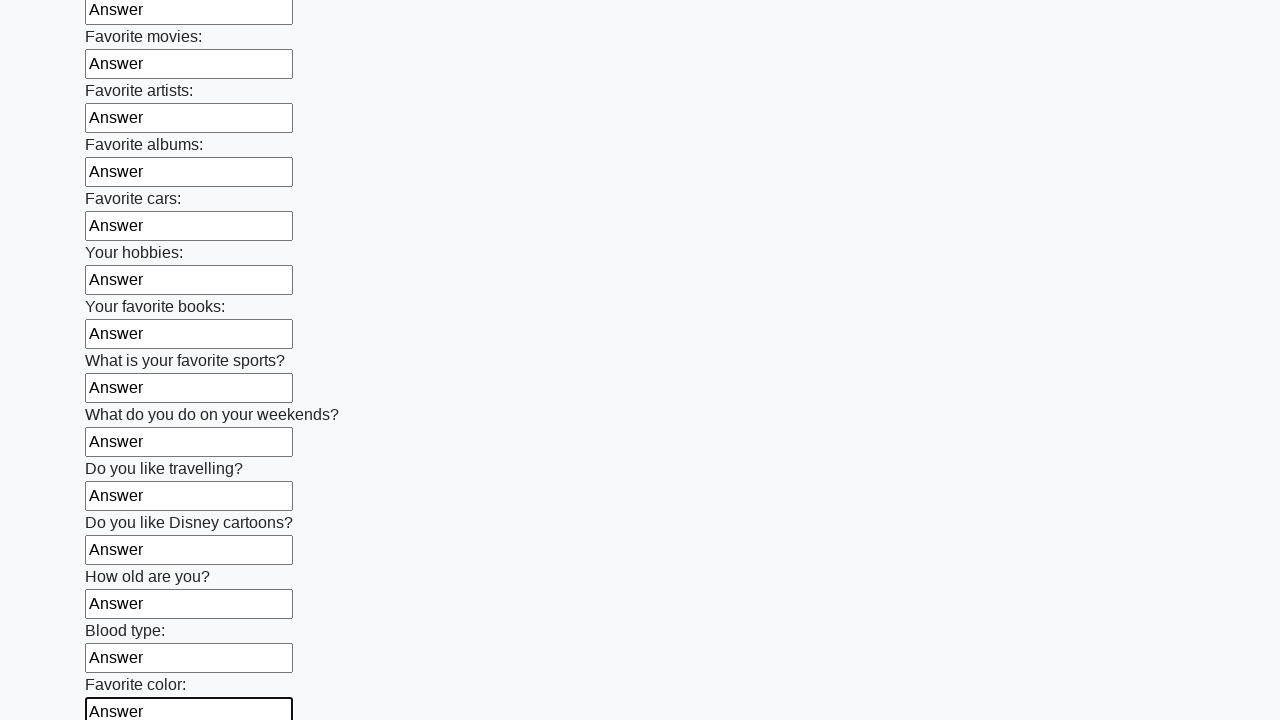

Filled an input field with 'Answer' on input >> nth=20
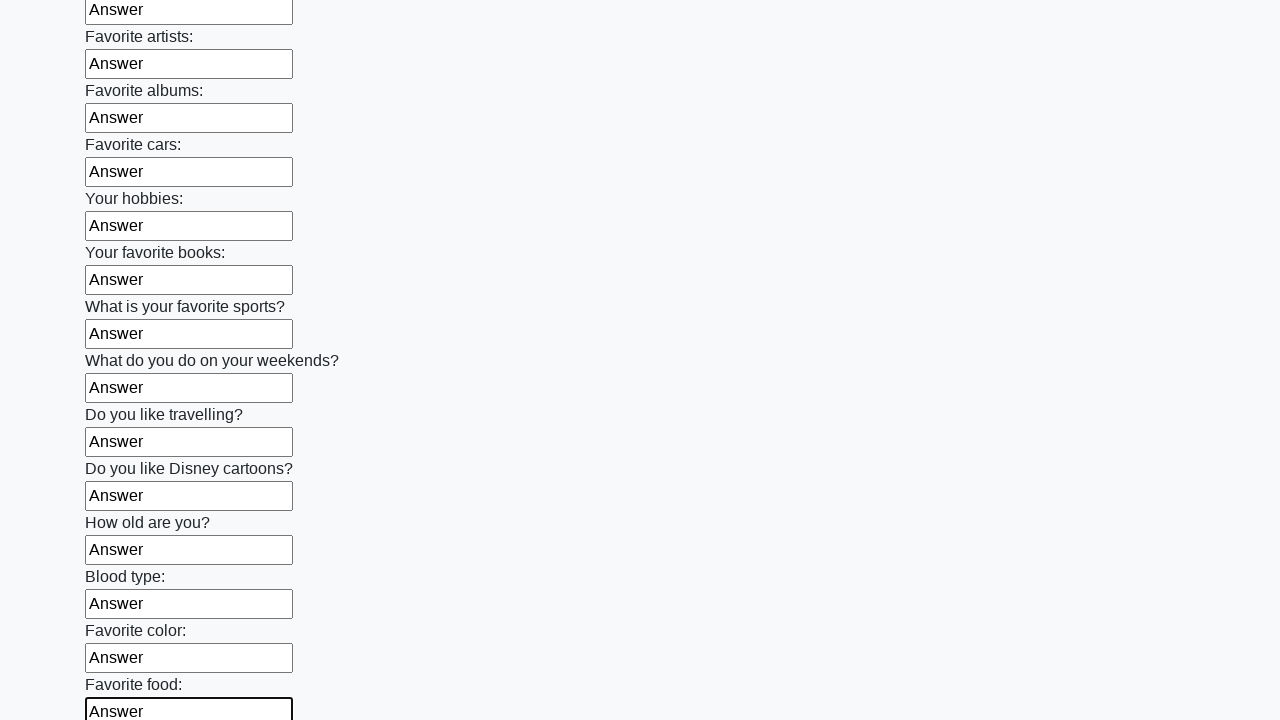

Filled an input field with 'Answer' on input >> nth=21
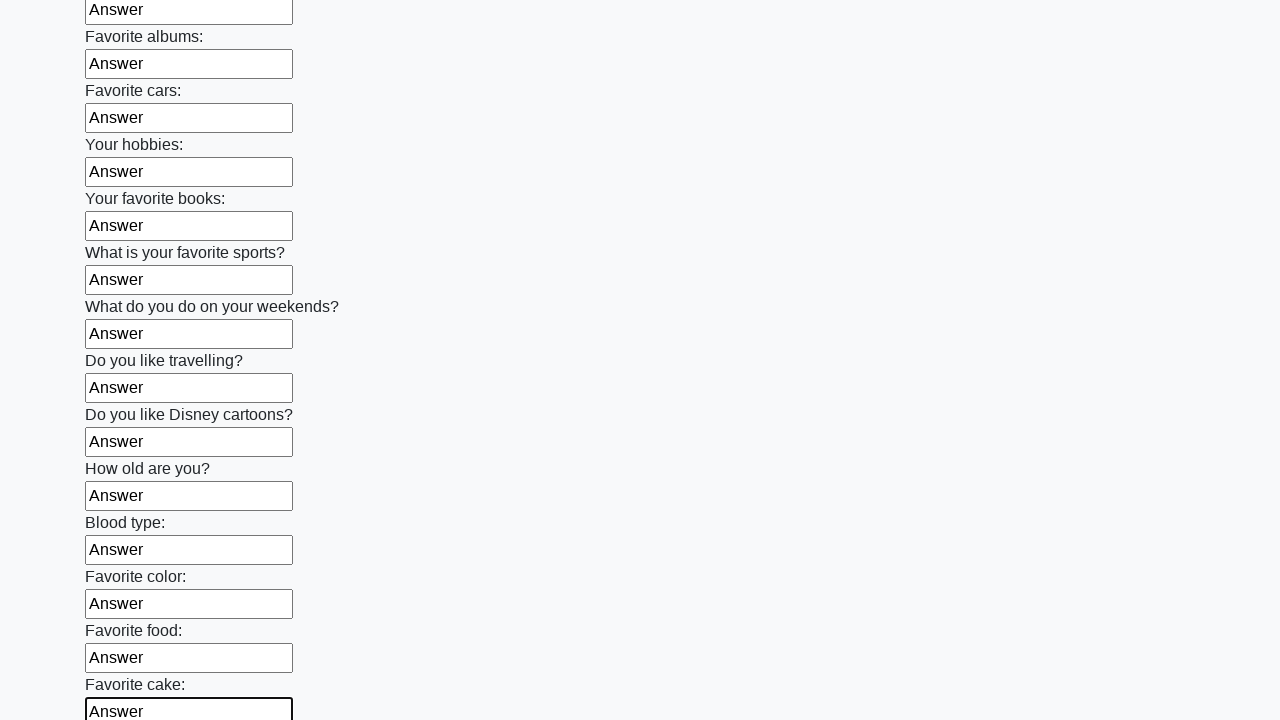

Filled an input field with 'Answer' on input >> nth=22
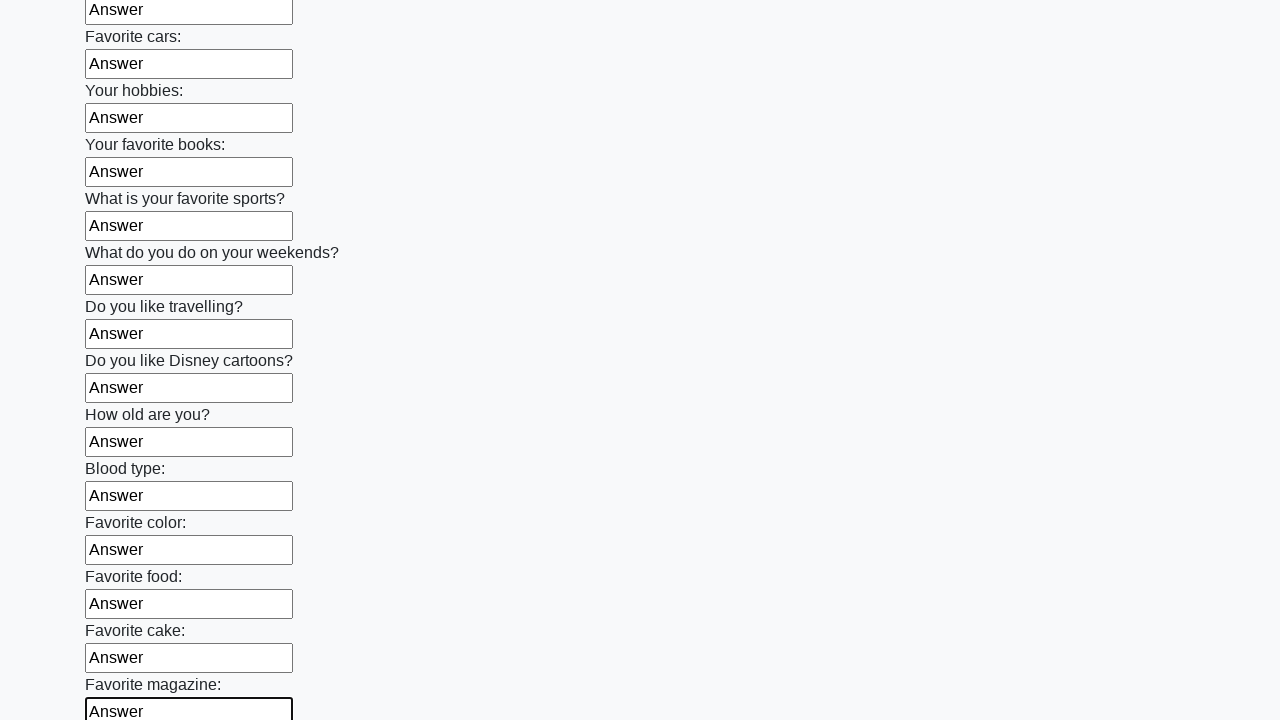

Filled an input field with 'Answer' on input >> nth=23
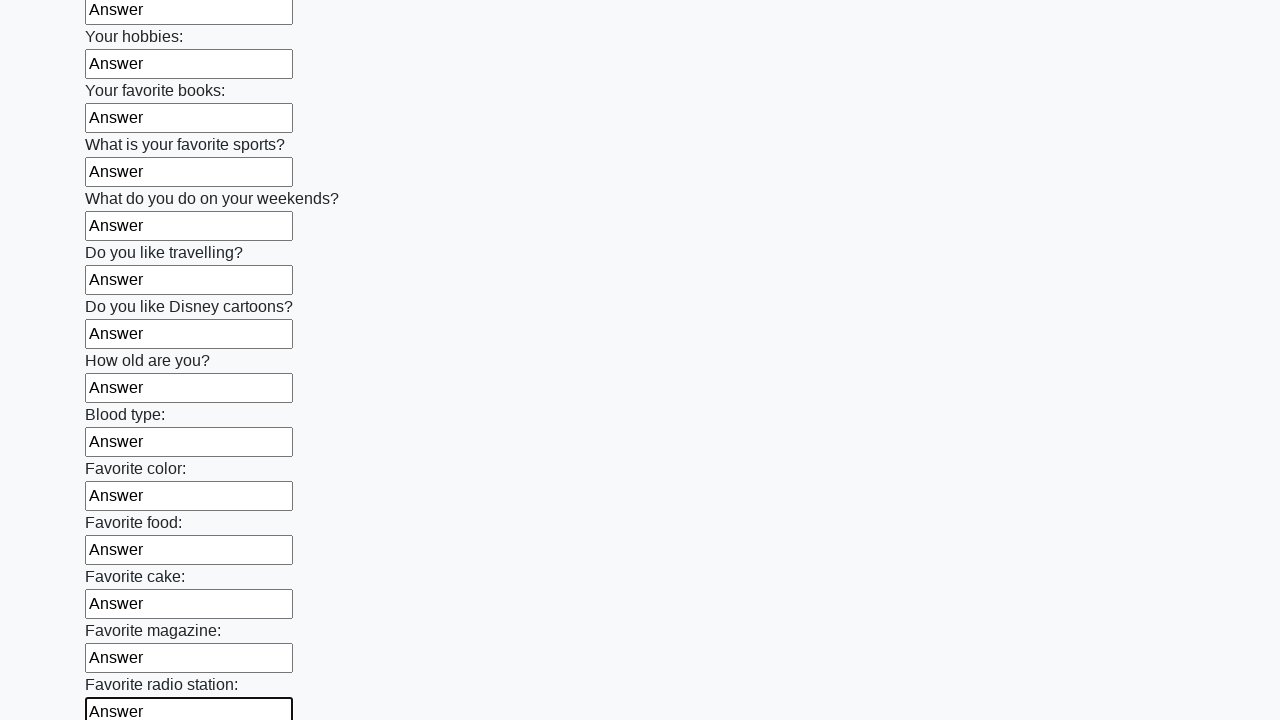

Filled an input field with 'Answer' on input >> nth=24
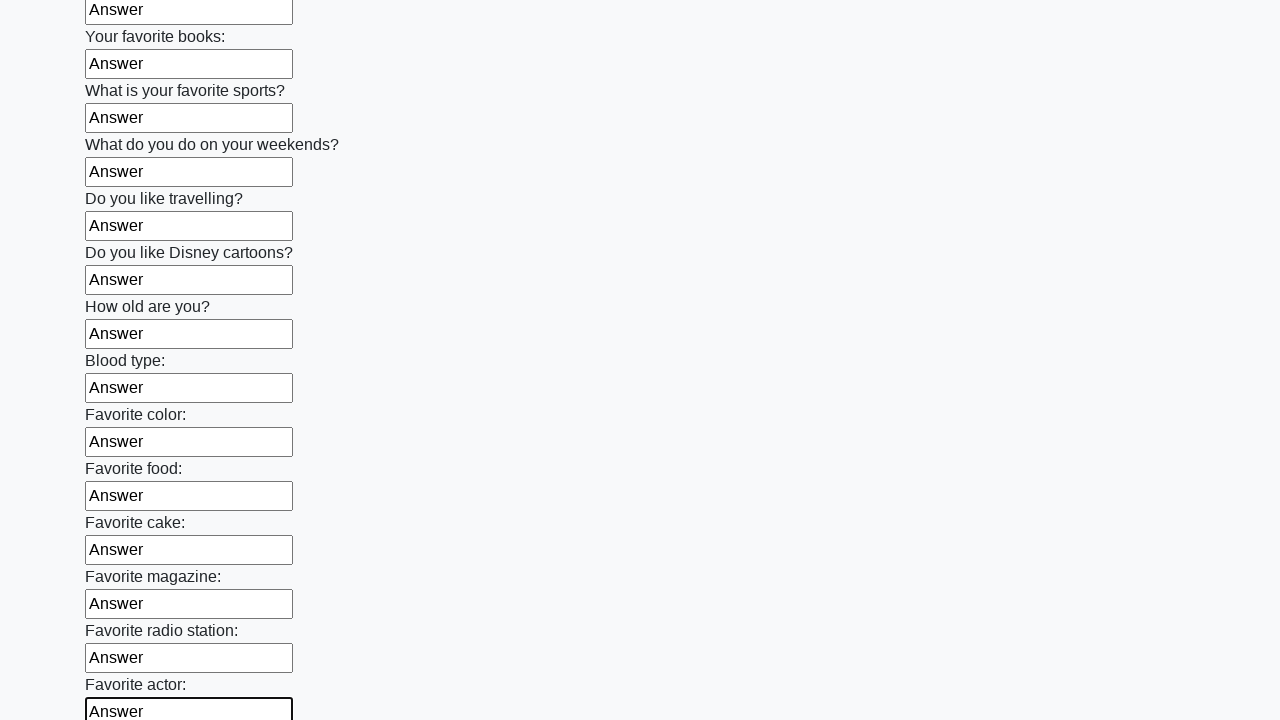

Filled an input field with 'Answer' on input >> nth=25
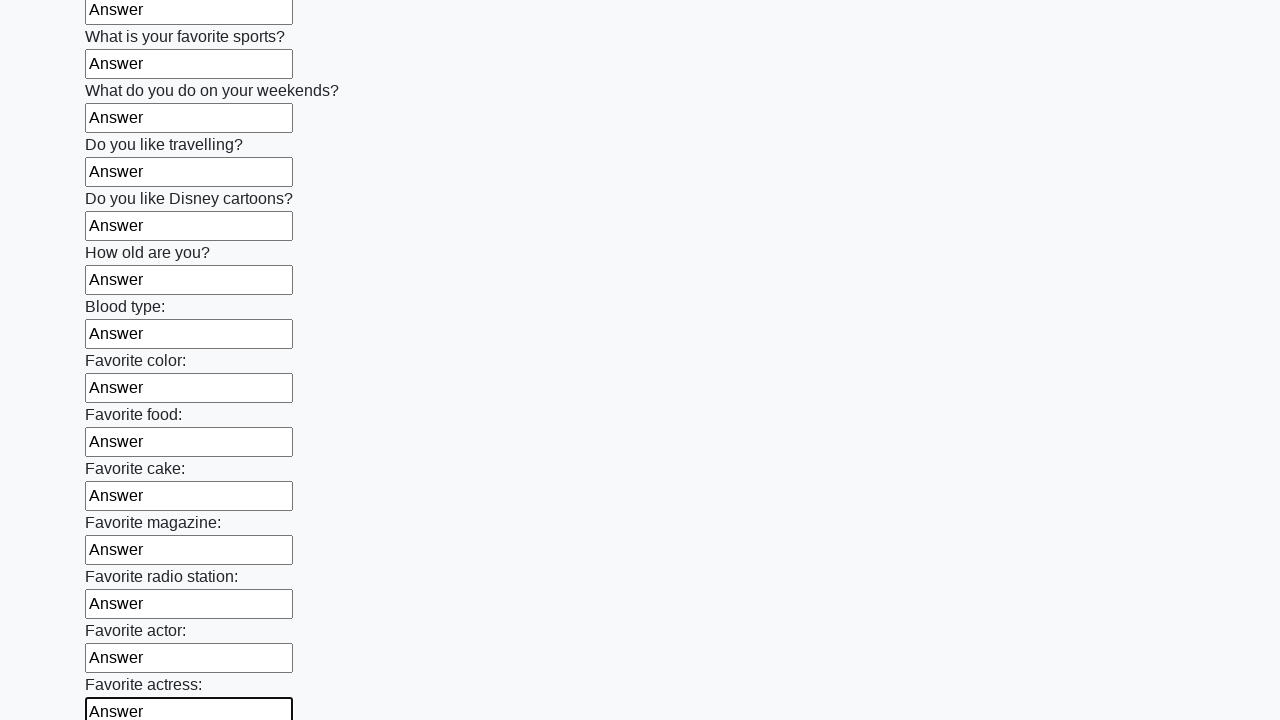

Filled an input field with 'Answer' on input >> nth=26
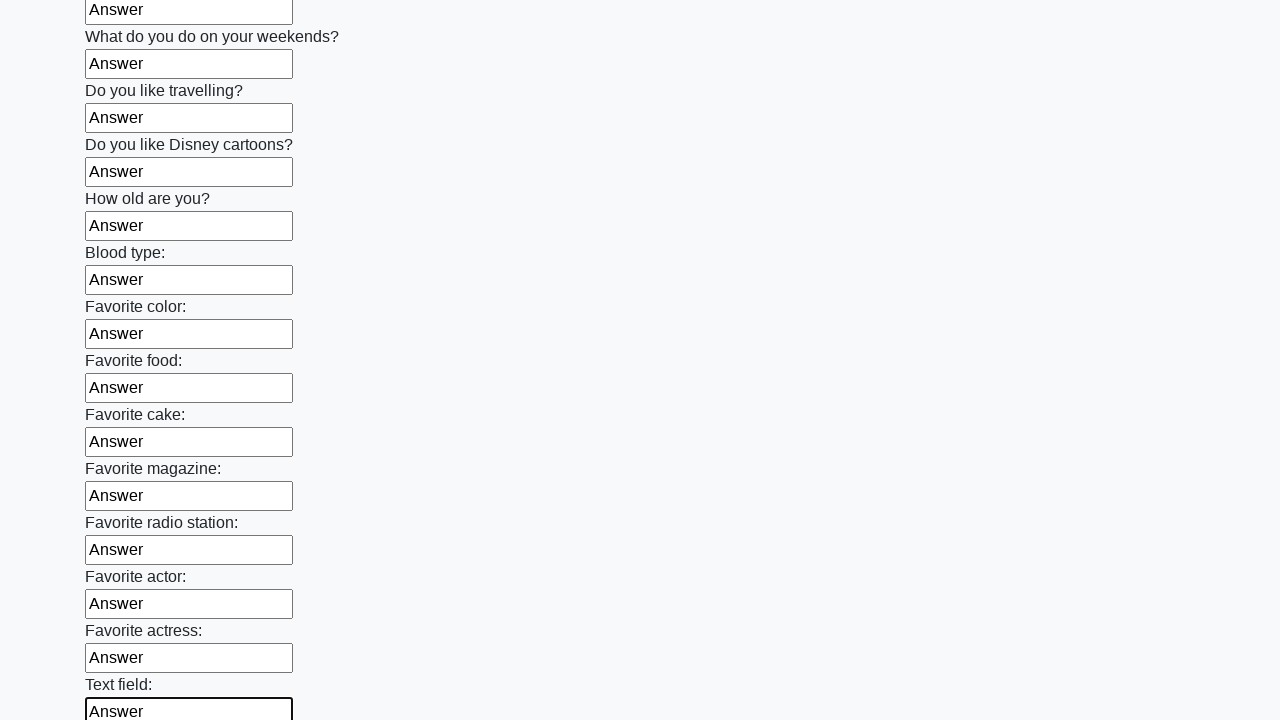

Filled an input field with 'Answer' on input >> nth=27
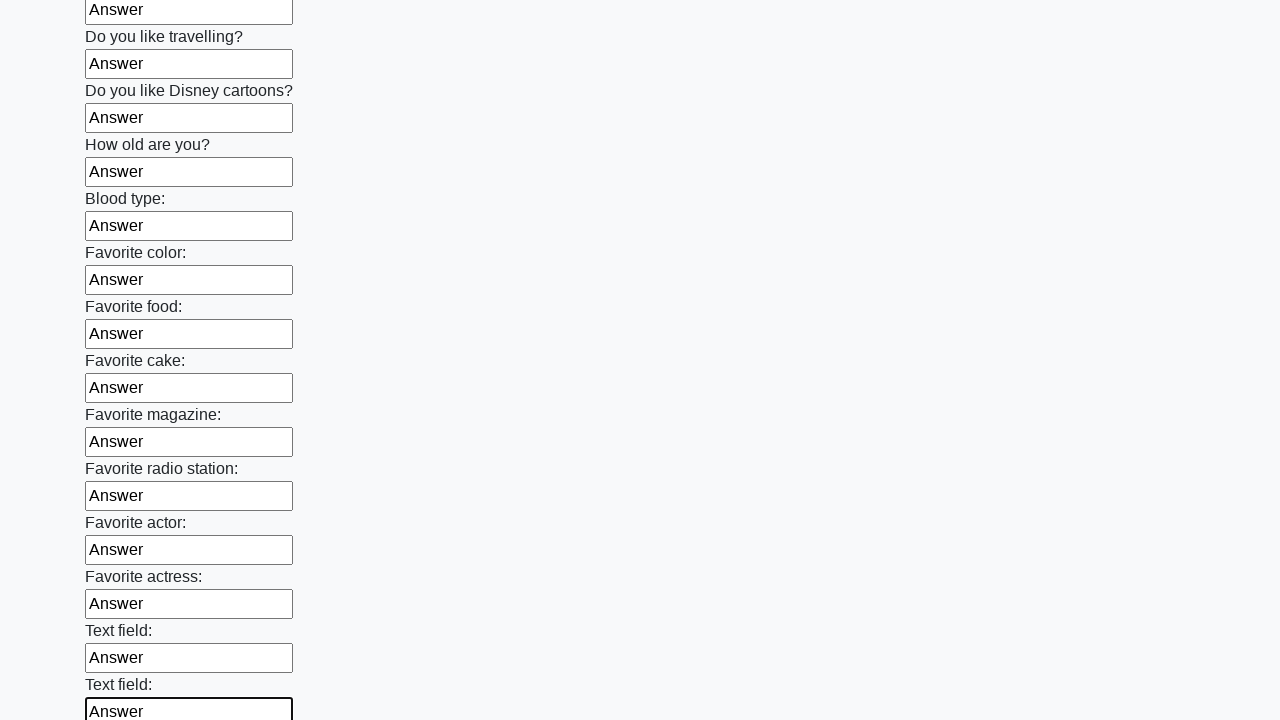

Filled an input field with 'Answer' on input >> nth=28
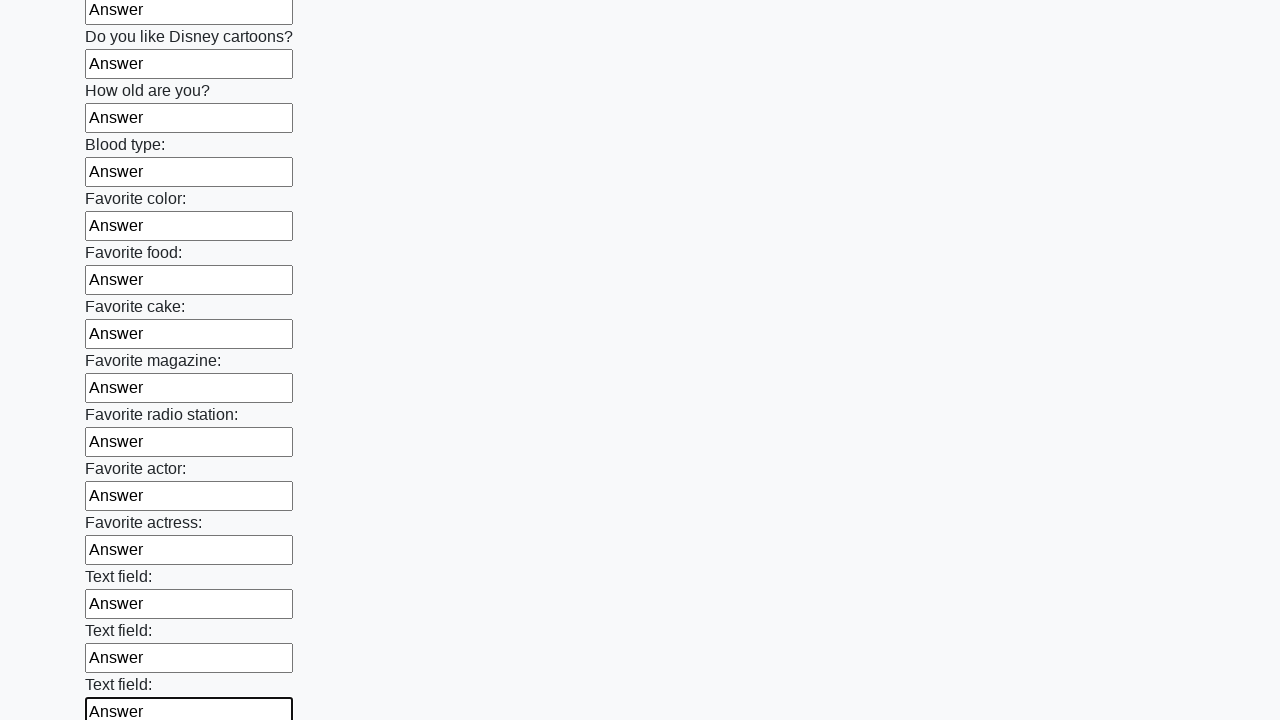

Filled an input field with 'Answer' on input >> nth=29
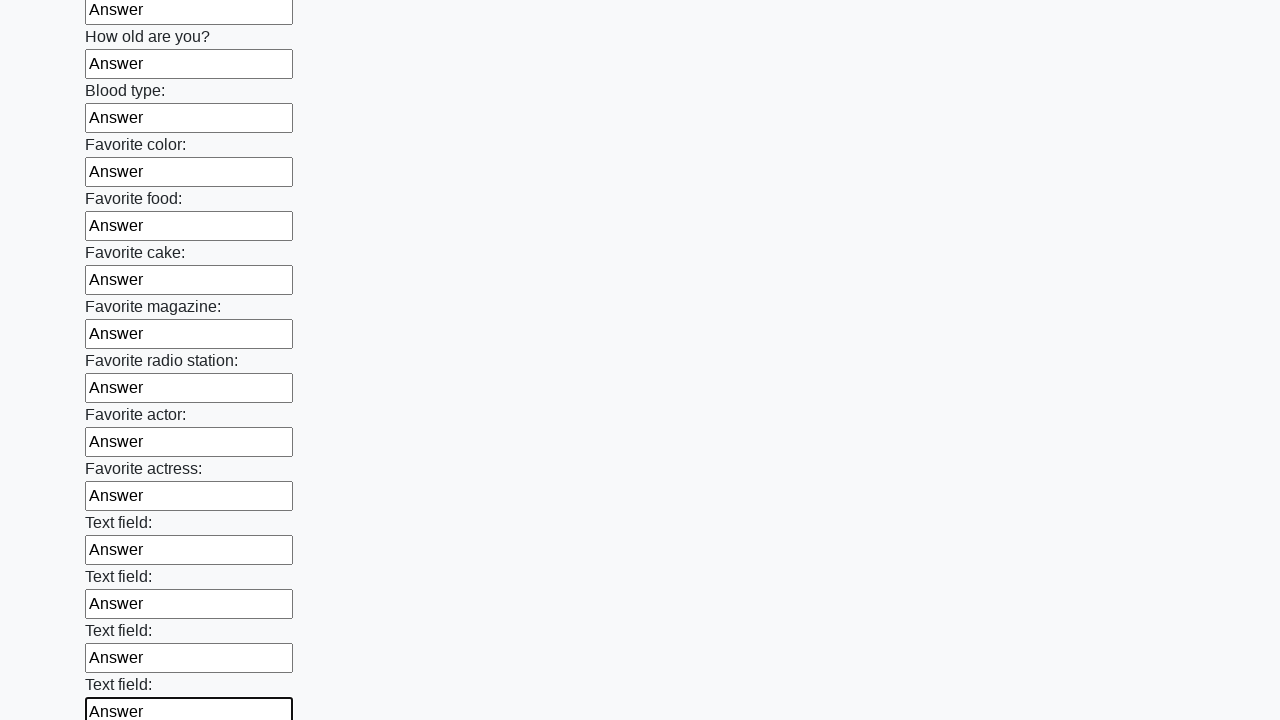

Filled an input field with 'Answer' on input >> nth=30
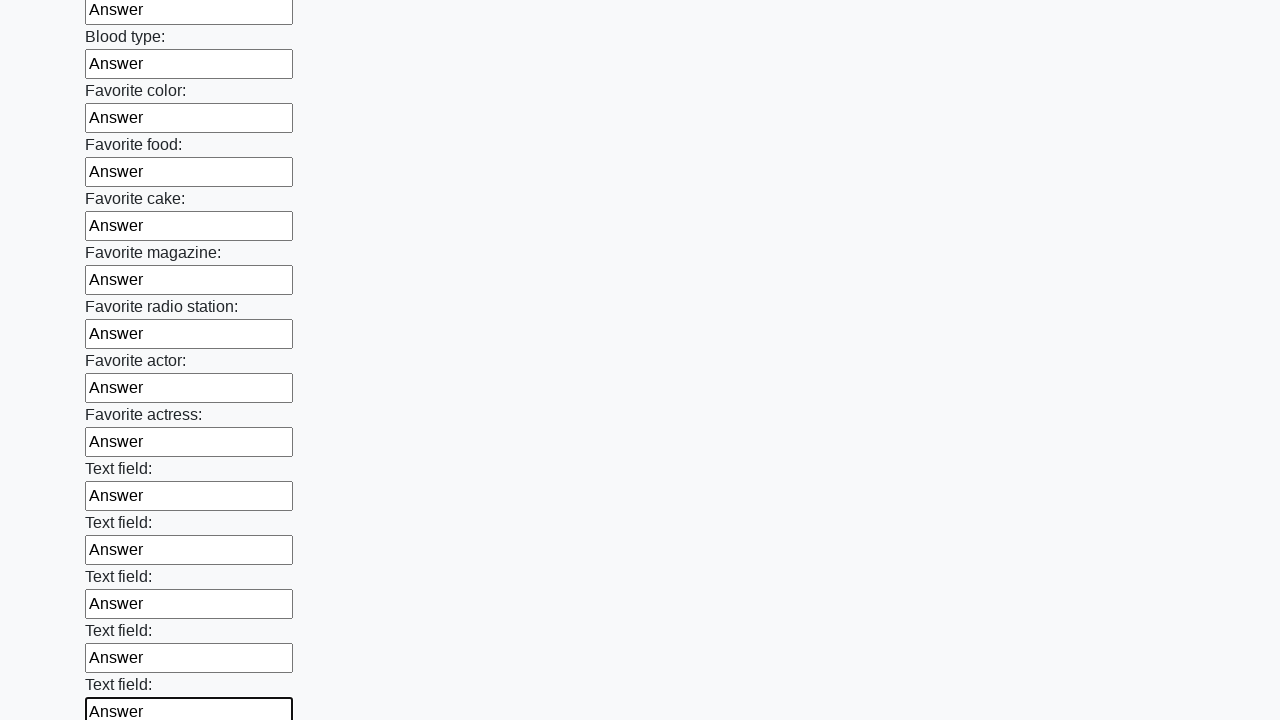

Filled an input field with 'Answer' on input >> nth=31
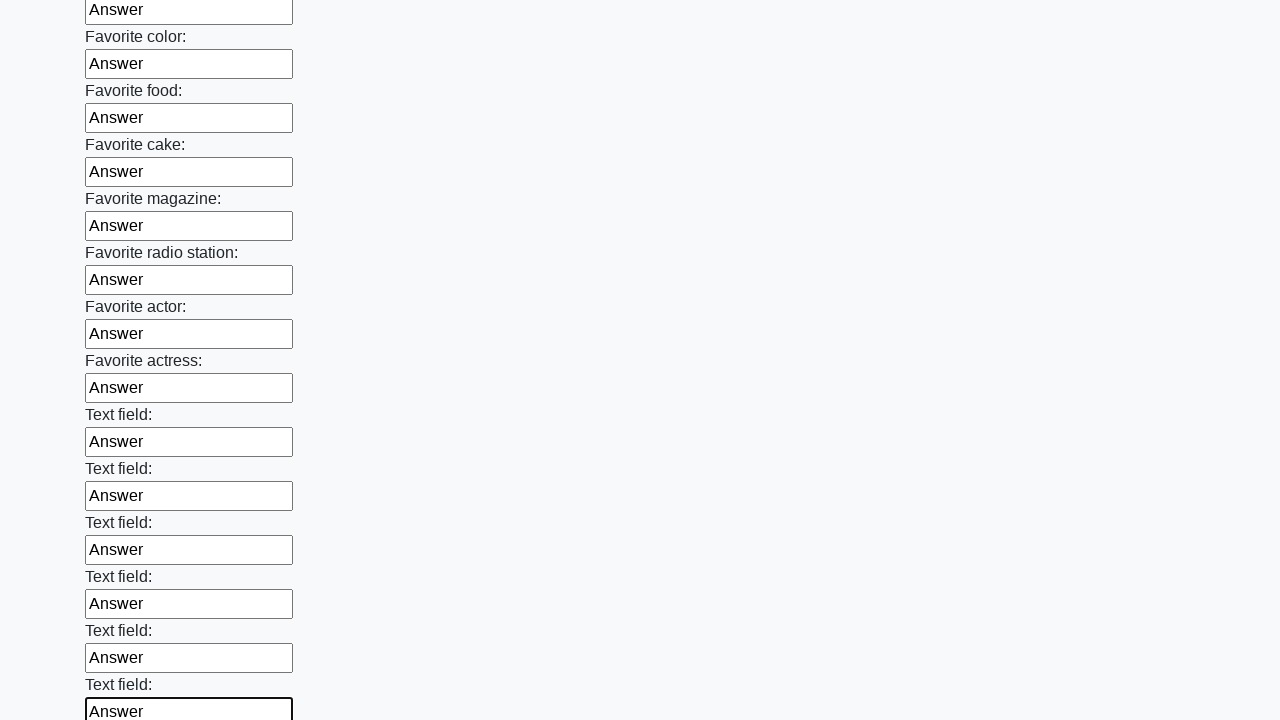

Filled an input field with 'Answer' on input >> nth=32
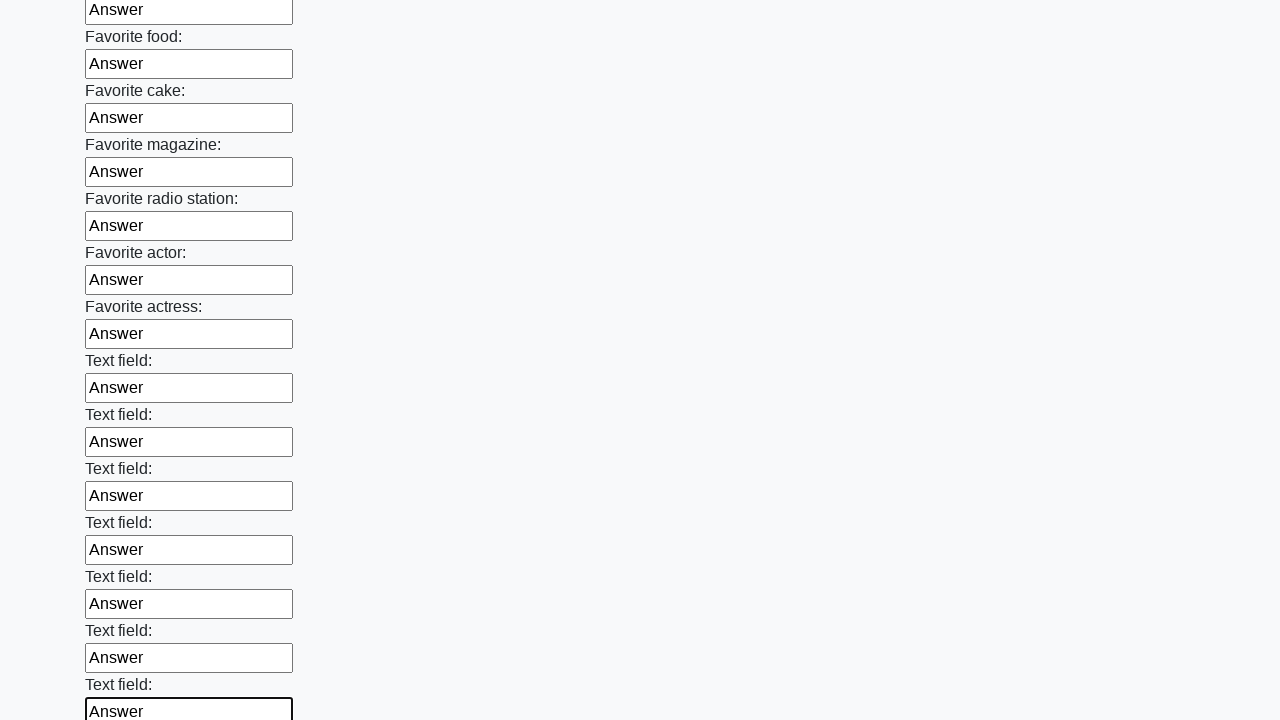

Filled an input field with 'Answer' on input >> nth=33
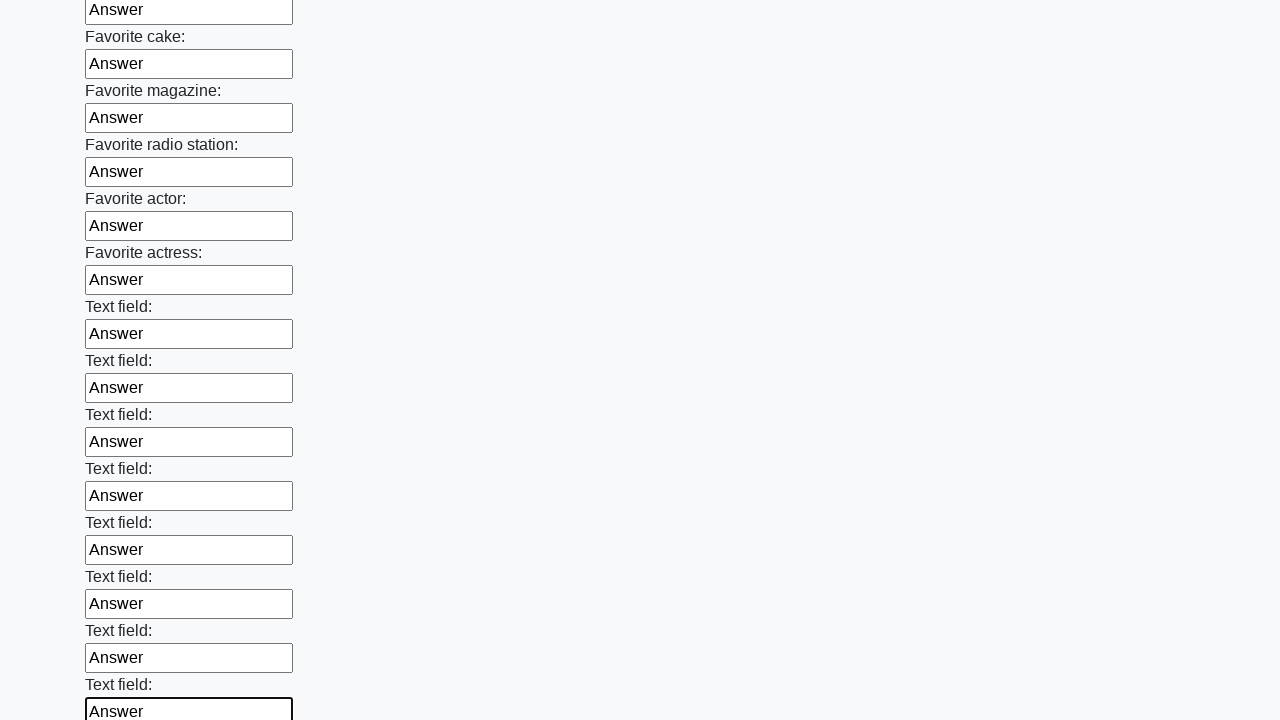

Filled an input field with 'Answer' on input >> nth=34
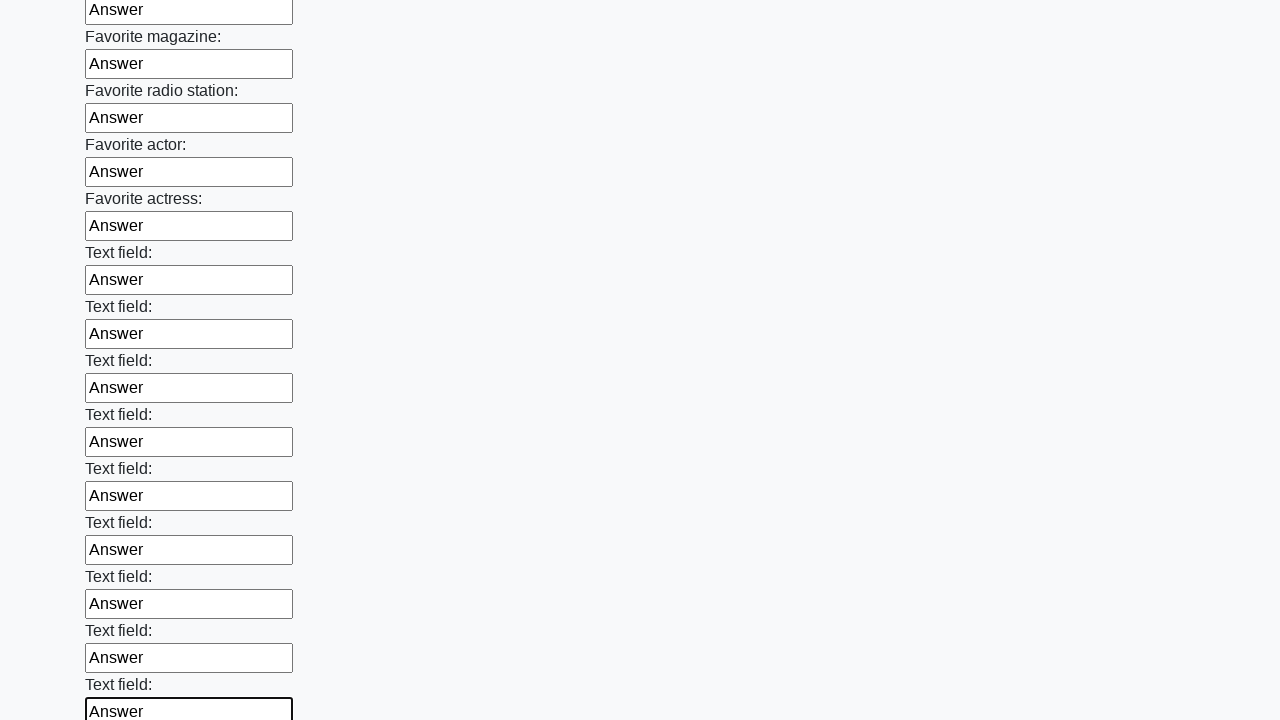

Filled an input field with 'Answer' on input >> nth=35
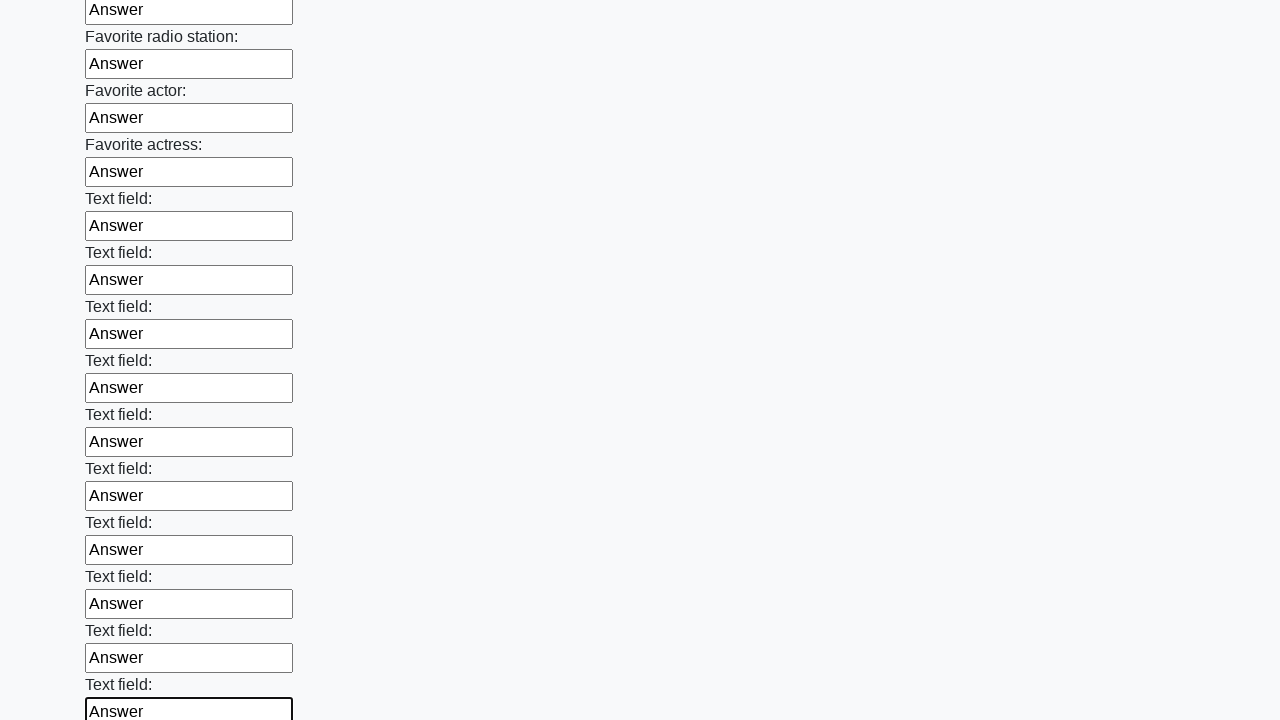

Filled an input field with 'Answer' on input >> nth=36
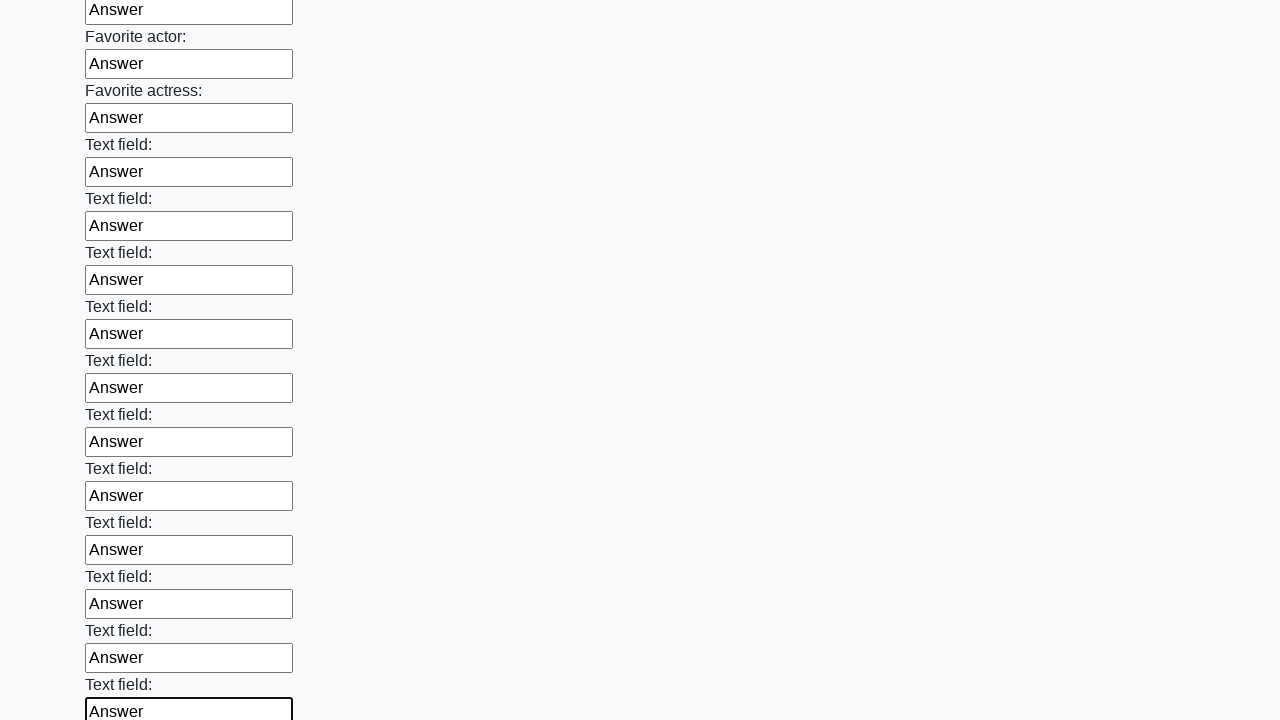

Filled an input field with 'Answer' on input >> nth=37
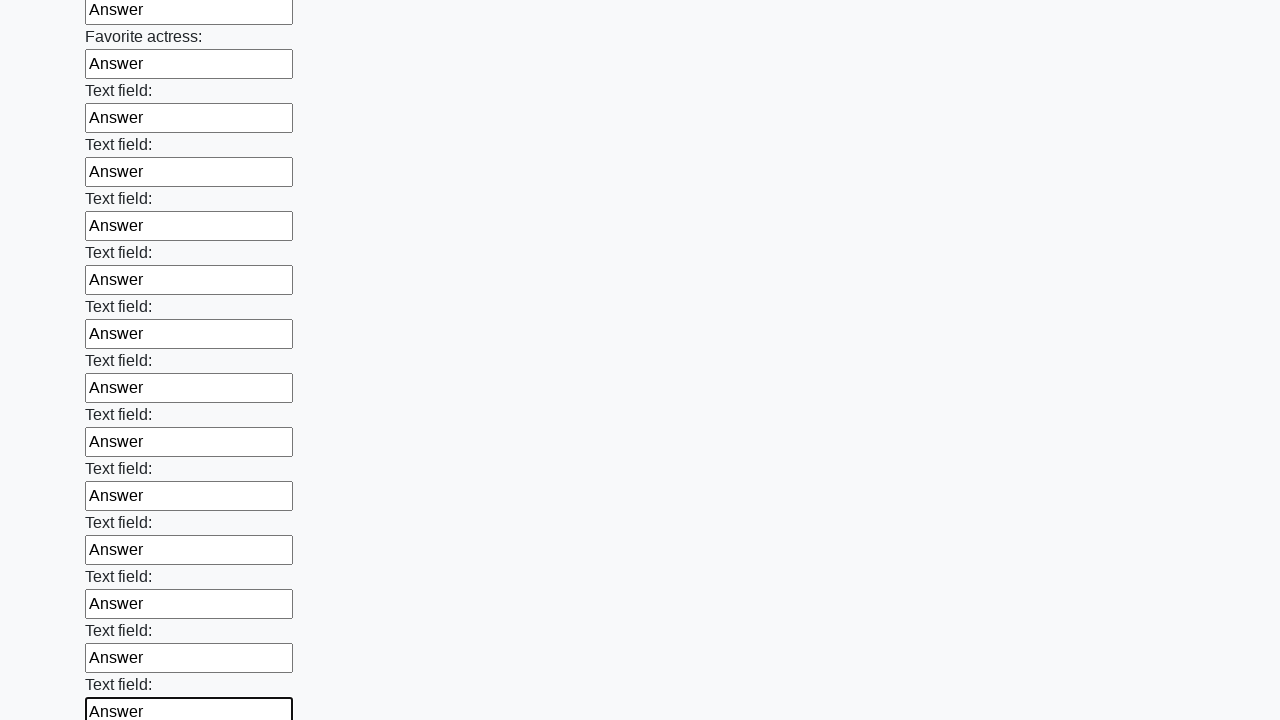

Filled an input field with 'Answer' on input >> nth=38
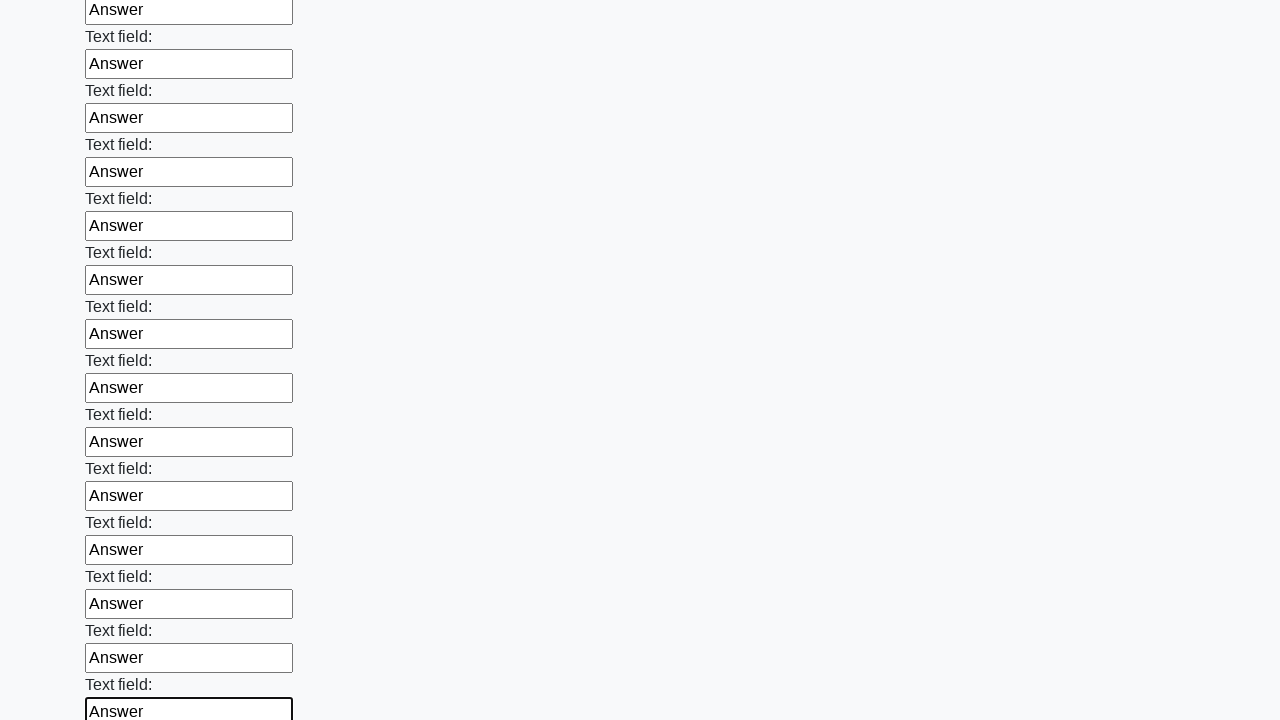

Filled an input field with 'Answer' on input >> nth=39
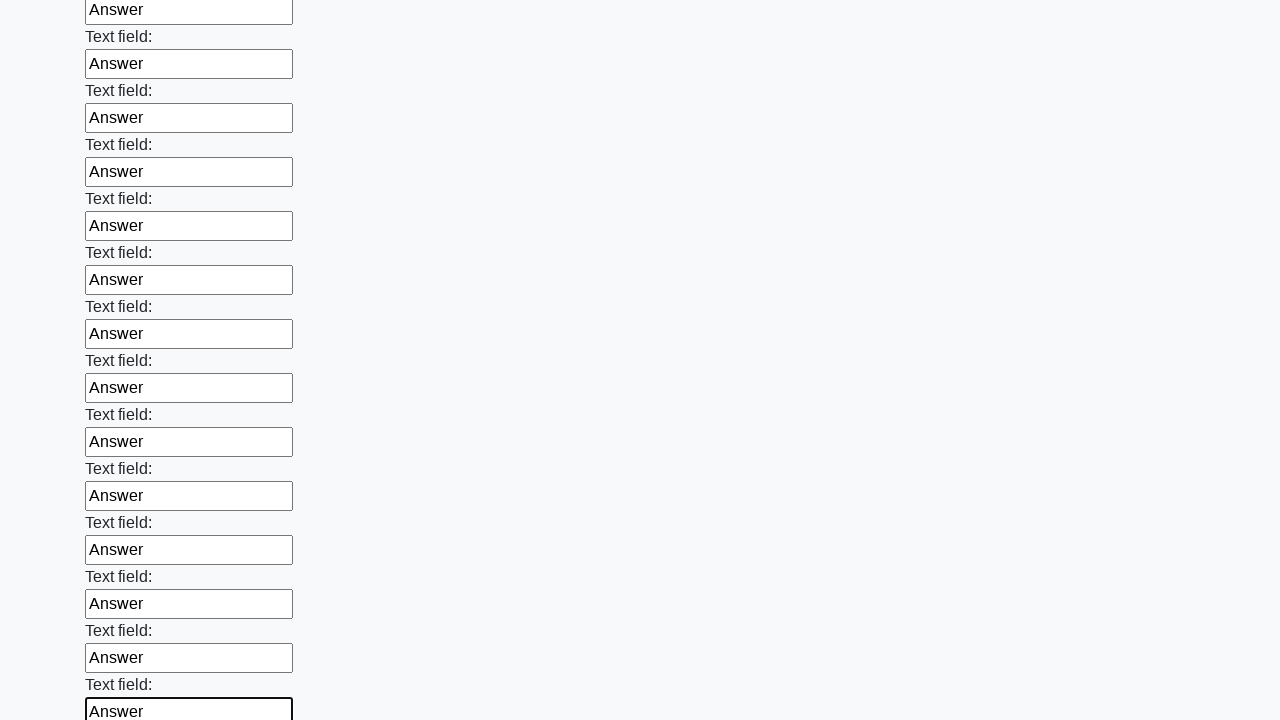

Filled an input field with 'Answer' on input >> nth=40
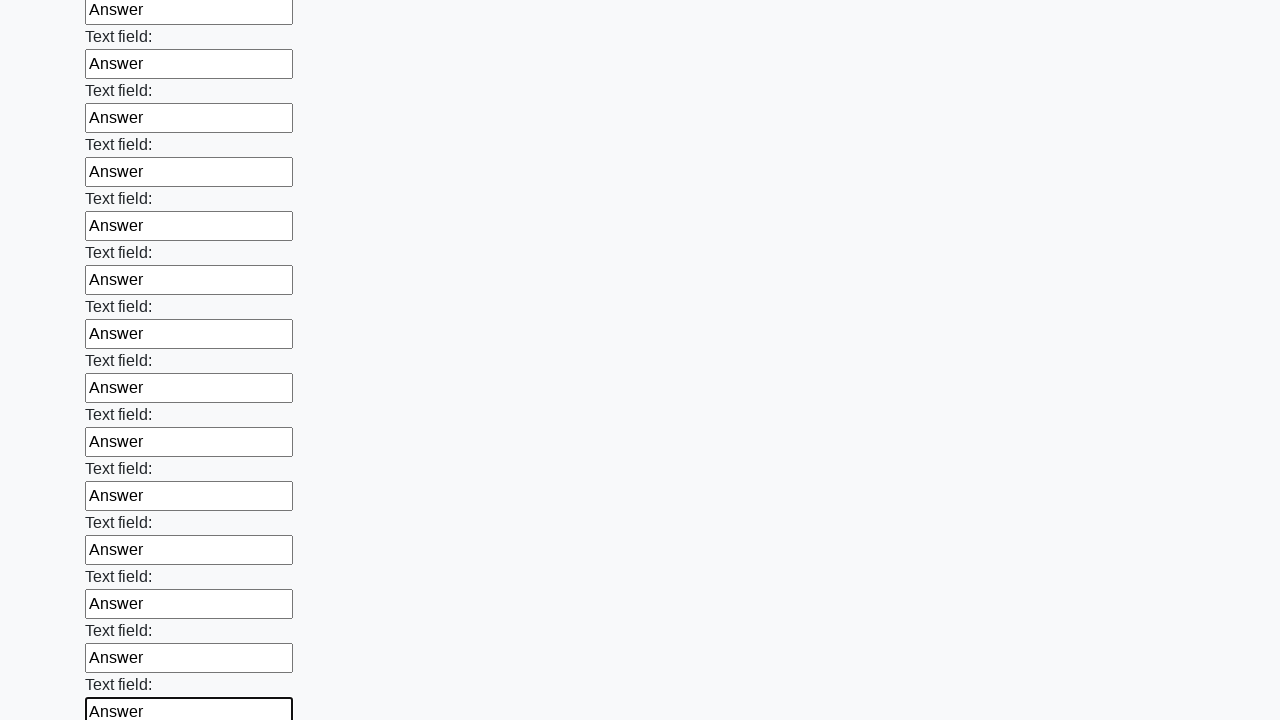

Filled an input field with 'Answer' on input >> nth=41
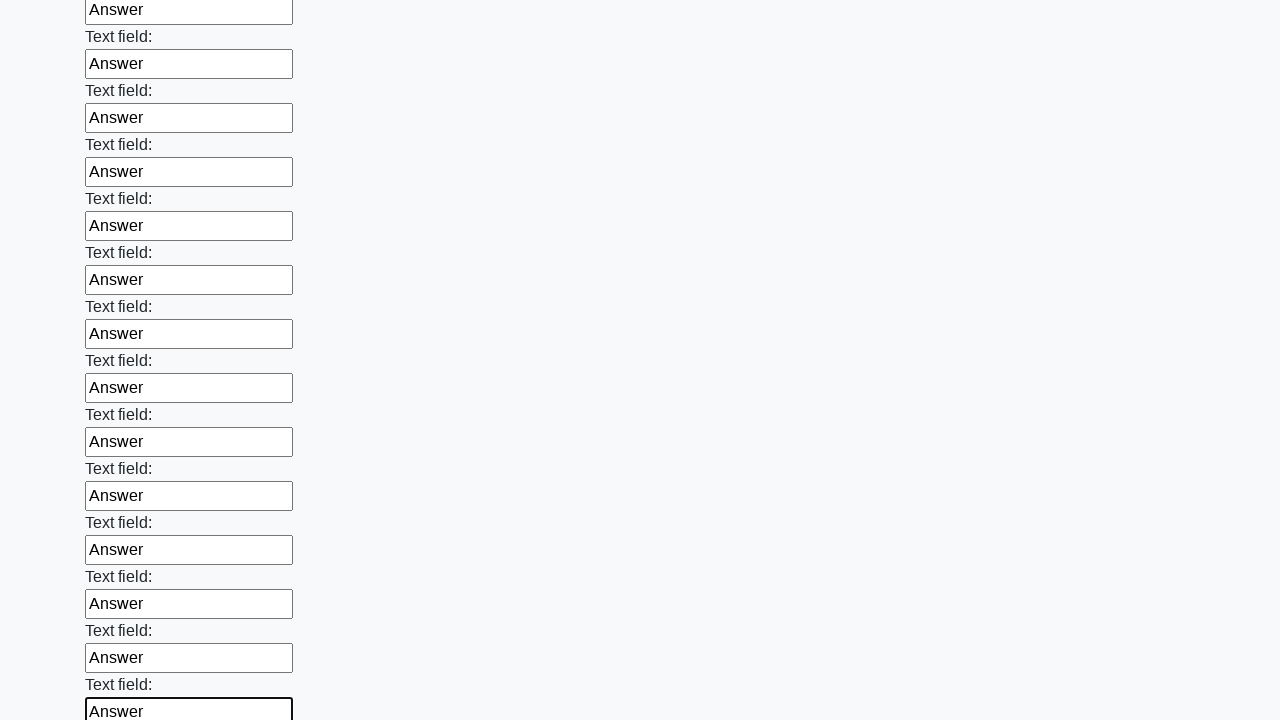

Filled an input field with 'Answer' on input >> nth=42
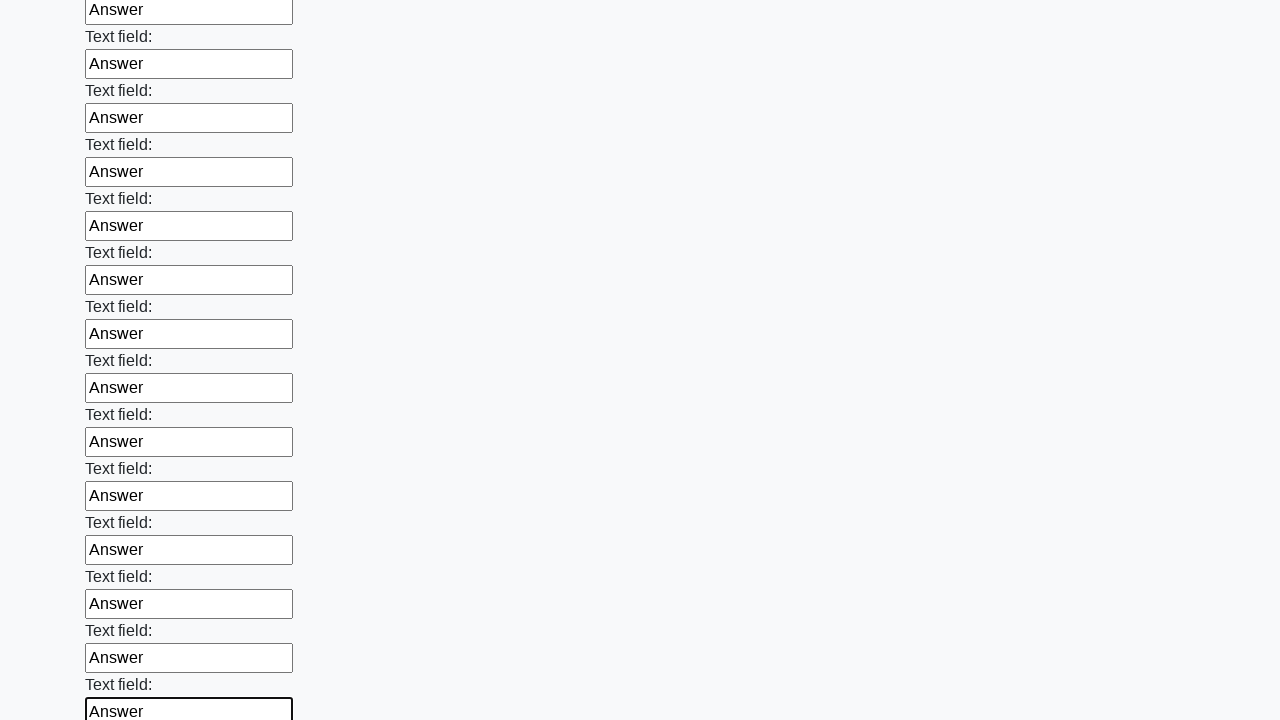

Filled an input field with 'Answer' on input >> nth=43
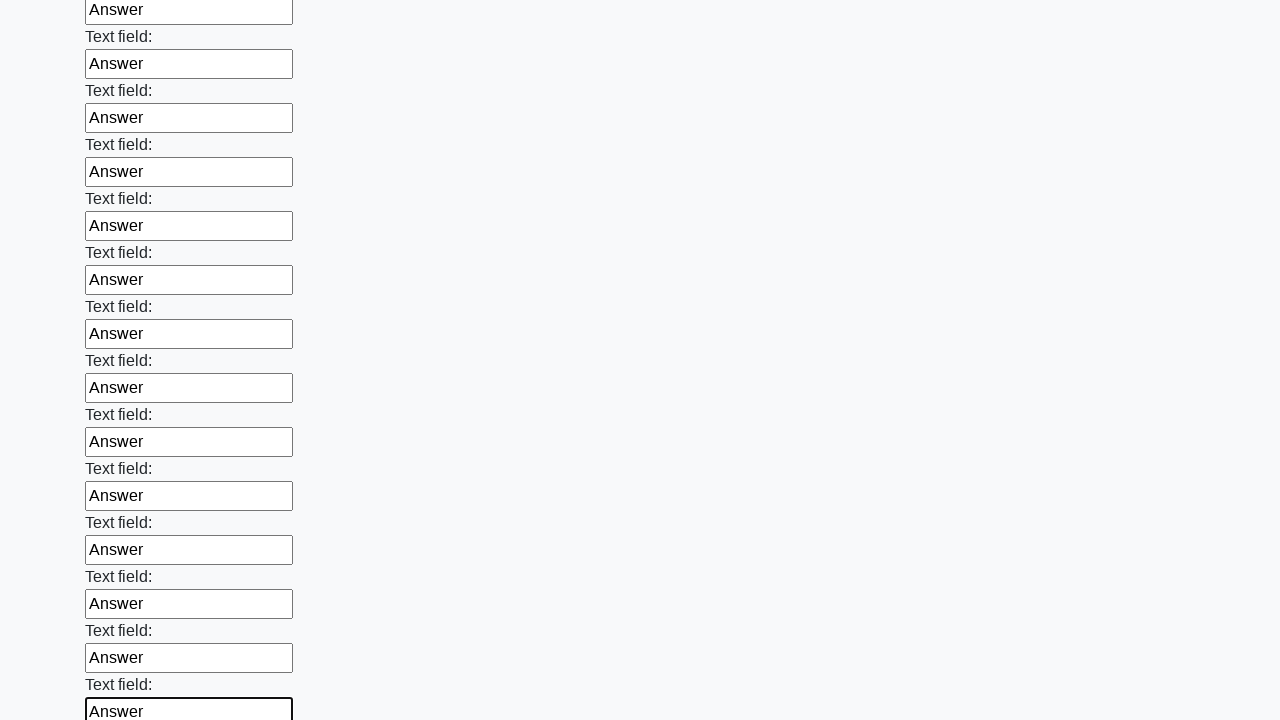

Filled an input field with 'Answer' on input >> nth=44
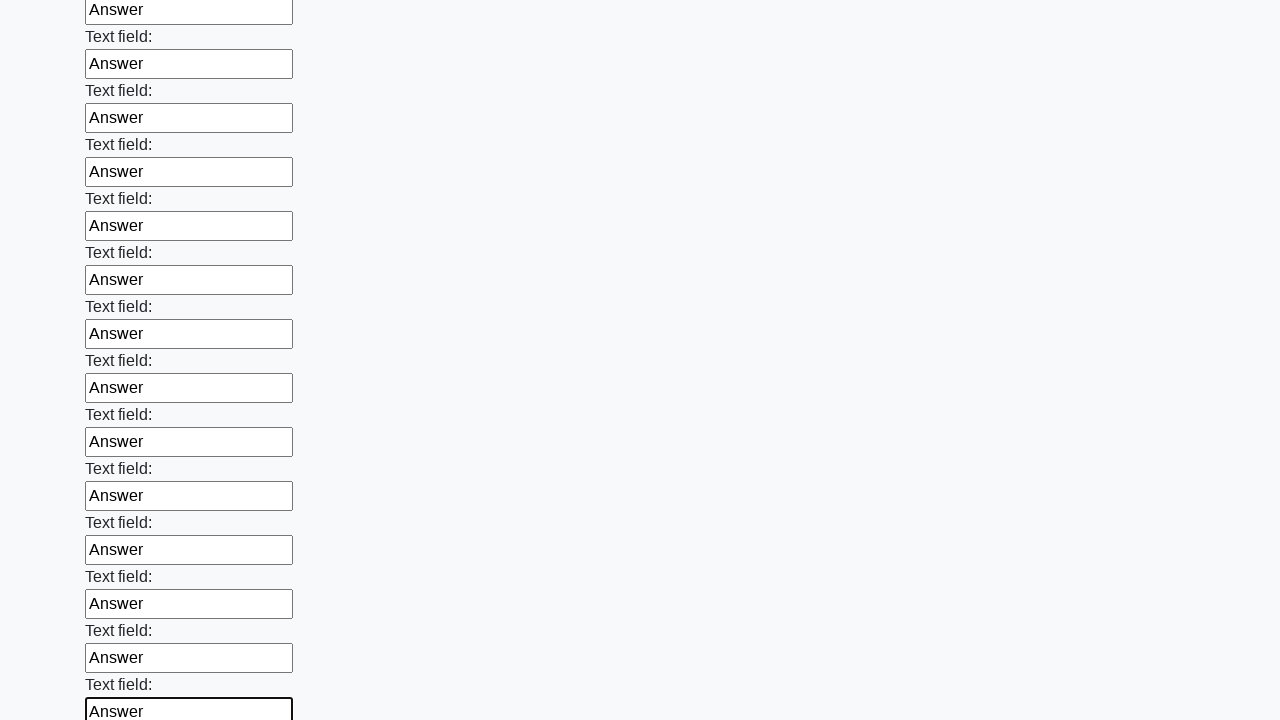

Filled an input field with 'Answer' on input >> nth=45
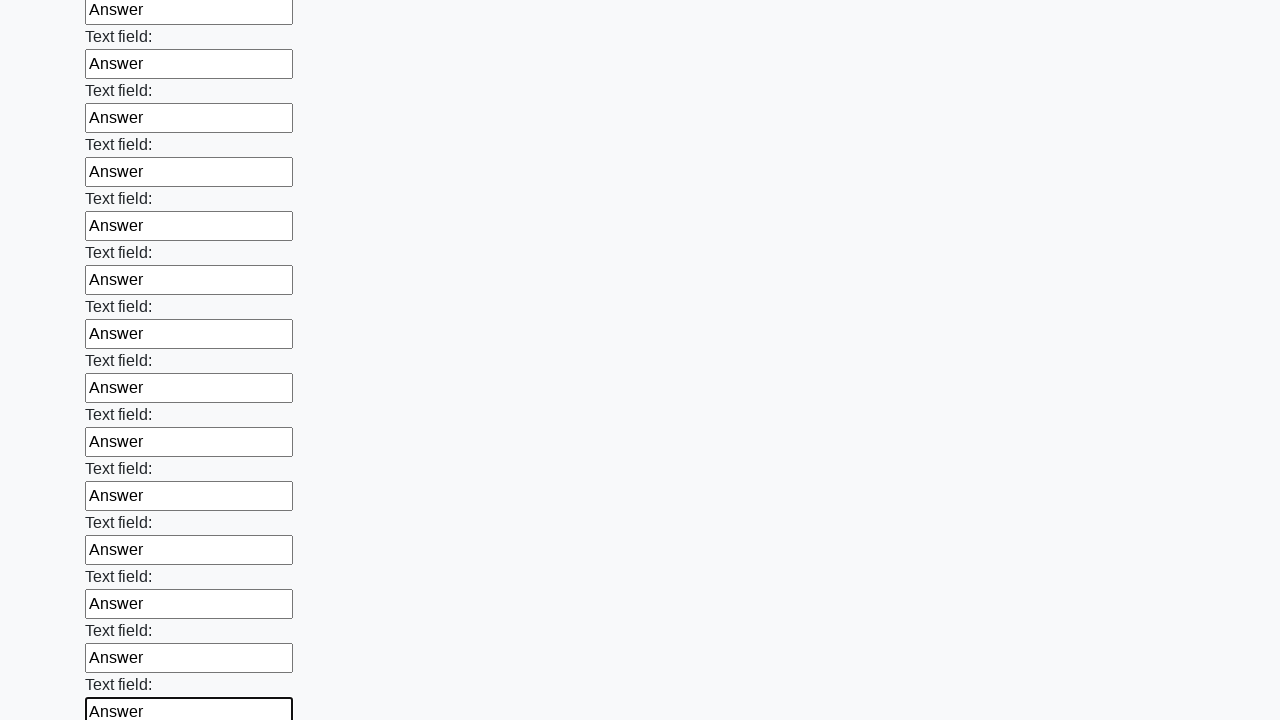

Filled an input field with 'Answer' on input >> nth=46
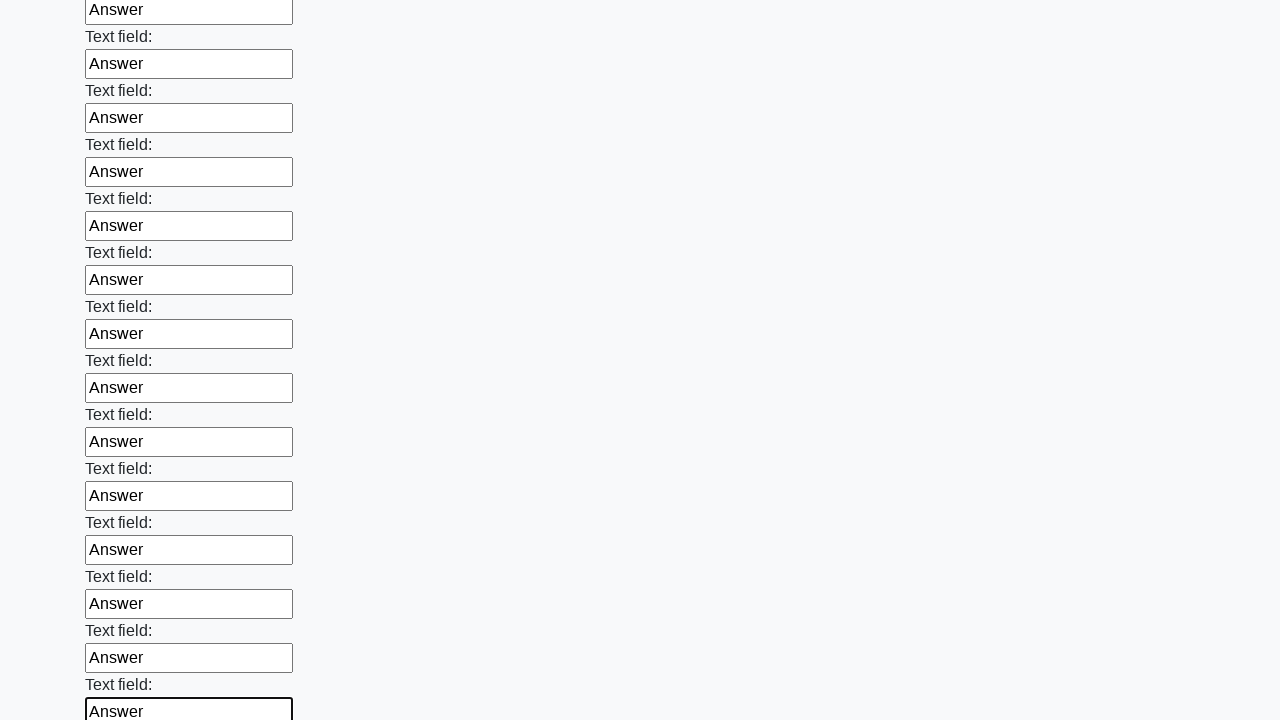

Filled an input field with 'Answer' on input >> nth=47
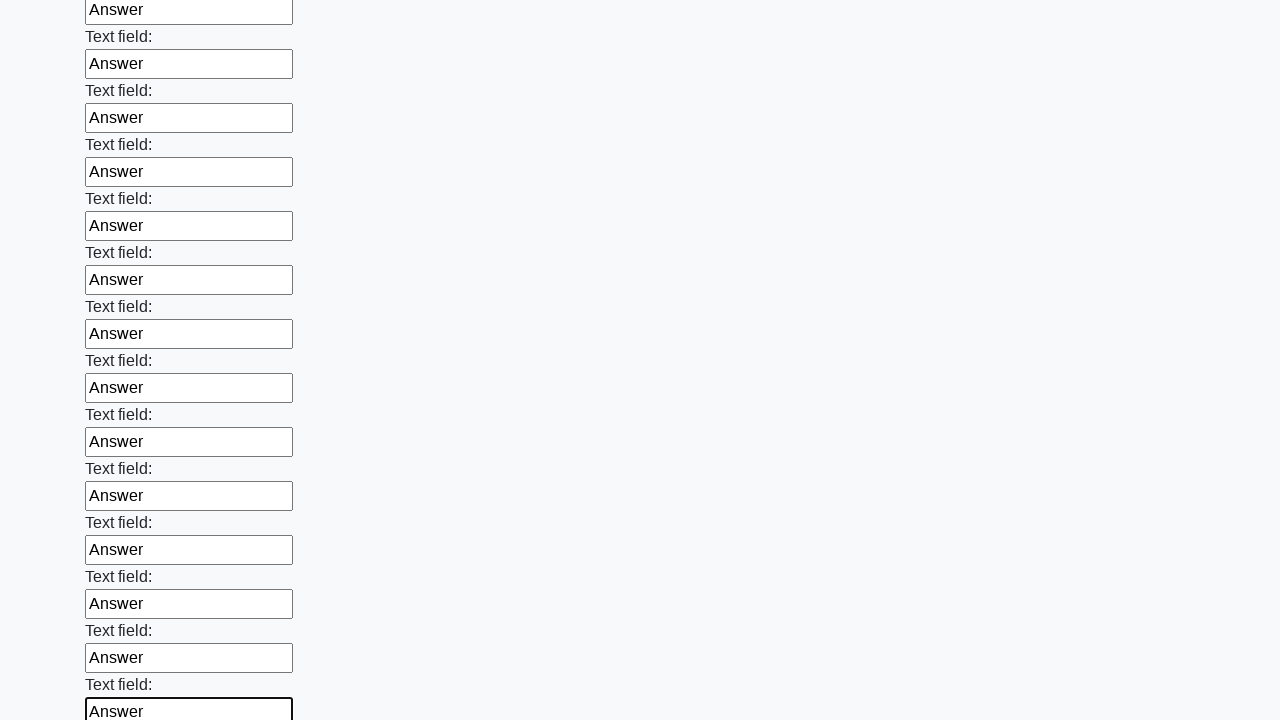

Filled an input field with 'Answer' on input >> nth=48
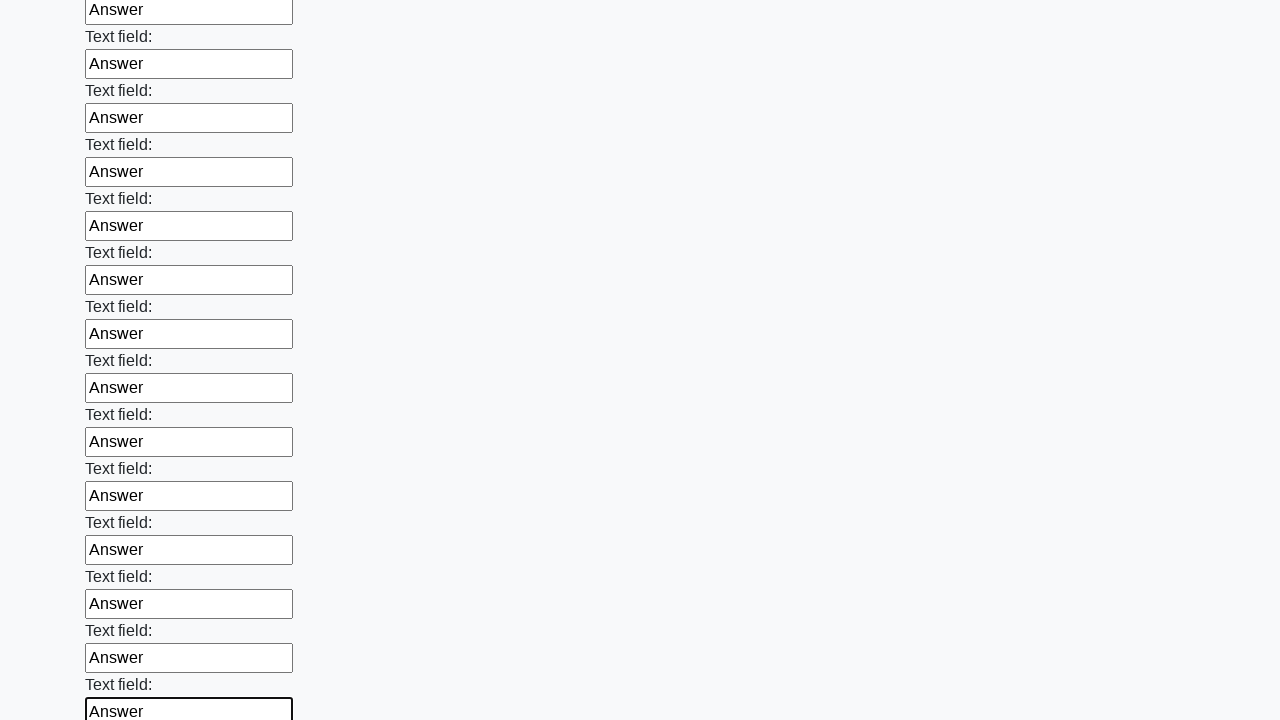

Filled an input field with 'Answer' on input >> nth=49
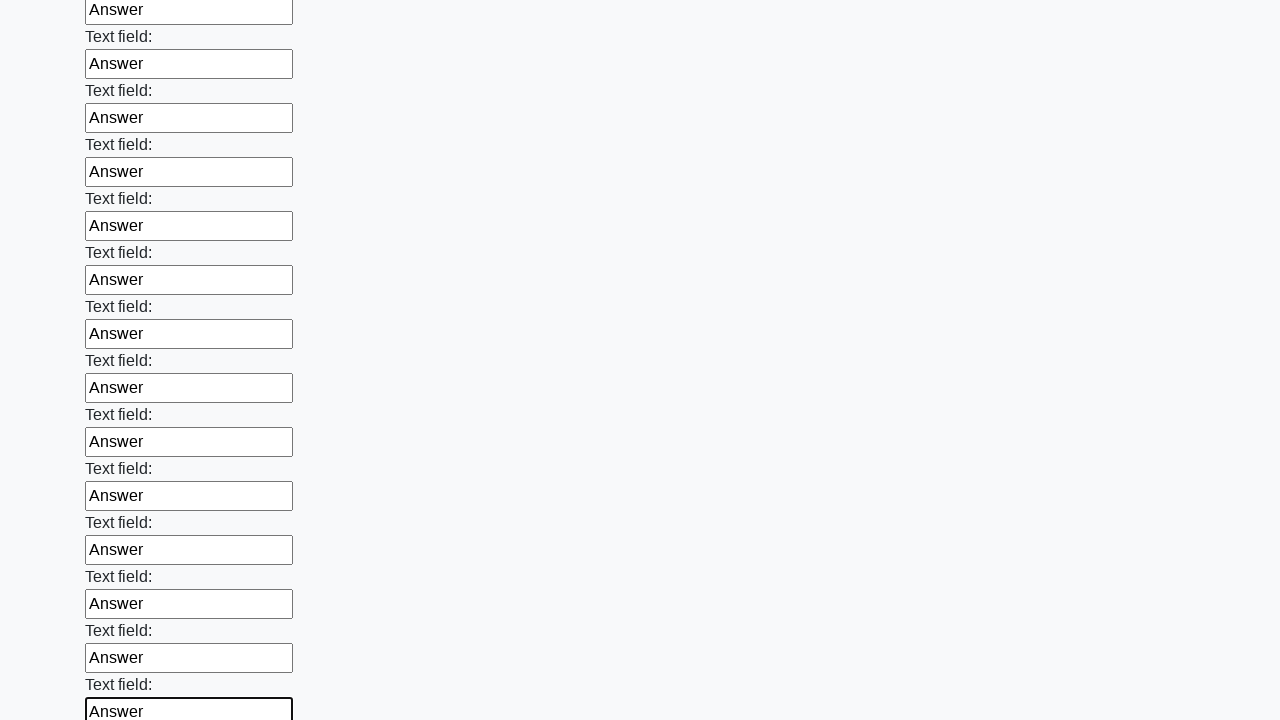

Filled an input field with 'Answer' on input >> nth=50
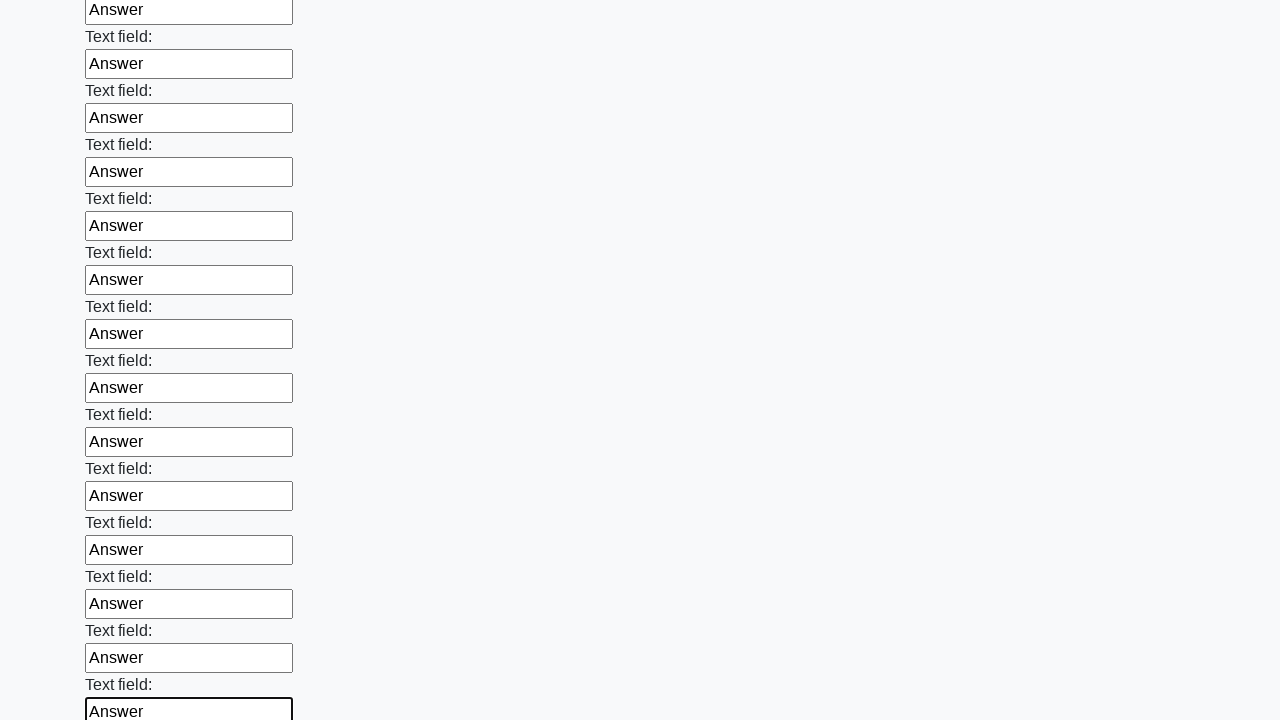

Filled an input field with 'Answer' on input >> nth=51
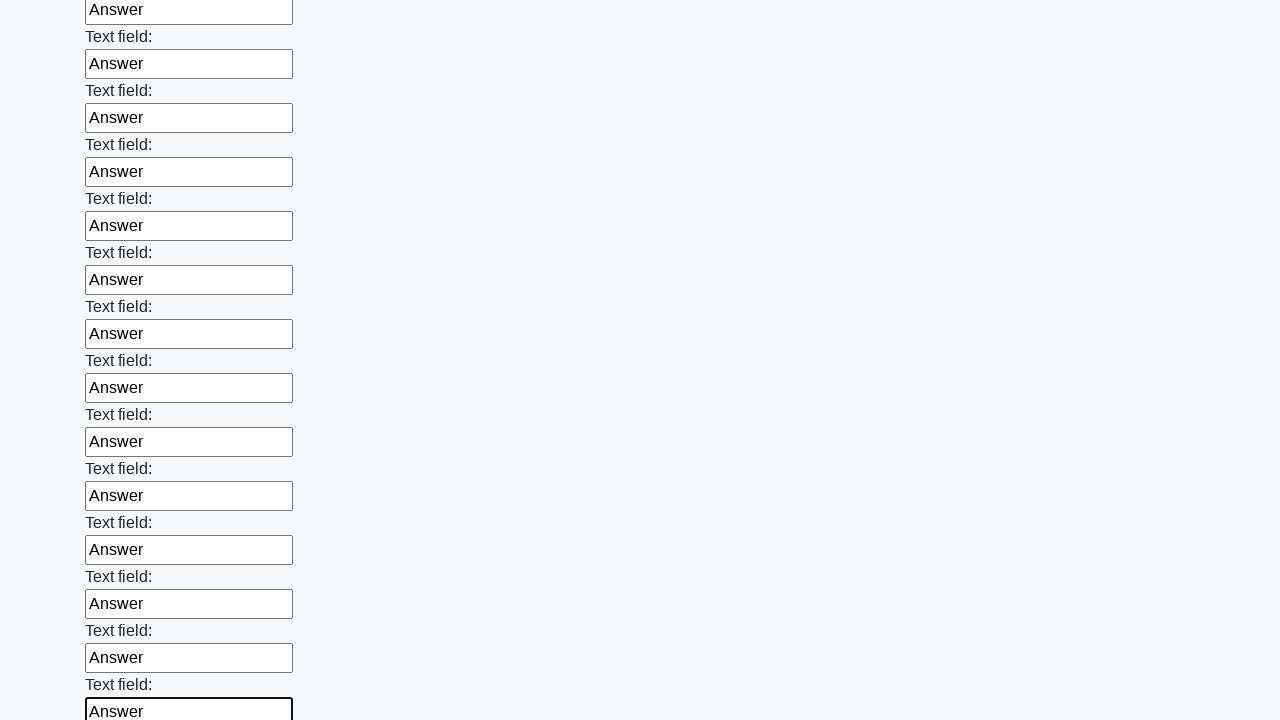

Filled an input field with 'Answer' on input >> nth=52
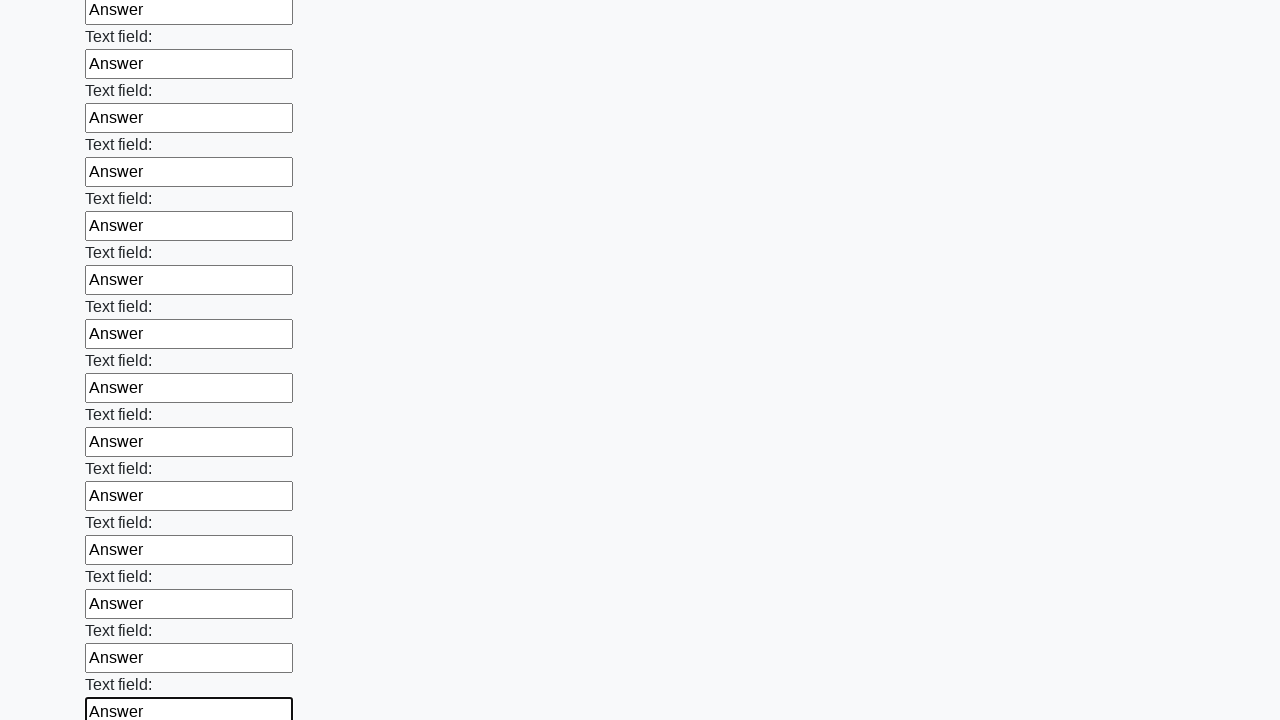

Filled an input field with 'Answer' on input >> nth=53
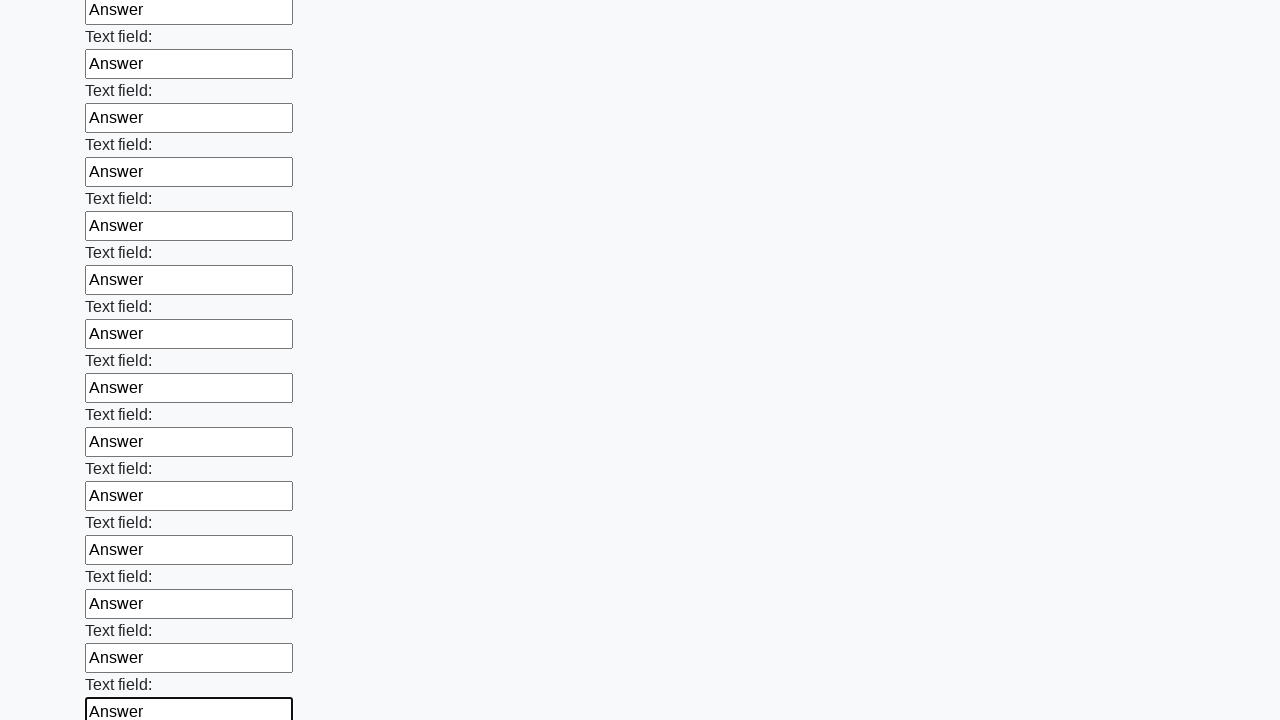

Filled an input field with 'Answer' on input >> nth=54
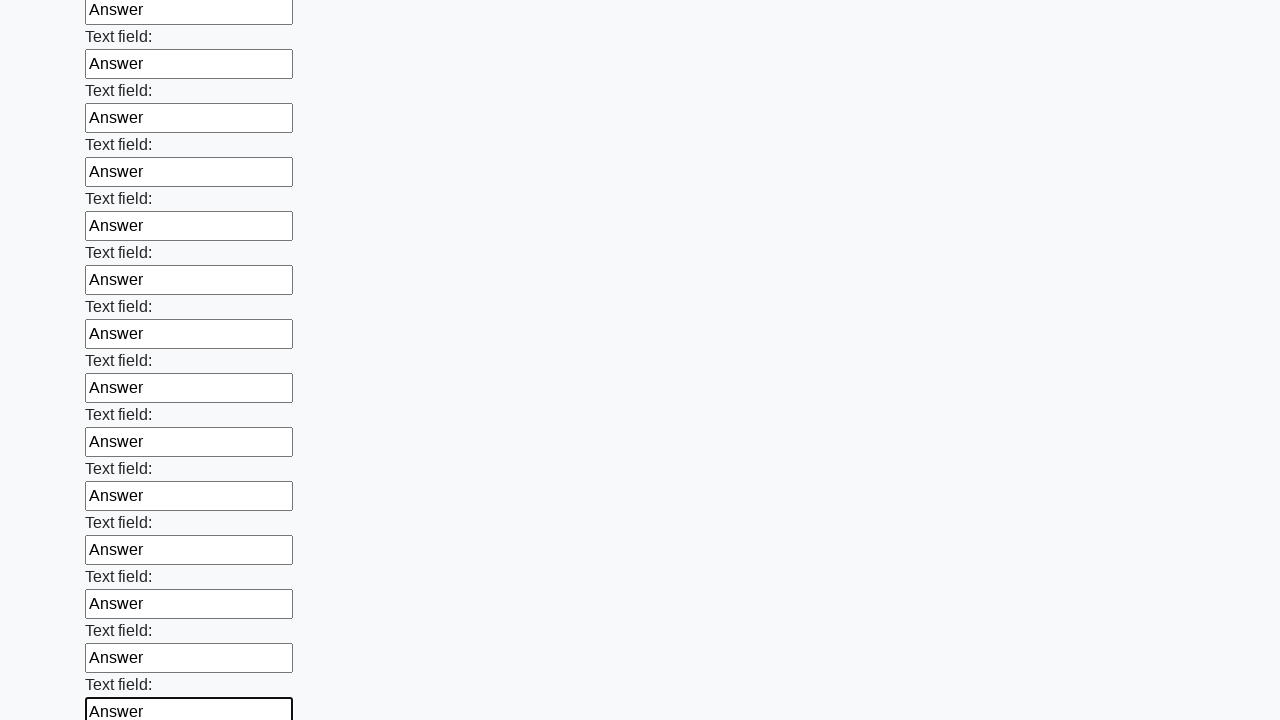

Filled an input field with 'Answer' on input >> nth=55
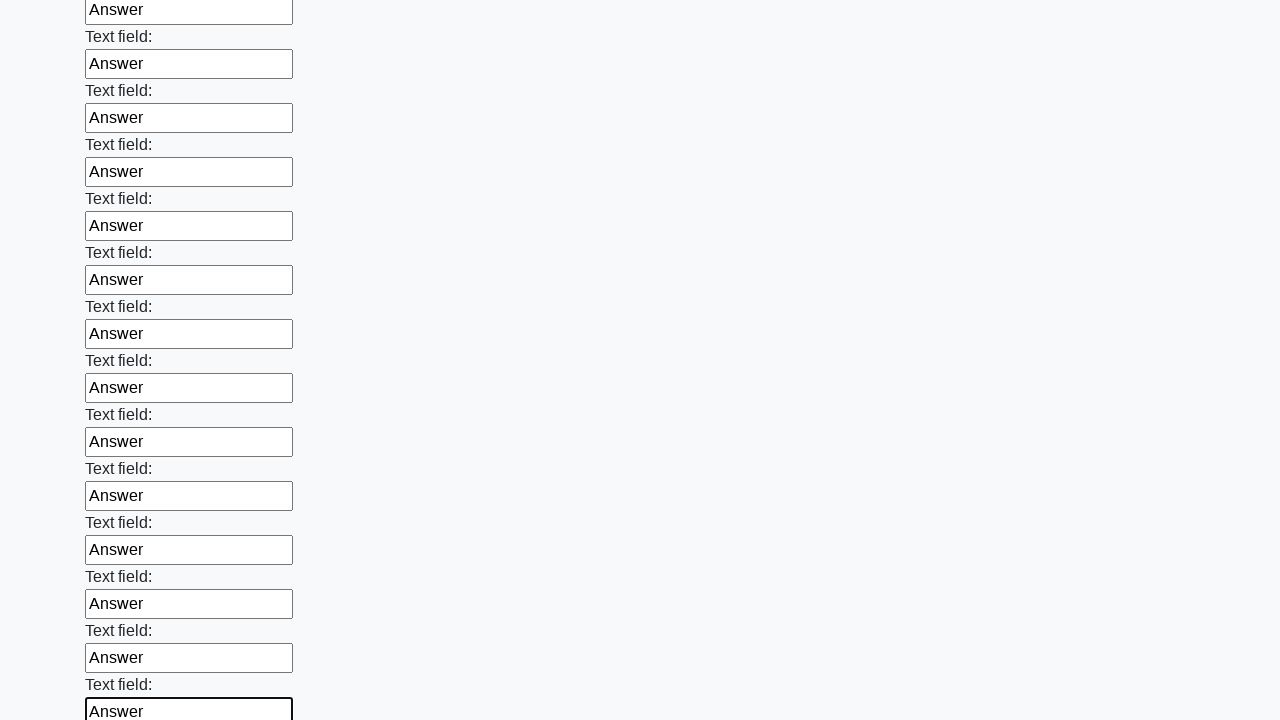

Filled an input field with 'Answer' on input >> nth=56
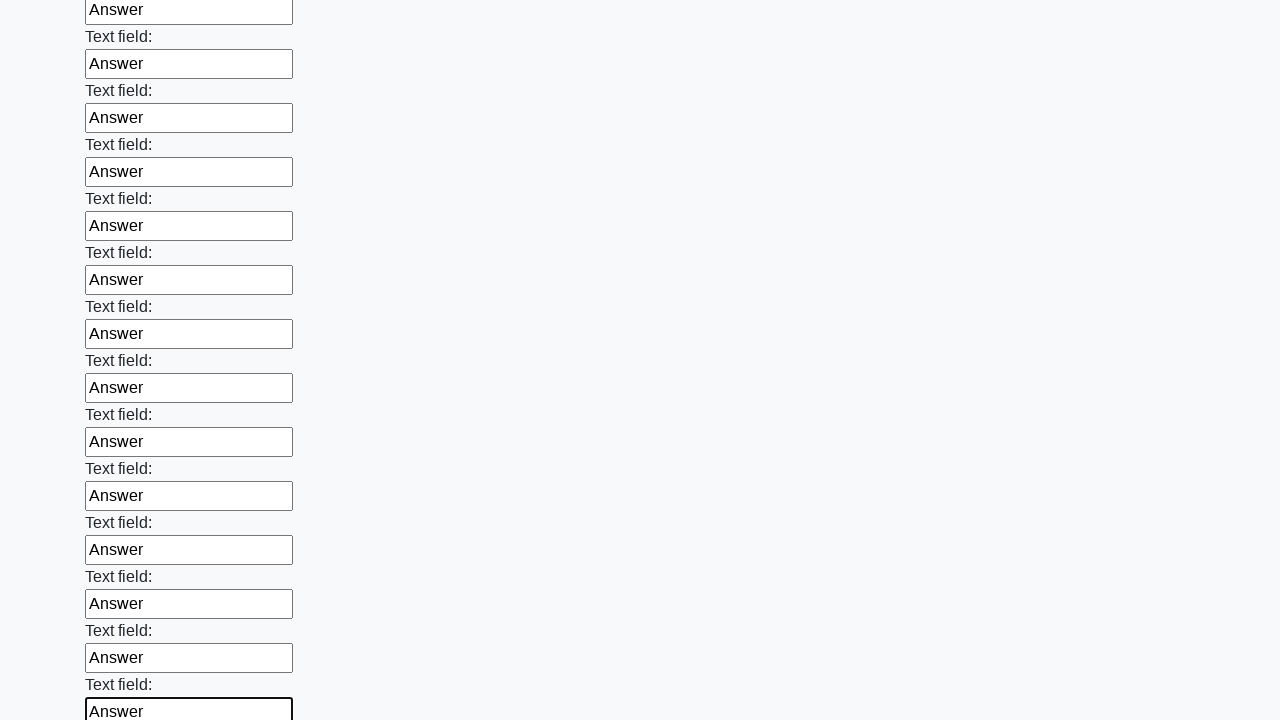

Filled an input field with 'Answer' on input >> nth=57
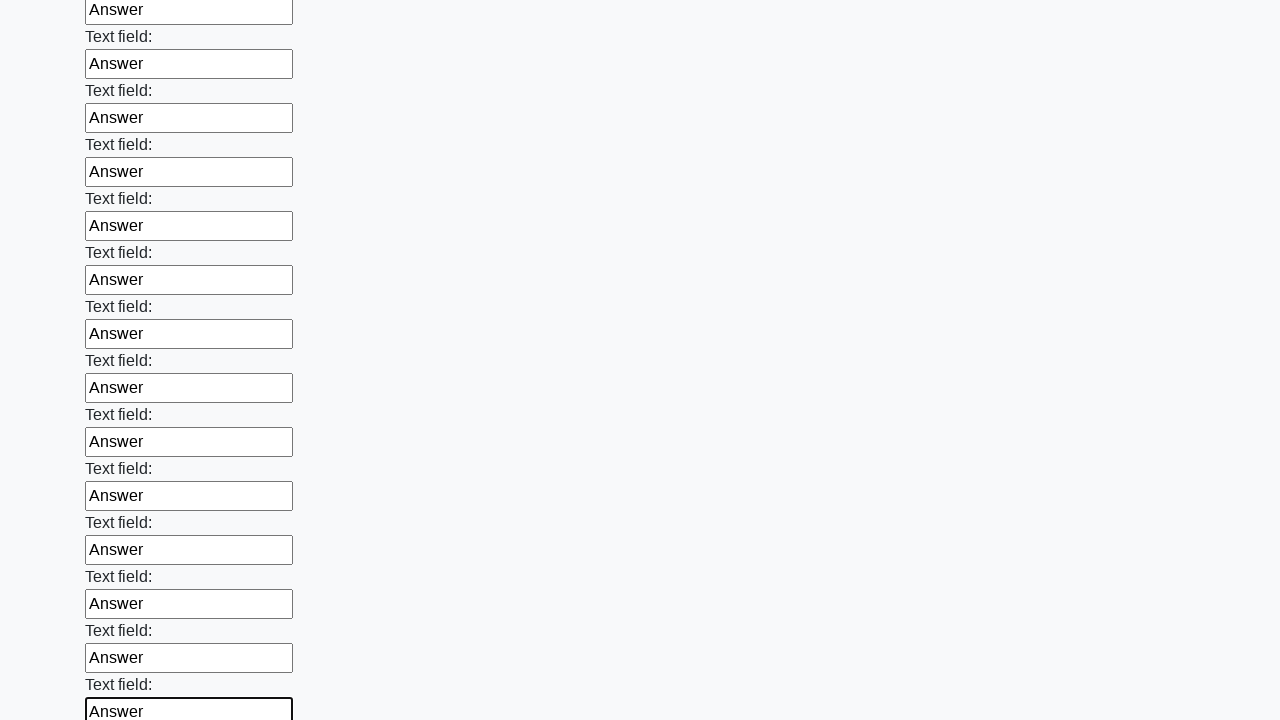

Filled an input field with 'Answer' on input >> nth=58
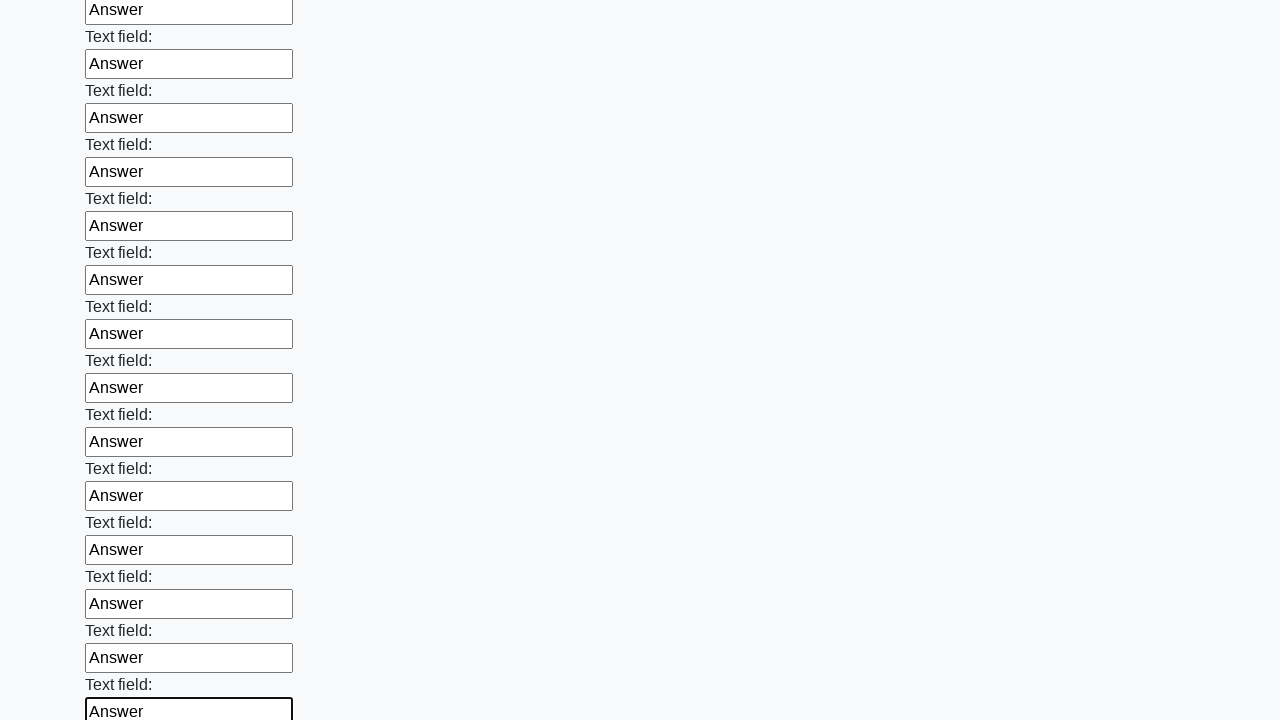

Filled an input field with 'Answer' on input >> nth=59
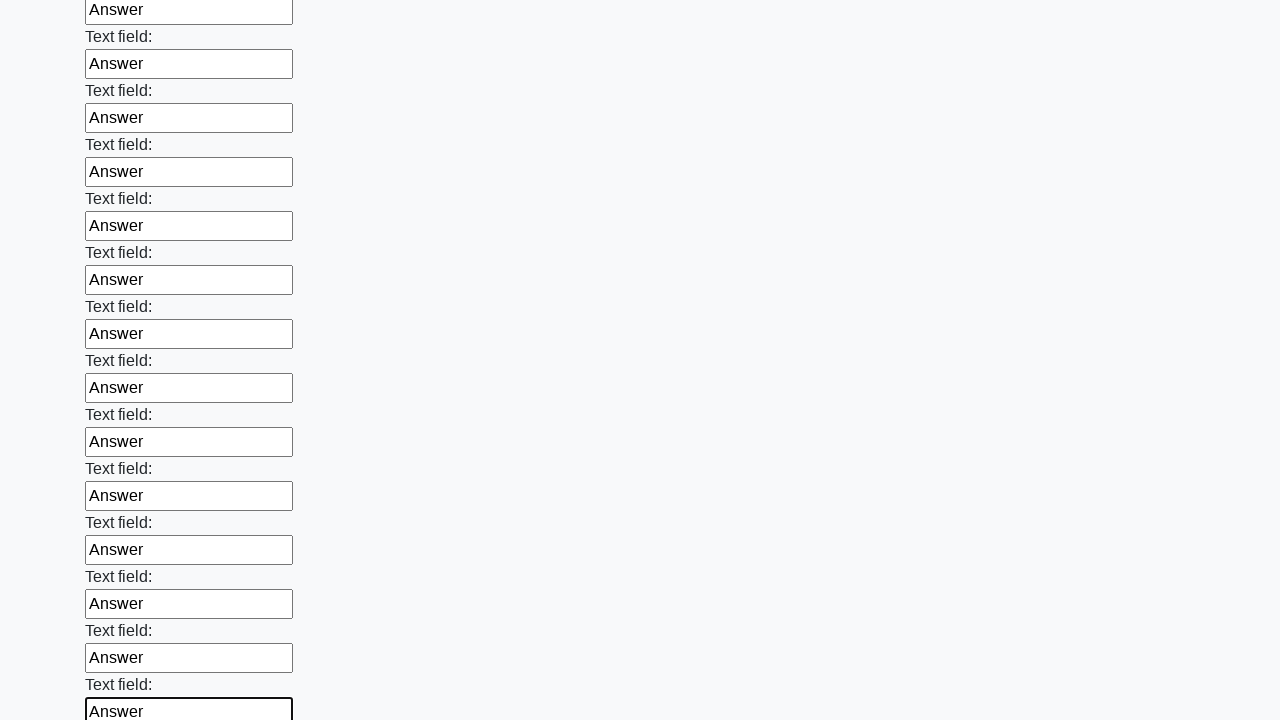

Filled an input field with 'Answer' on input >> nth=60
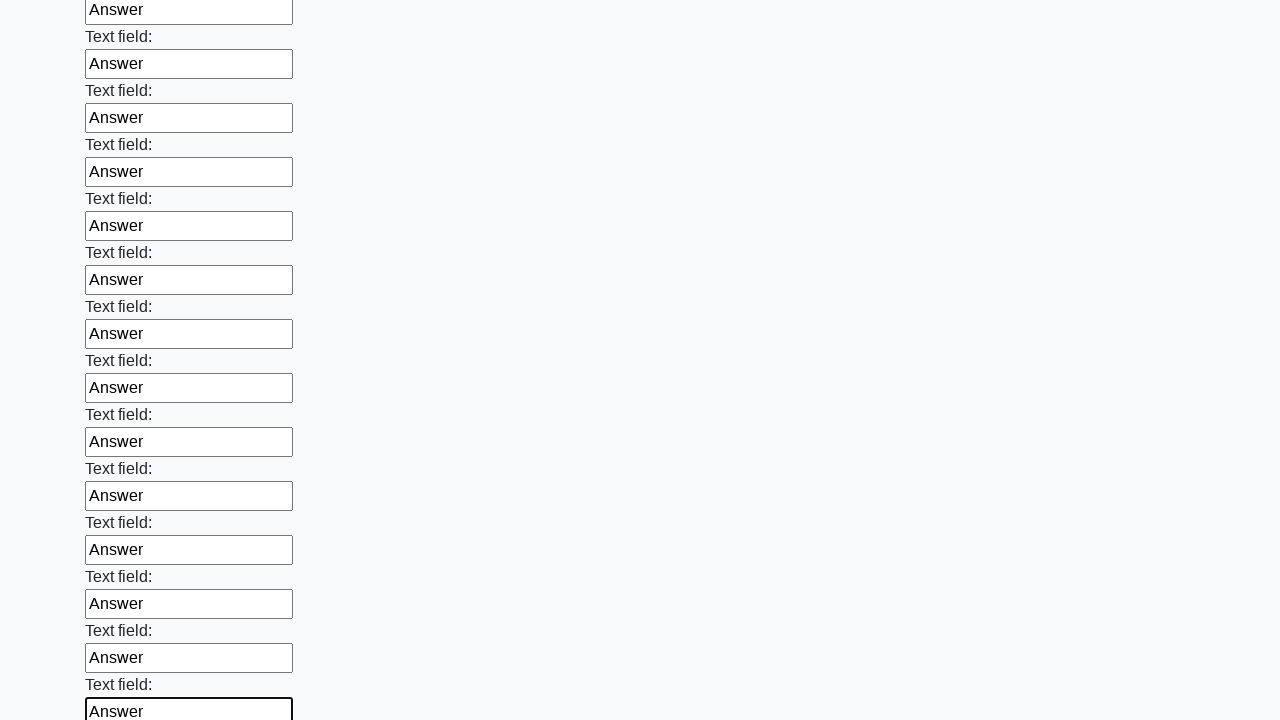

Filled an input field with 'Answer' on input >> nth=61
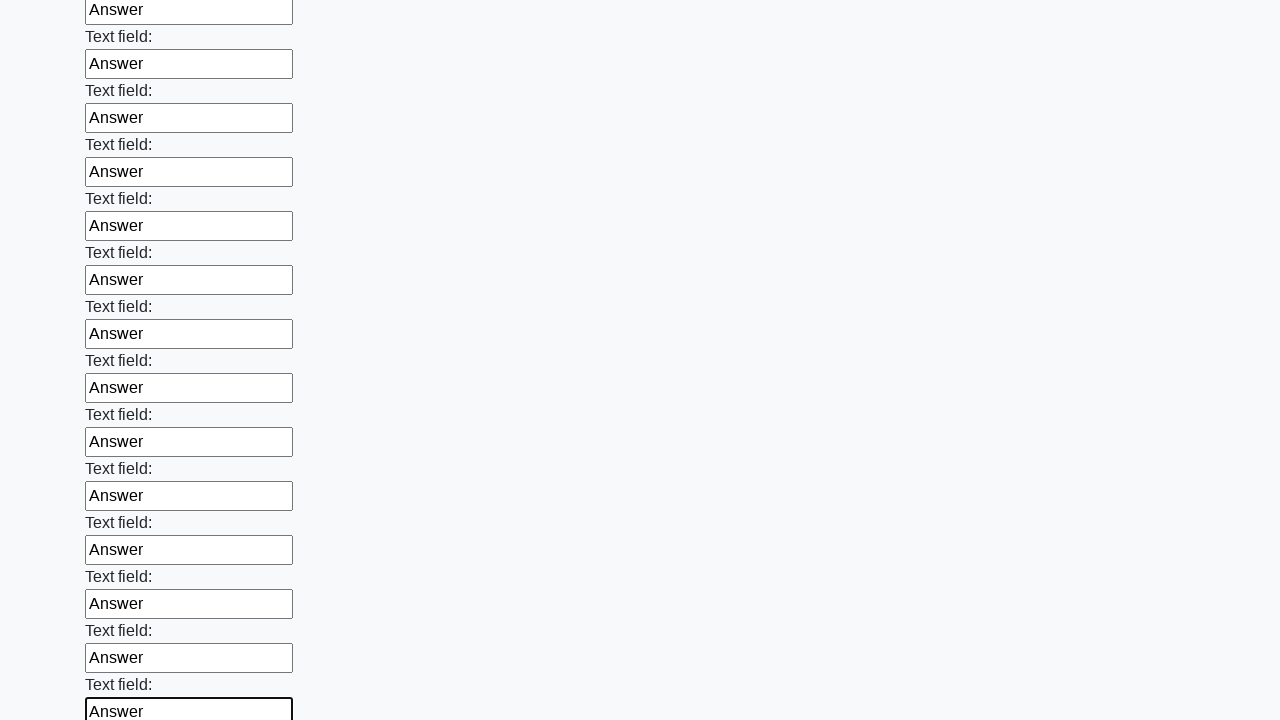

Filled an input field with 'Answer' on input >> nth=62
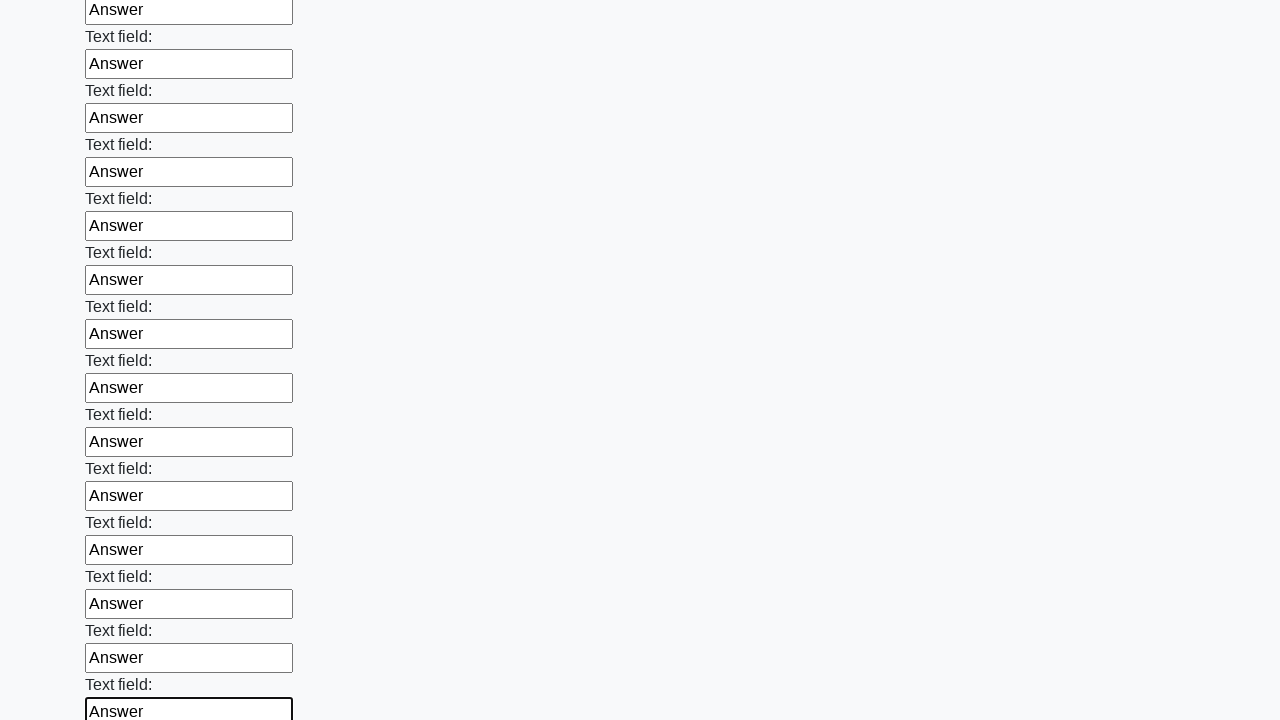

Filled an input field with 'Answer' on input >> nth=63
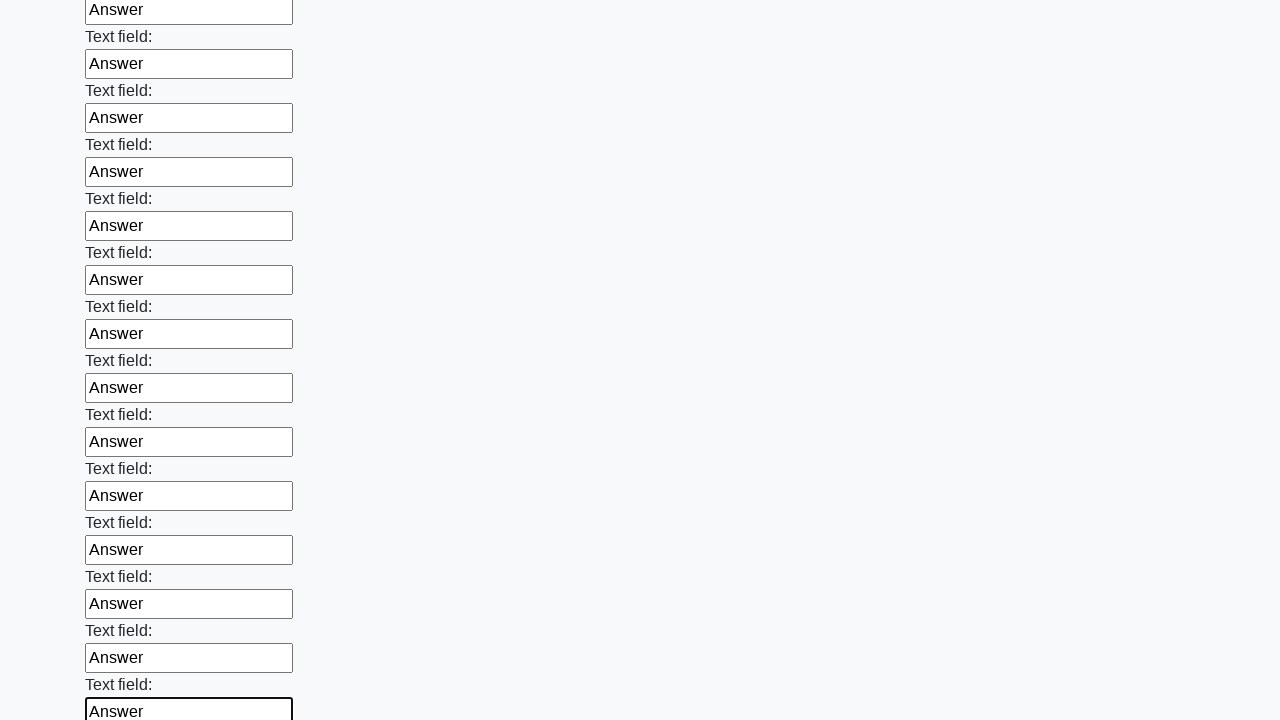

Filled an input field with 'Answer' on input >> nth=64
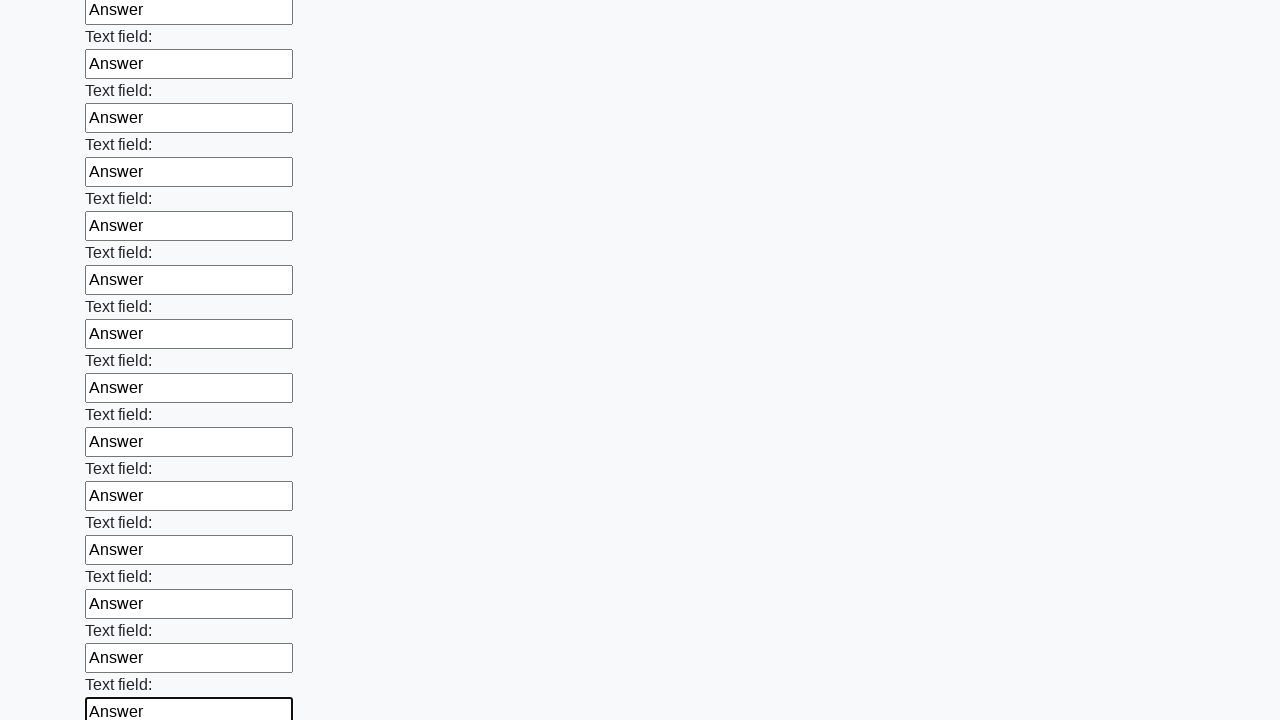

Filled an input field with 'Answer' on input >> nth=65
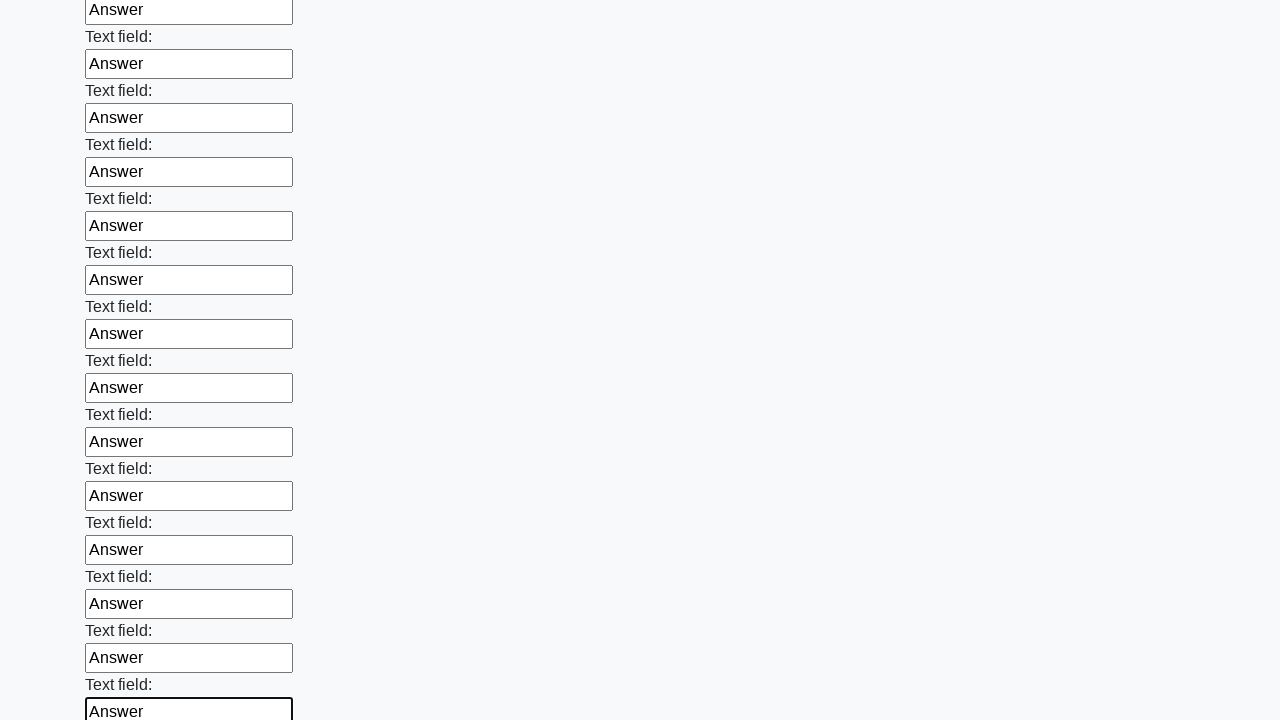

Filled an input field with 'Answer' on input >> nth=66
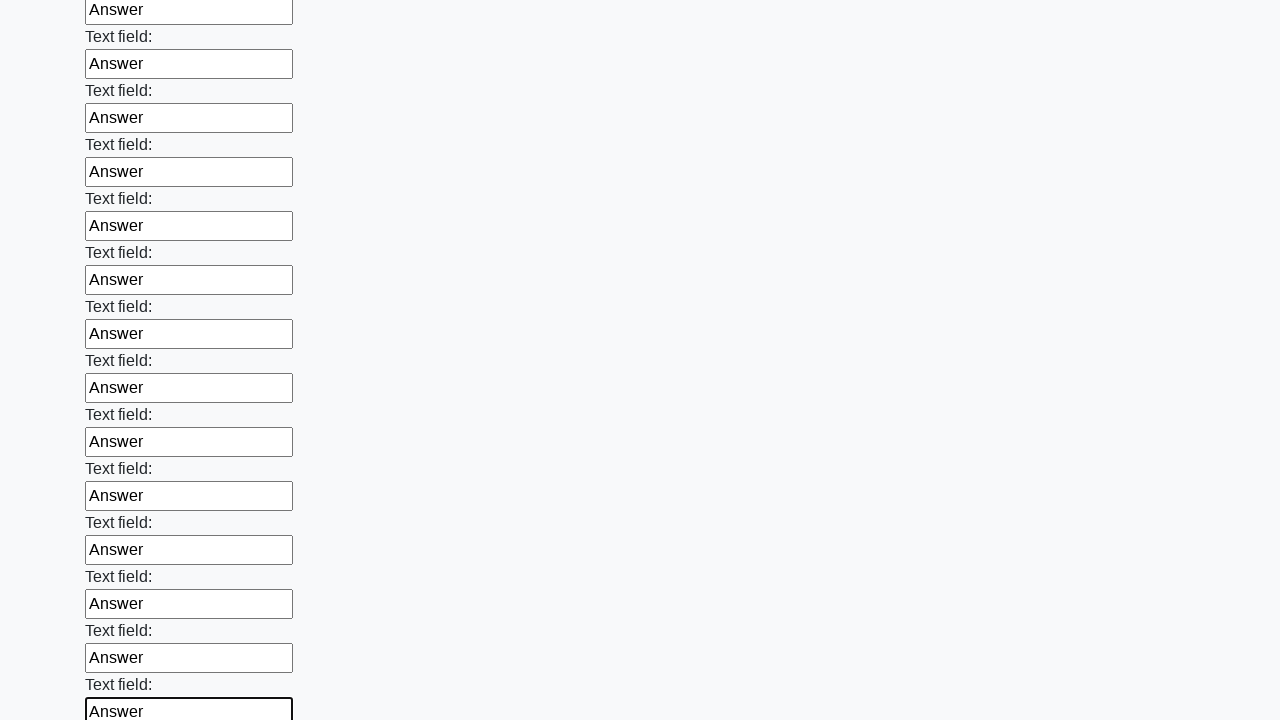

Filled an input field with 'Answer' on input >> nth=67
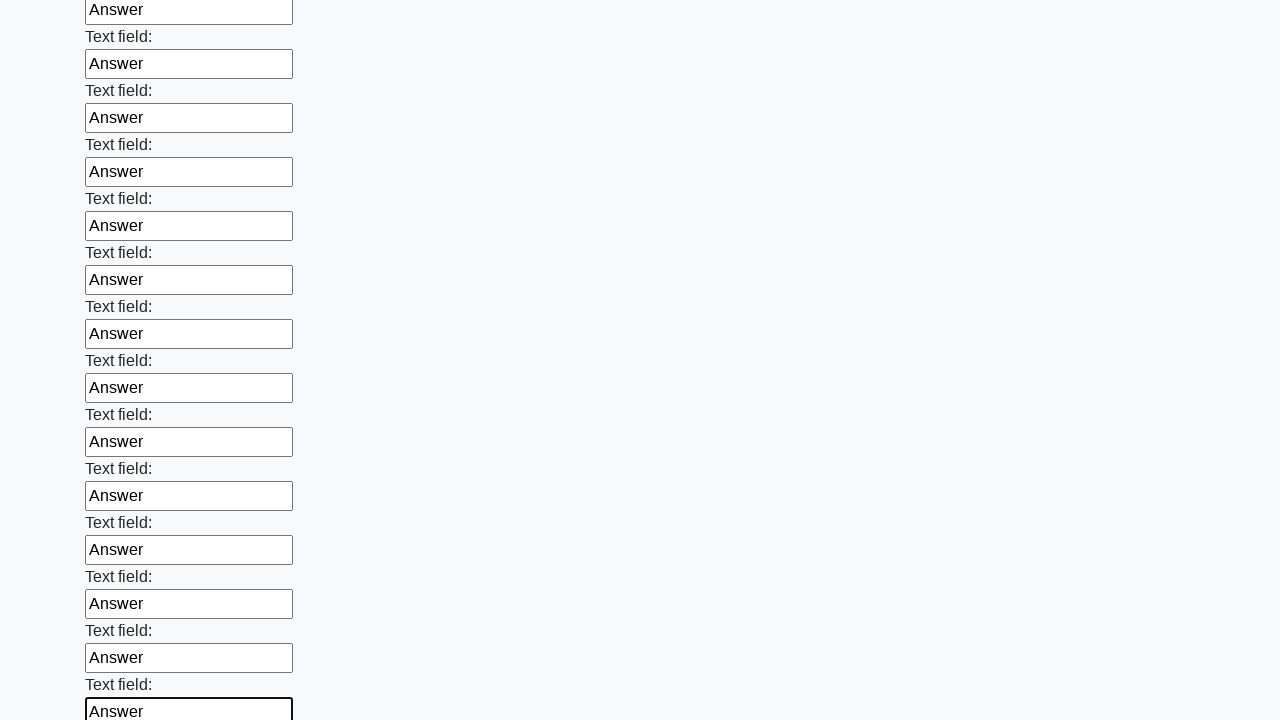

Filled an input field with 'Answer' on input >> nth=68
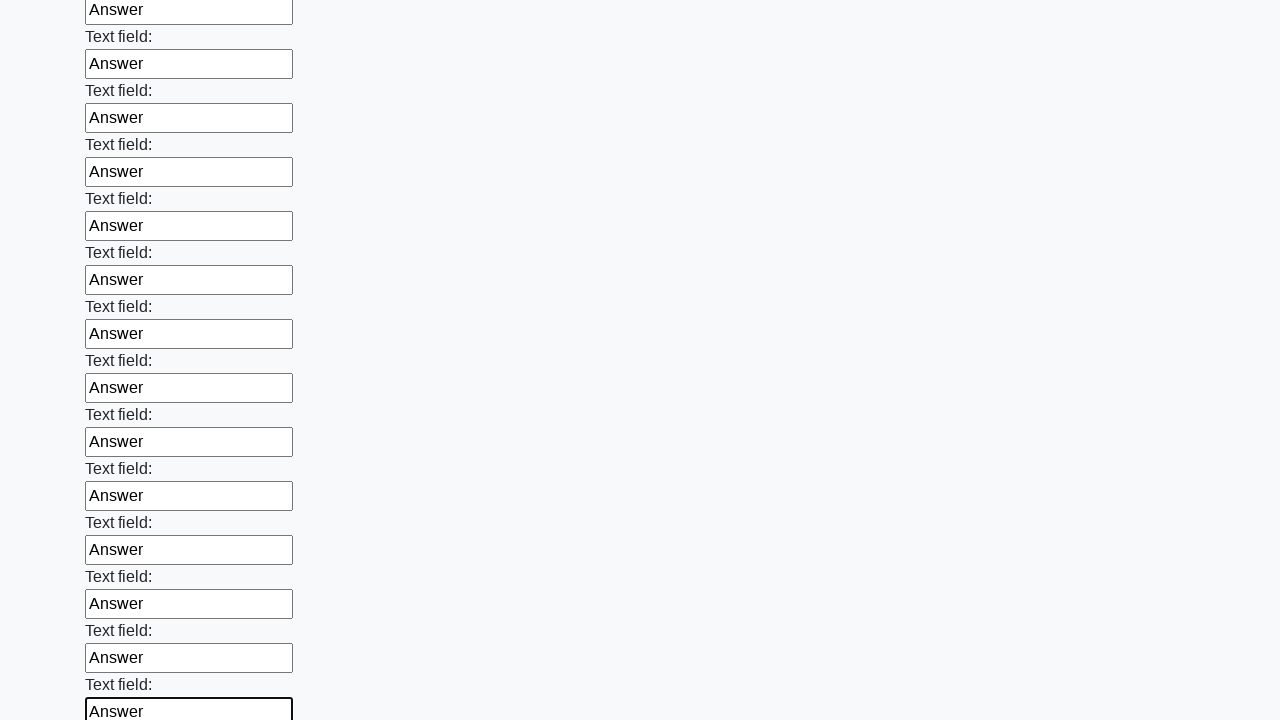

Filled an input field with 'Answer' on input >> nth=69
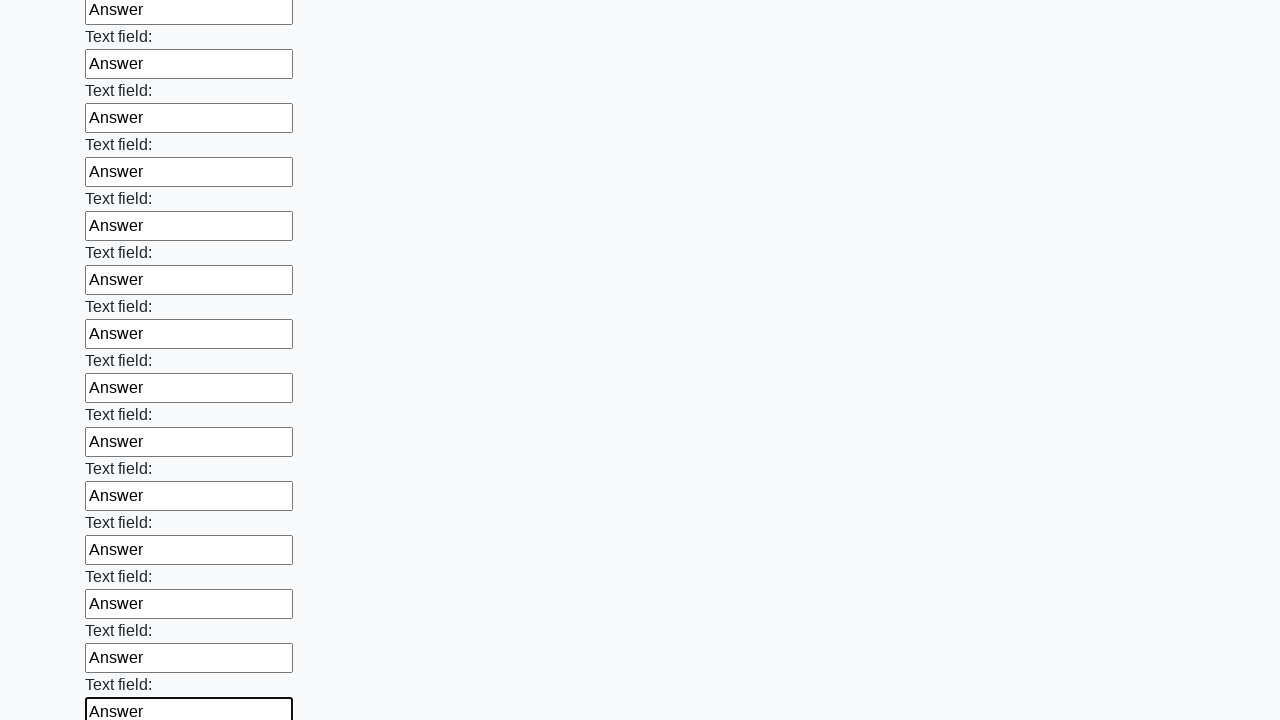

Filled an input field with 'Answer' on input >> nth=70
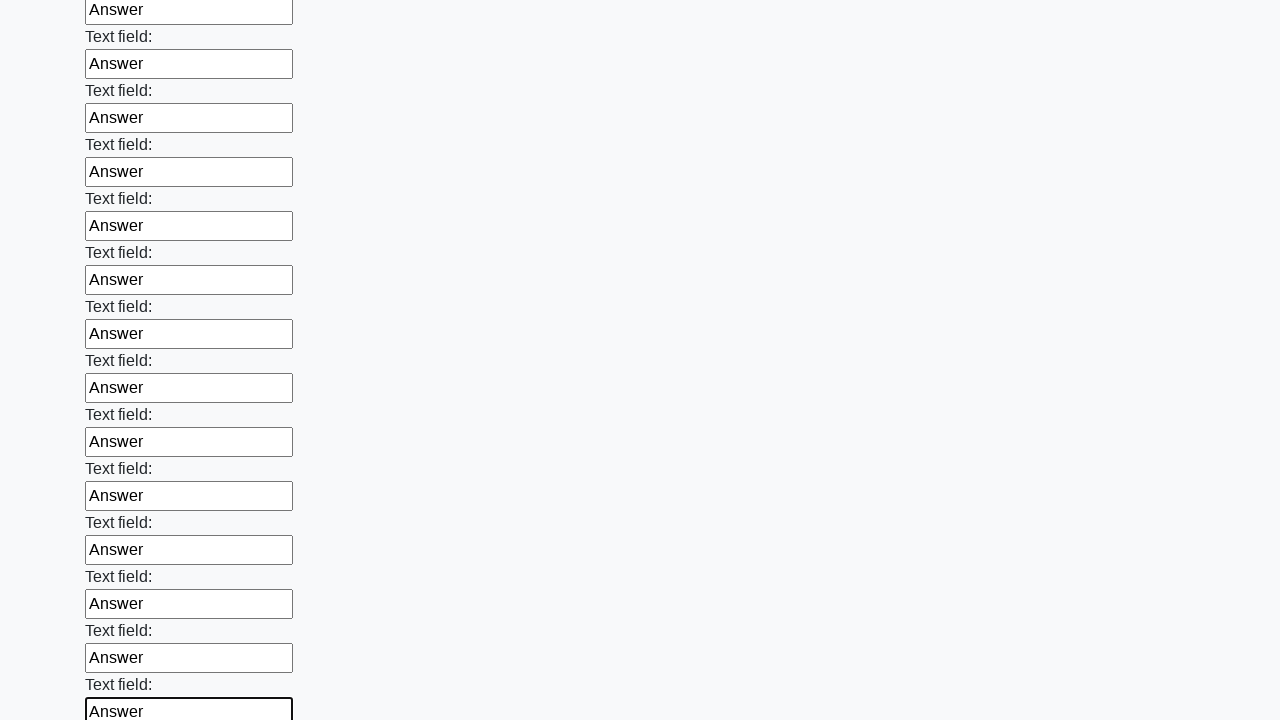

Filled an input field with 'Answer' on input >> nth=71
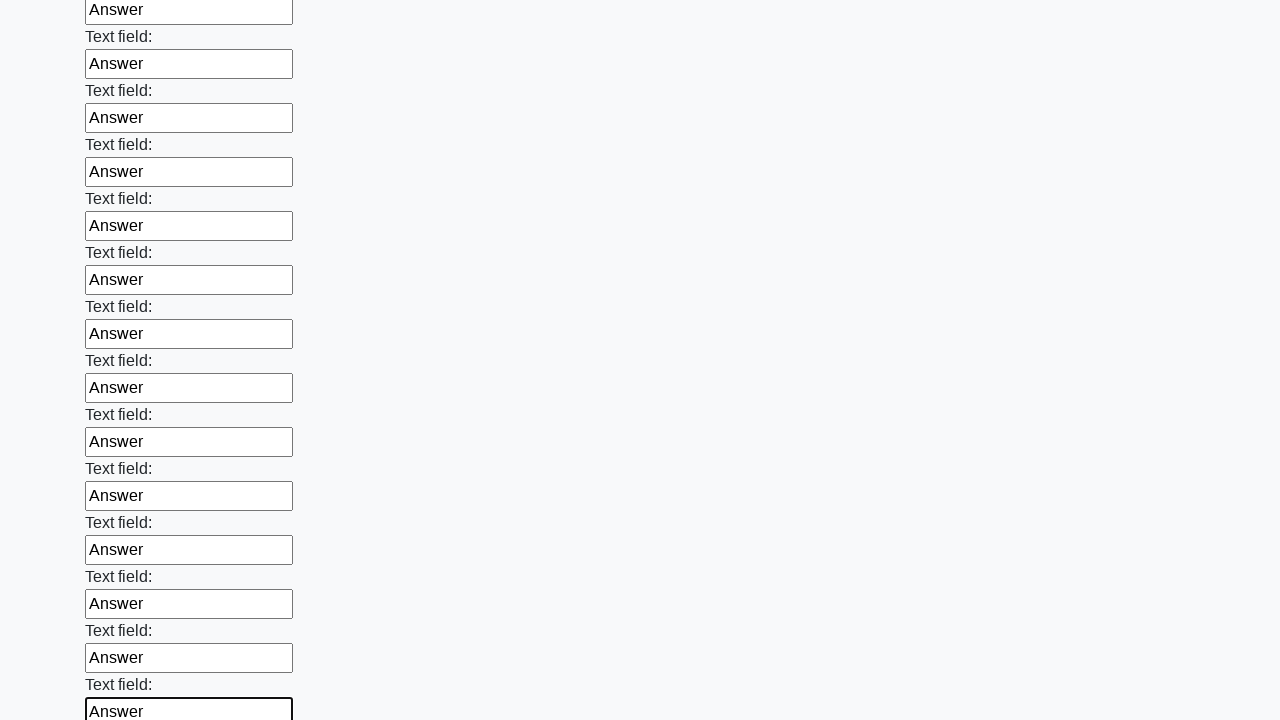

Filled an input field with 'Answer' on input >> nth=72
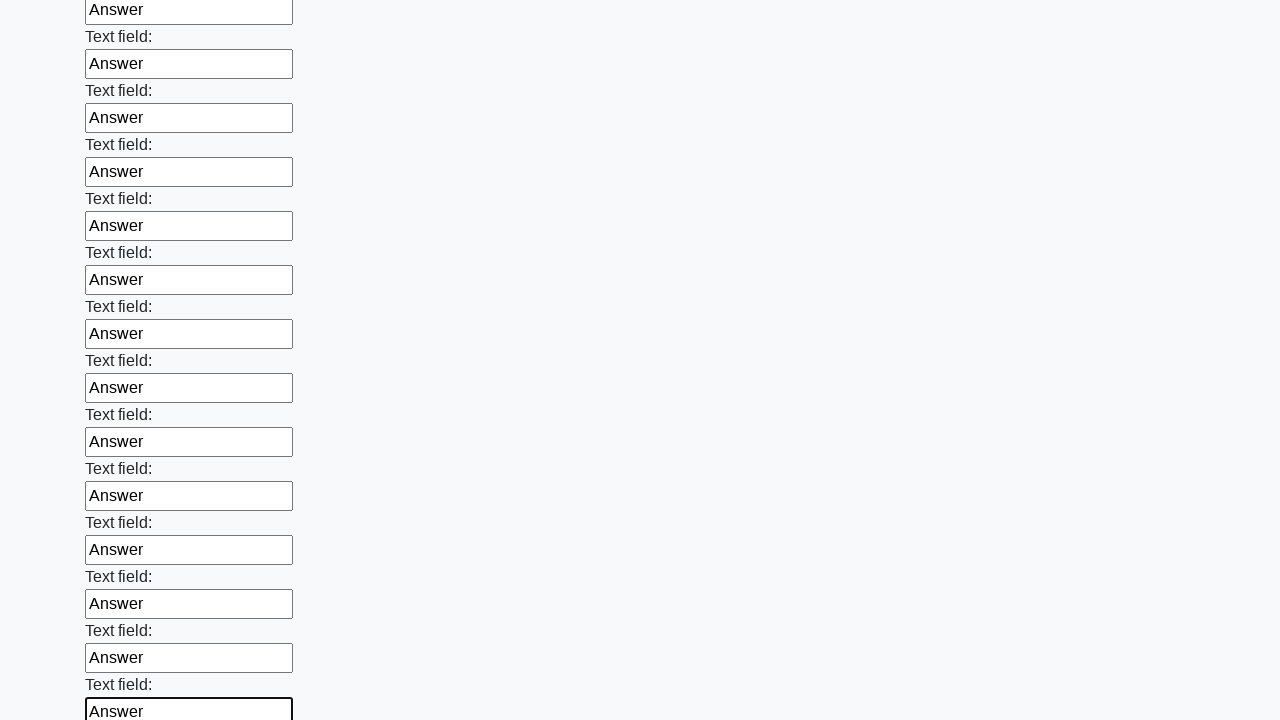

Filled an input field with 'Answer' on input >> nth=73
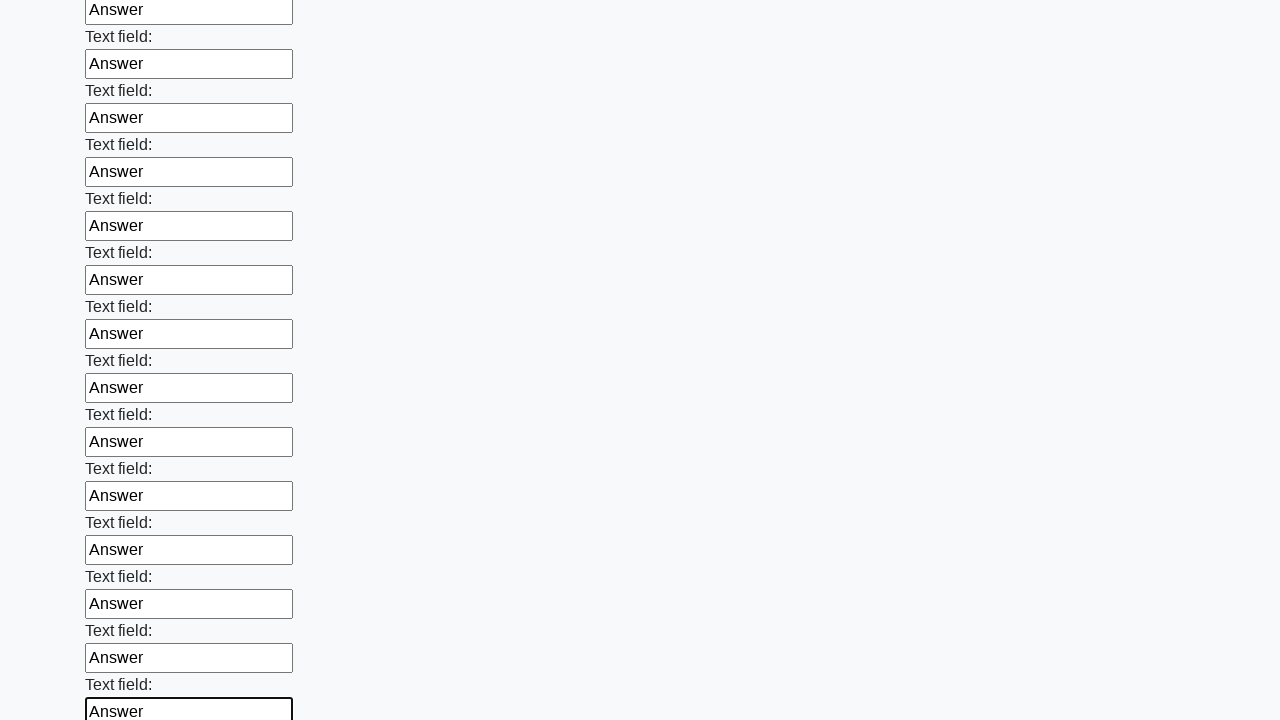

Filled an input field with 'Answer' on input >> nth=74
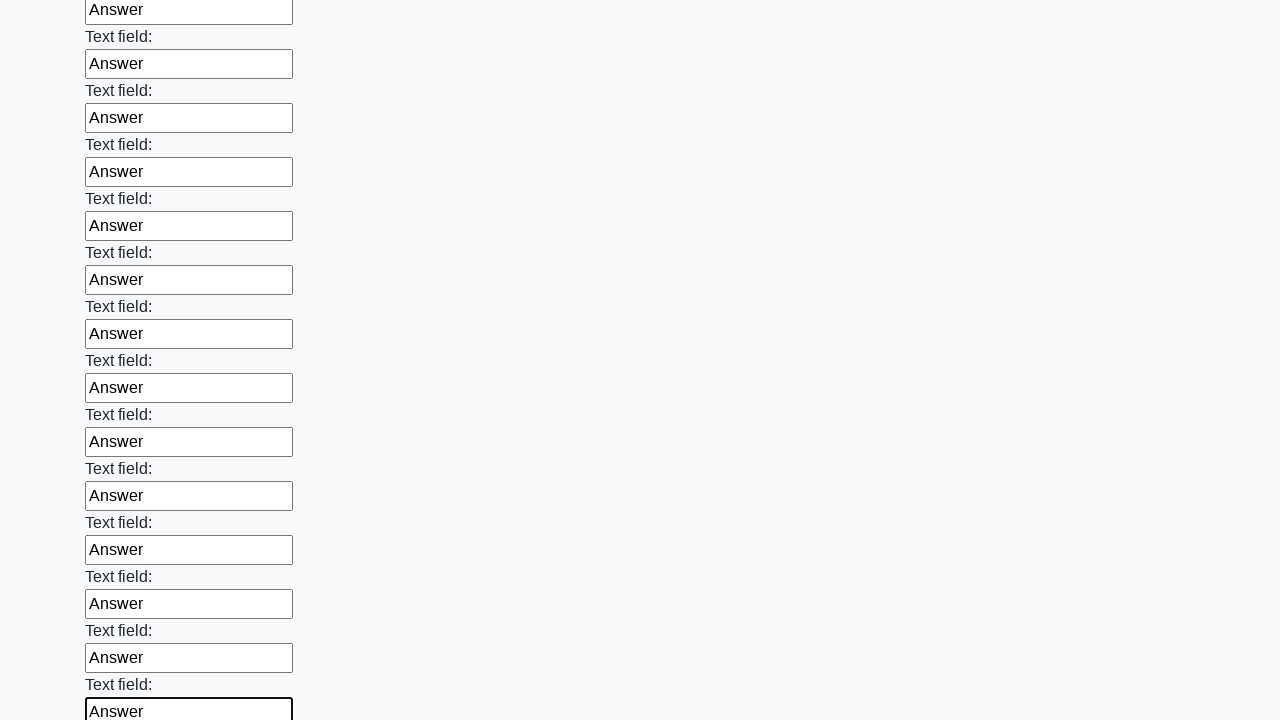

Filled an input field with 'Answer' on input >> nth=75
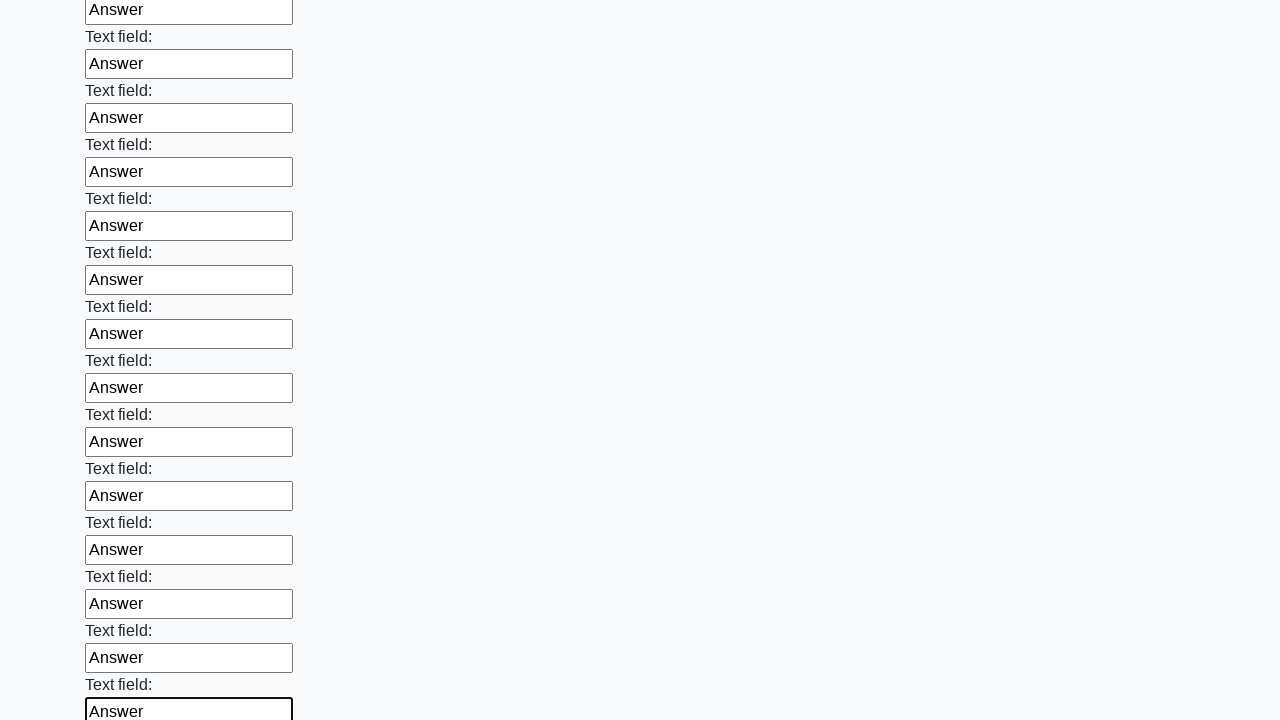

Filled an input field with 'Answer' on input >> nth=76
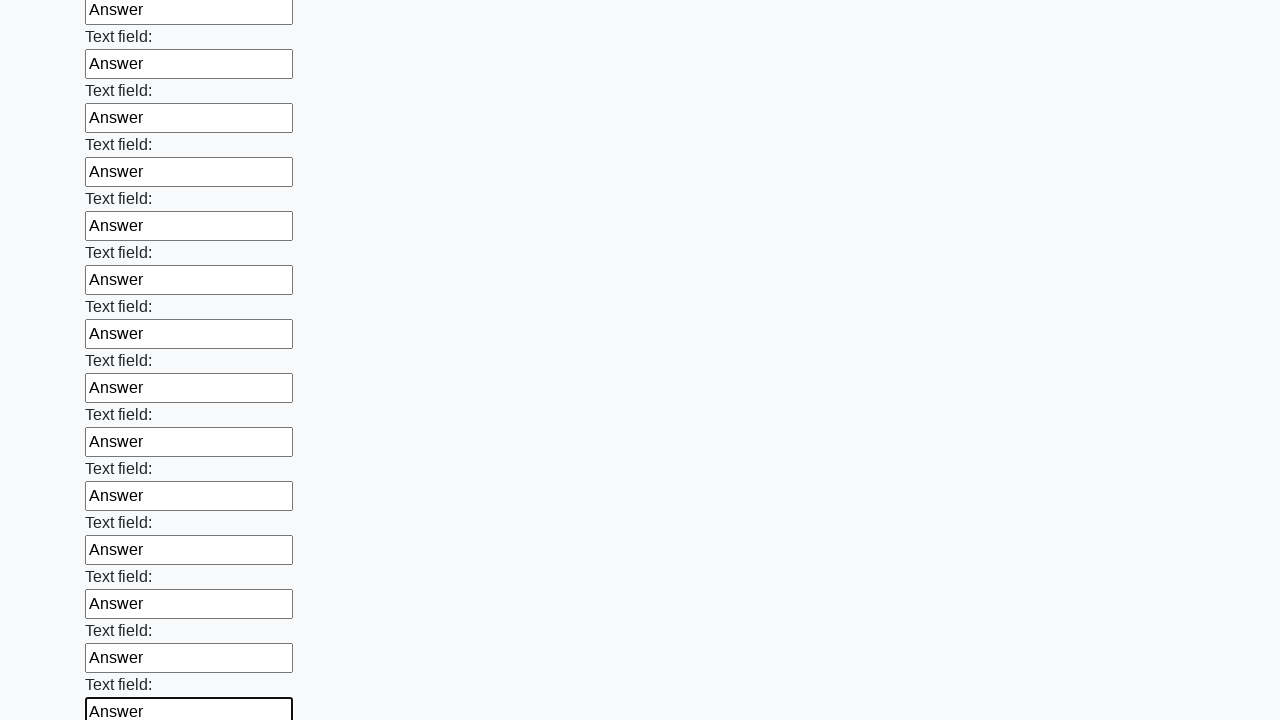

Filled an input field with 'Answer' on input >> nth=77
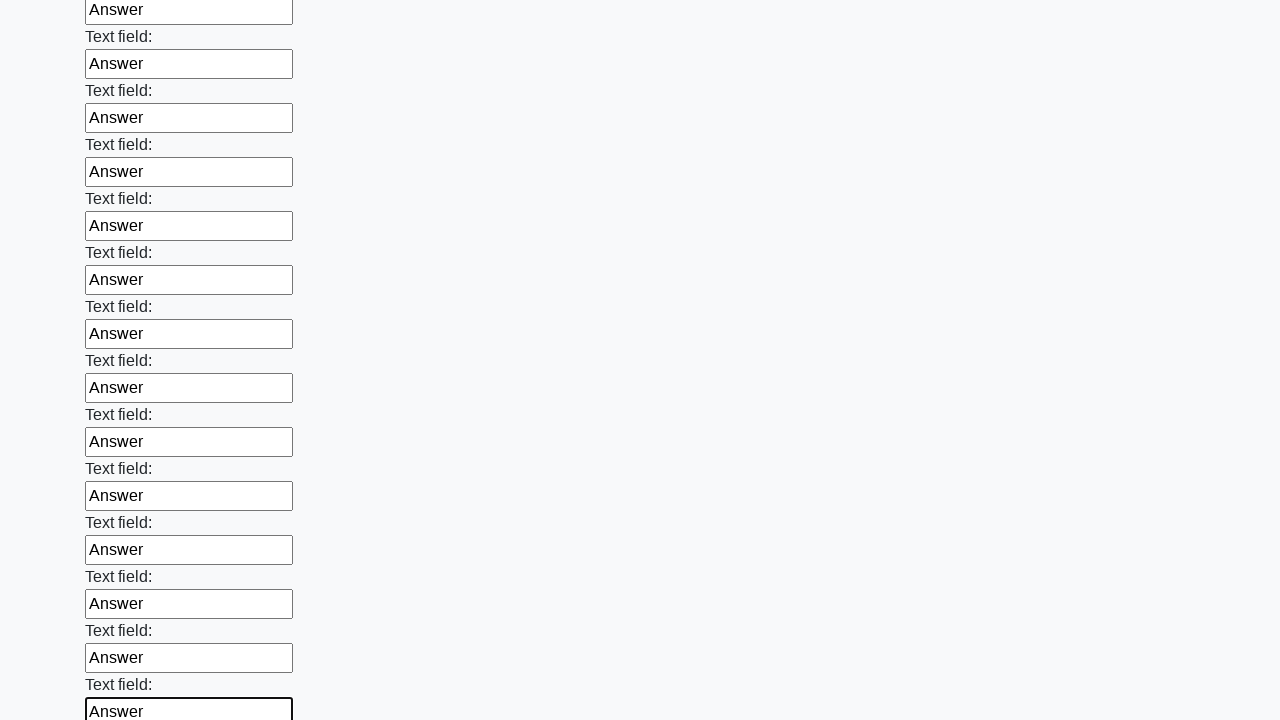

Filled an input field with 'Answer' on input >> nth=78
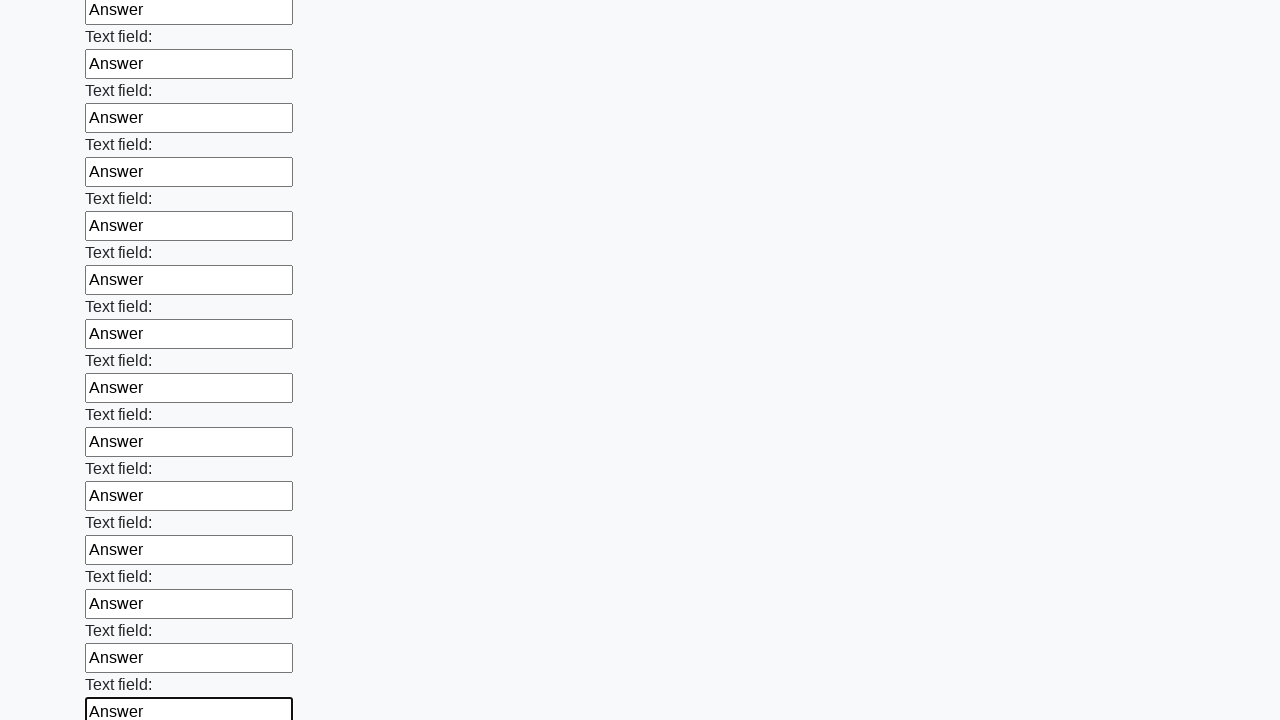

Filled an input field with 'Answer' on input >> nth=79
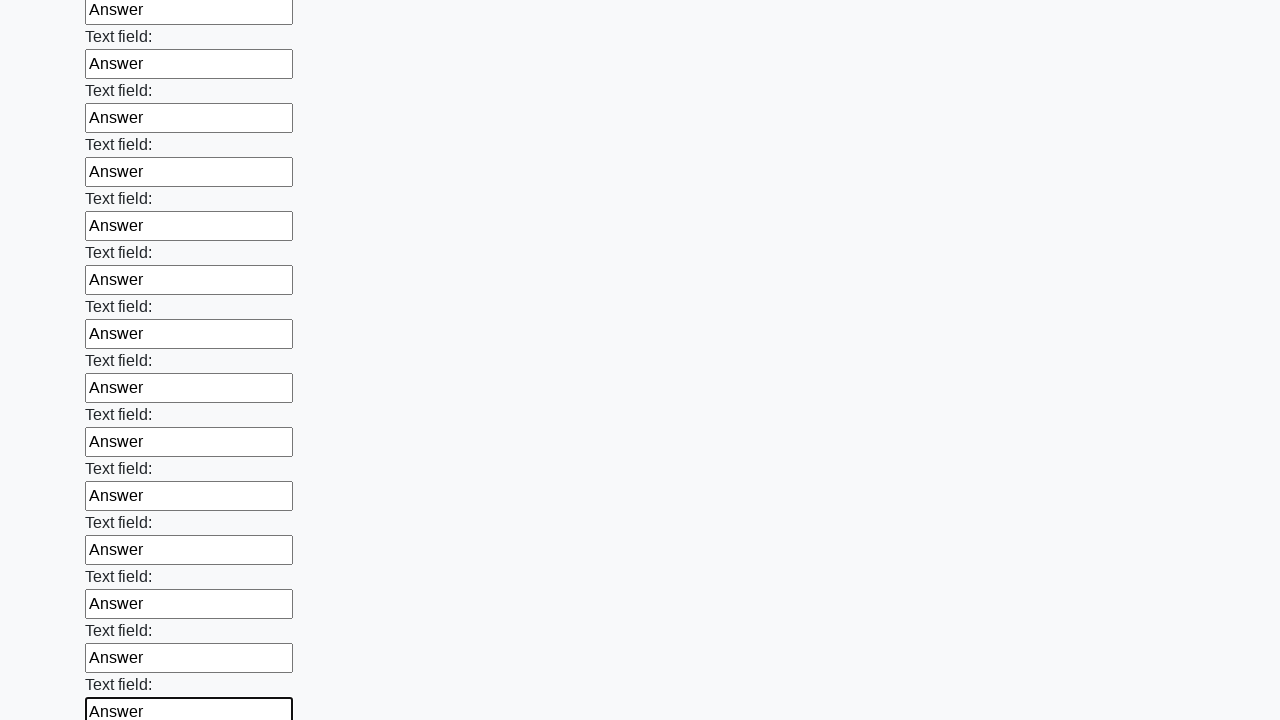

Filled an input field with 'Answer' on input >> nth=80
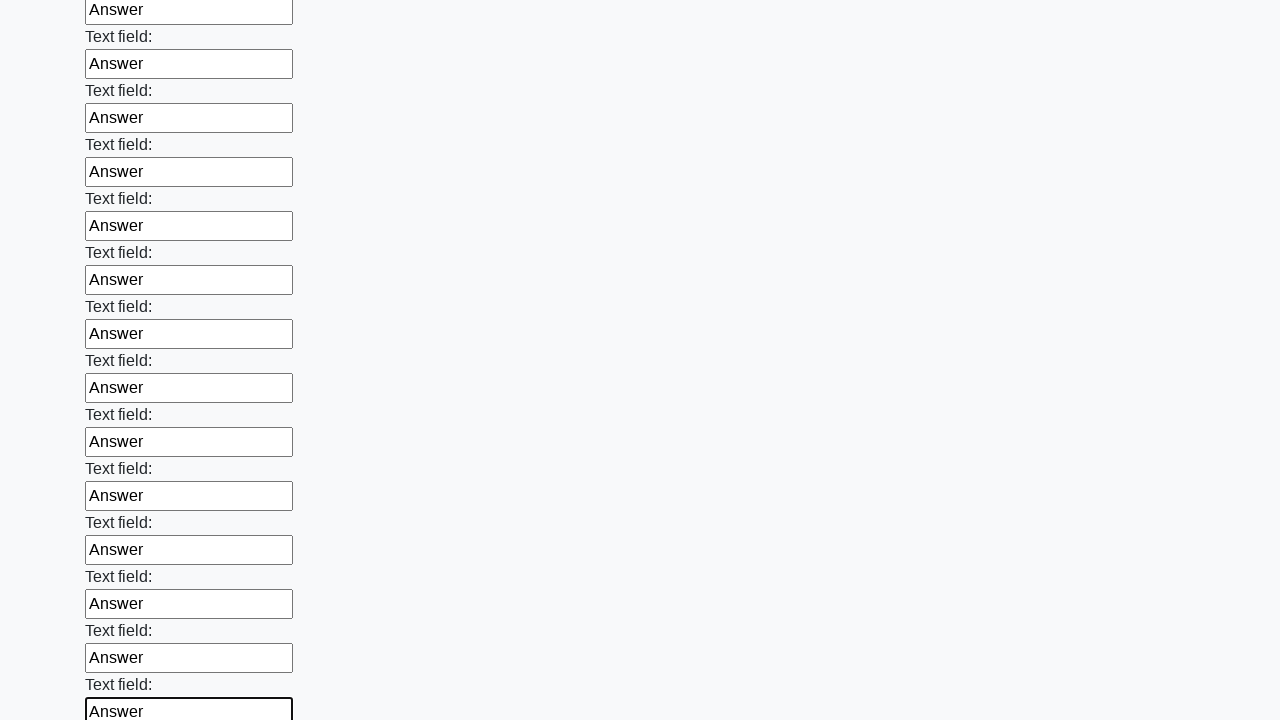

Filled an input field with 'Answer' on input >> nth=81
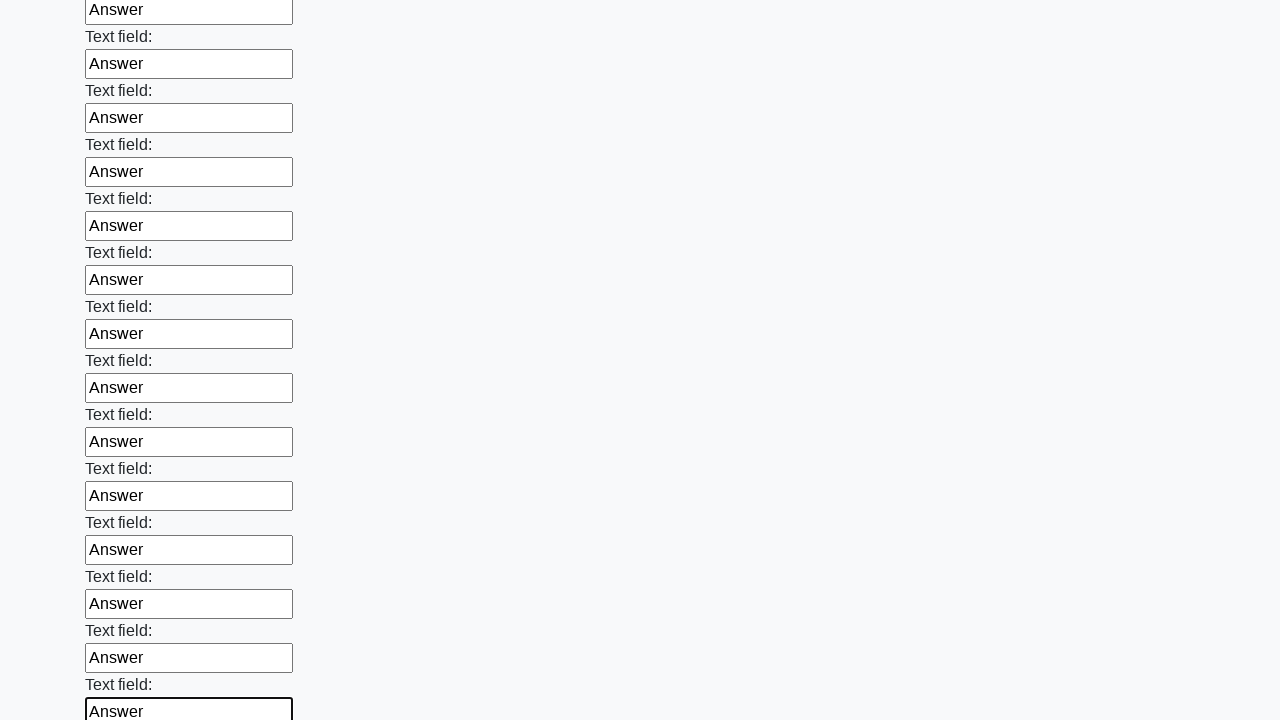

Filled an input field with 'Answer' on input >> nth=82
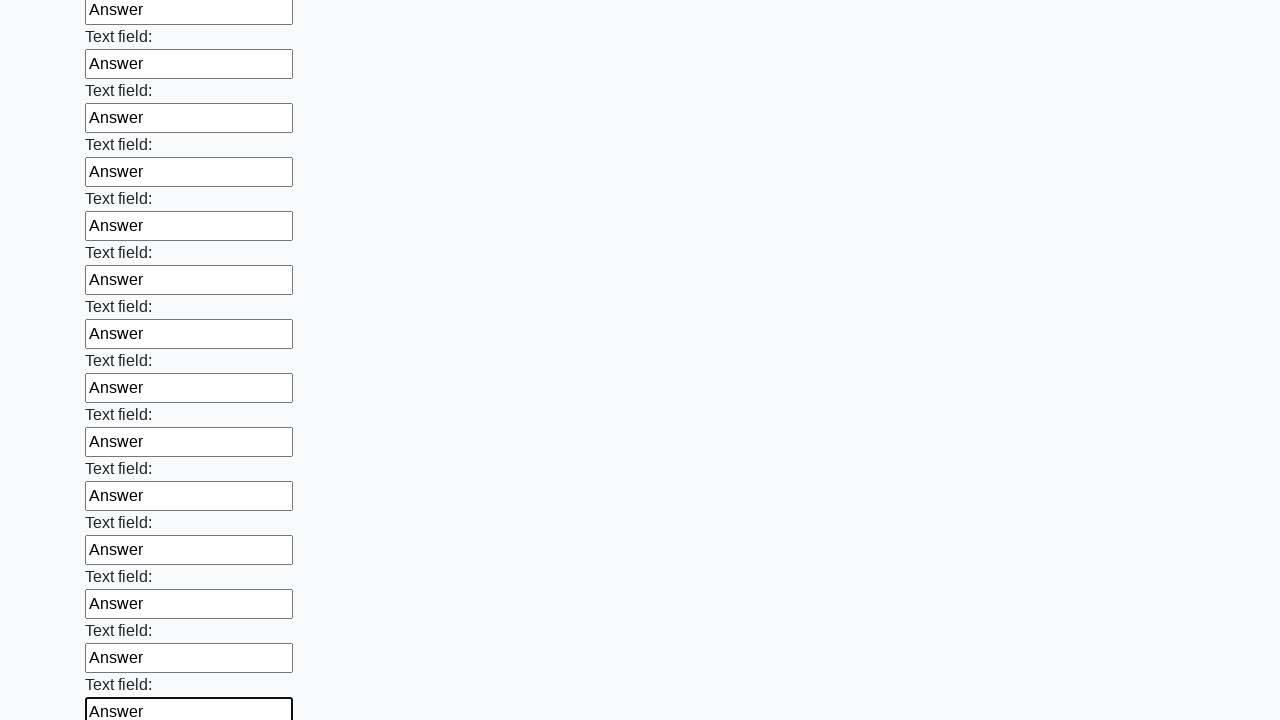

Filled an input field with 'Answer' on input >> nth=83
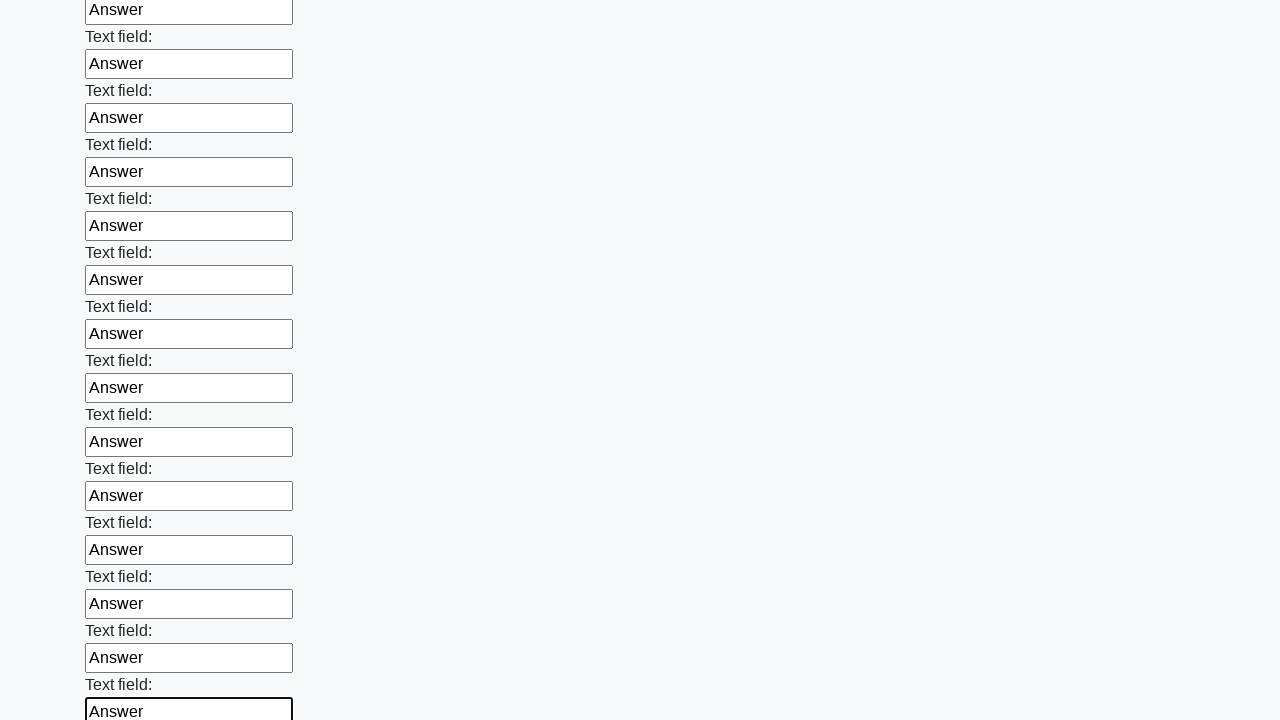

Filled an input field with 'Answer' on input >> nth=84
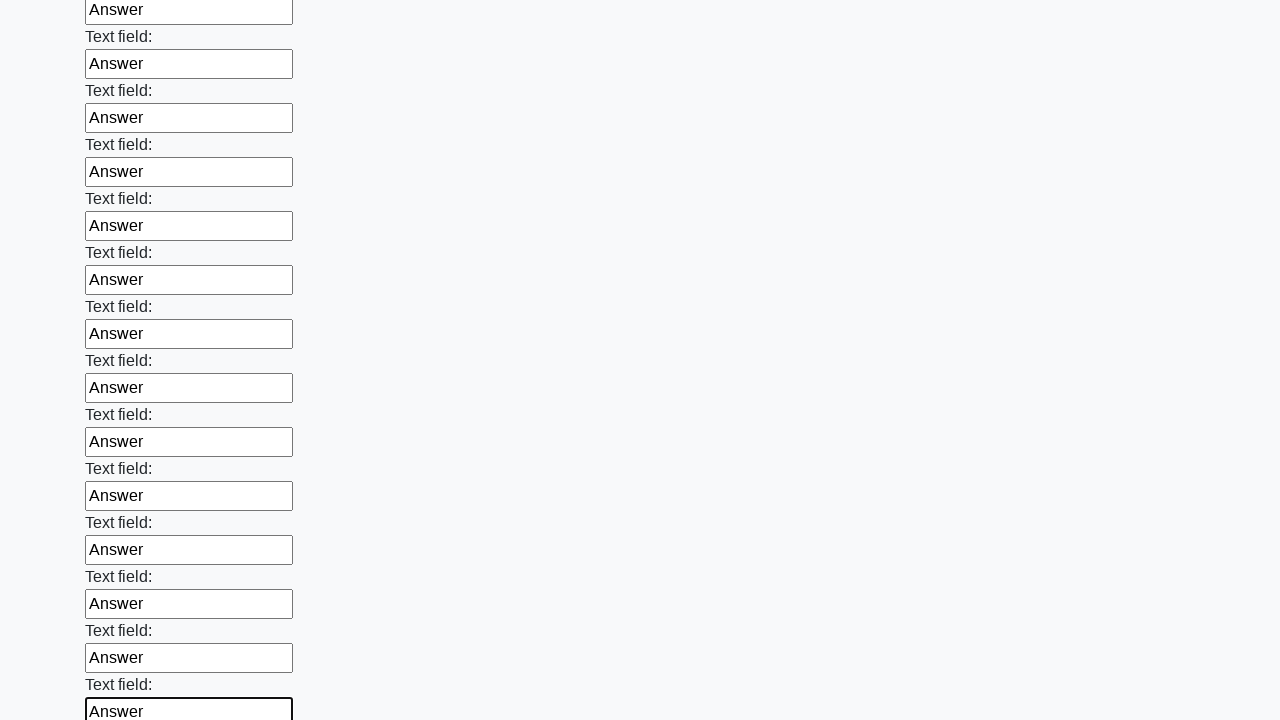

Filled an input field with 'Answer' on input >> nth=85
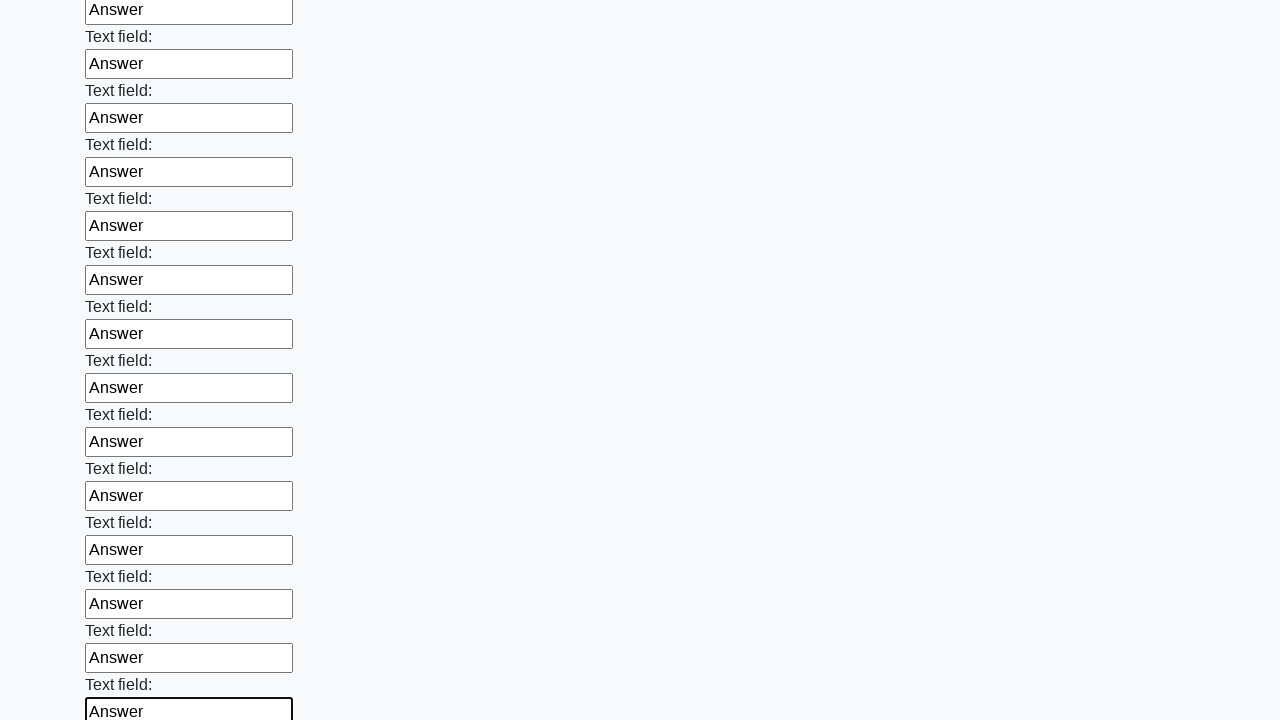

Filled an input field with 'Answer' on input >> nth=86
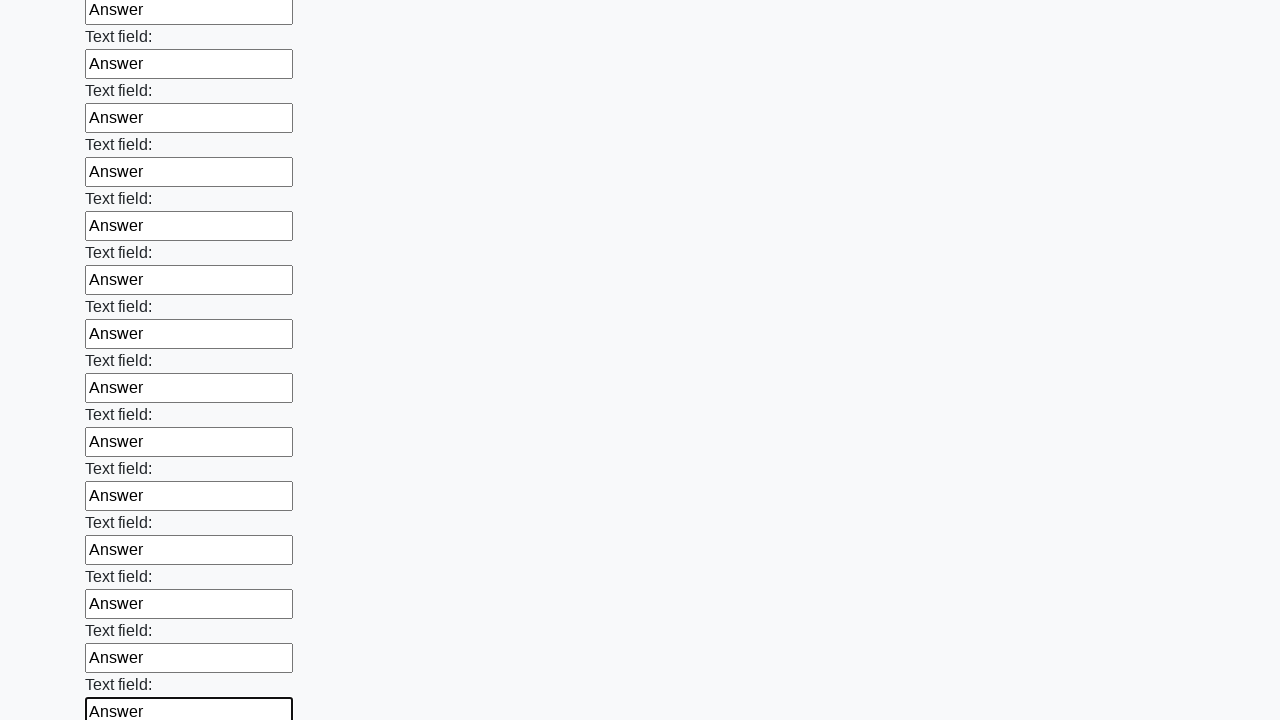

Filled an input field with 'Answer' on input >> nth=87
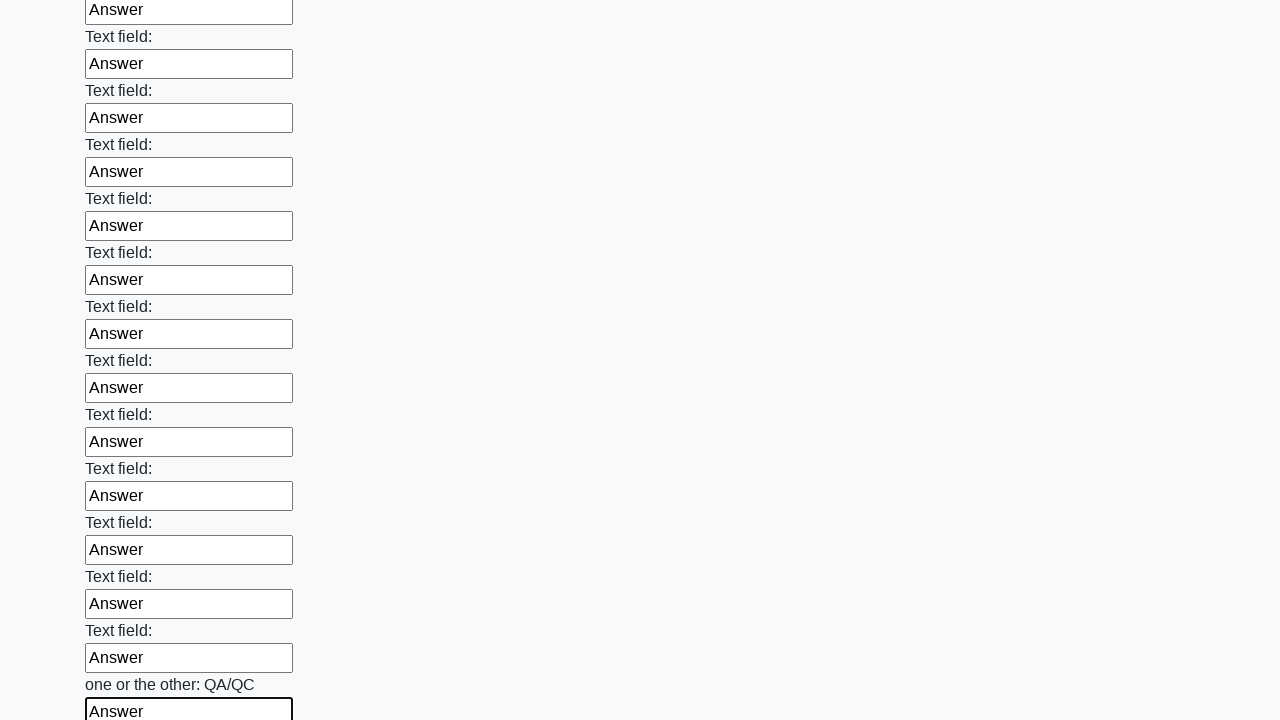

Filled an input field with 'Answer' on input >> nth=88
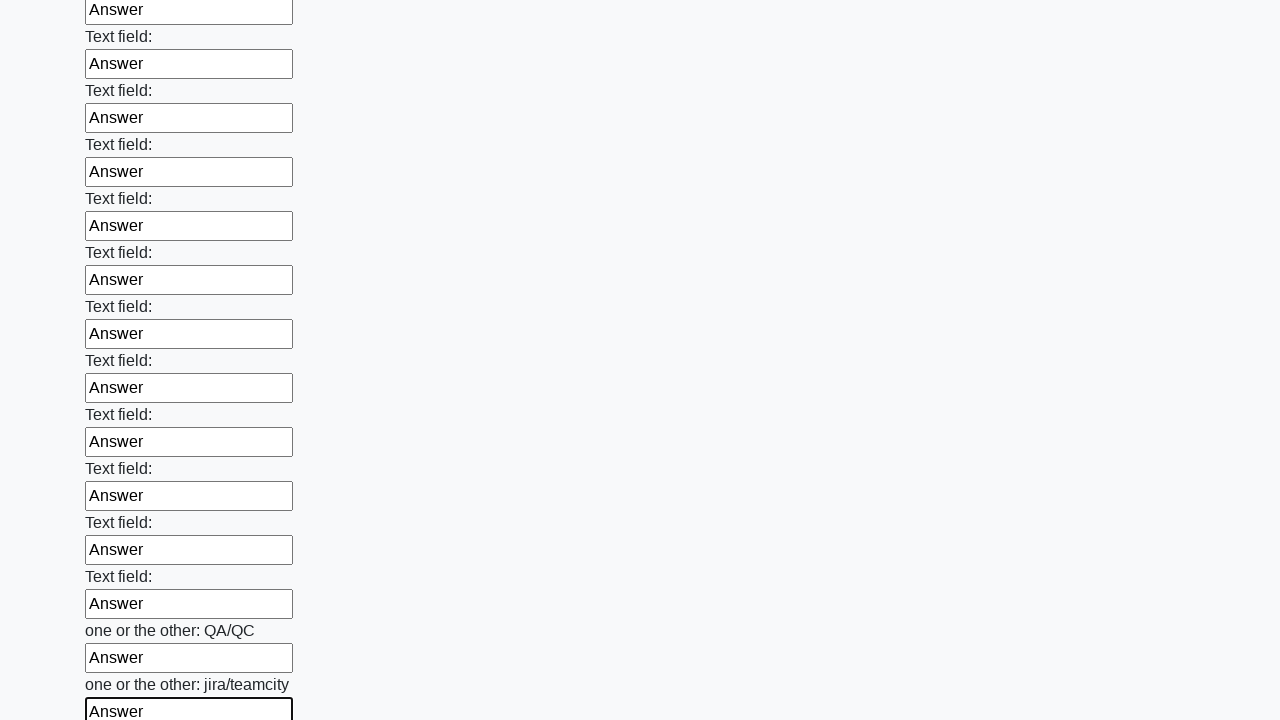

Filled an input field with 'Answer' on input >> nth=89
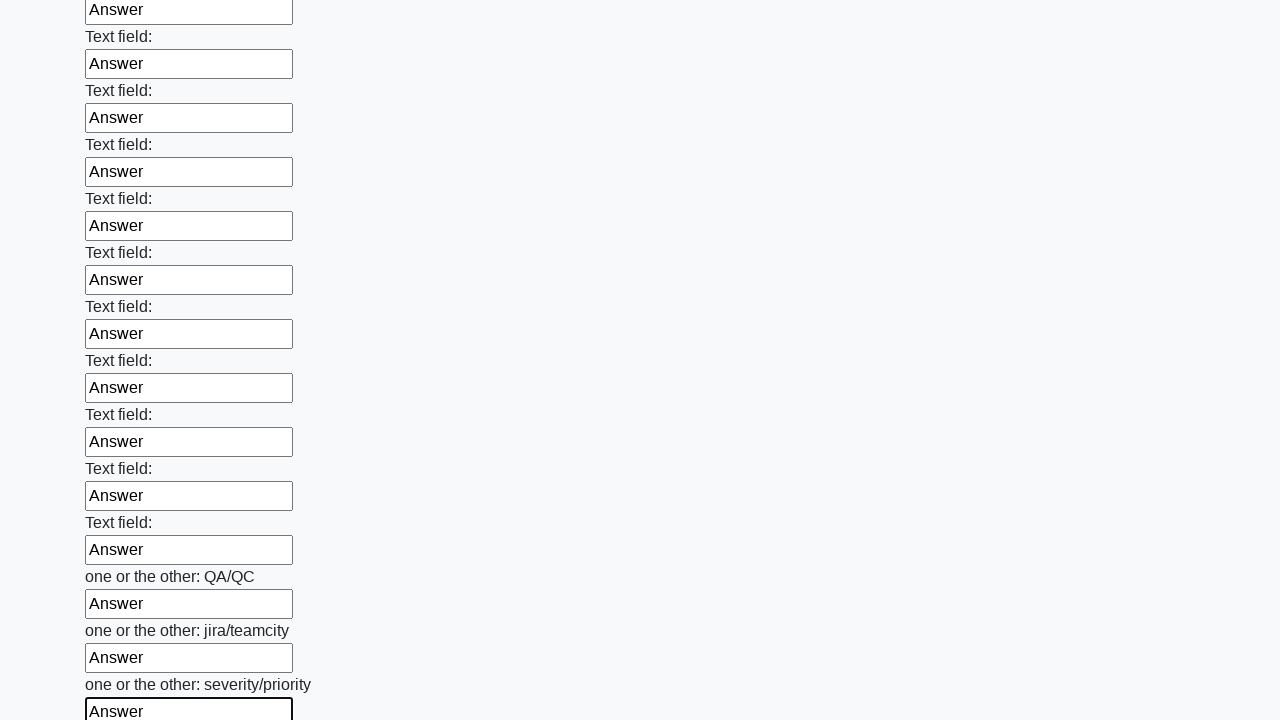

Filled an input field with 'Answer' on input >> nth=90
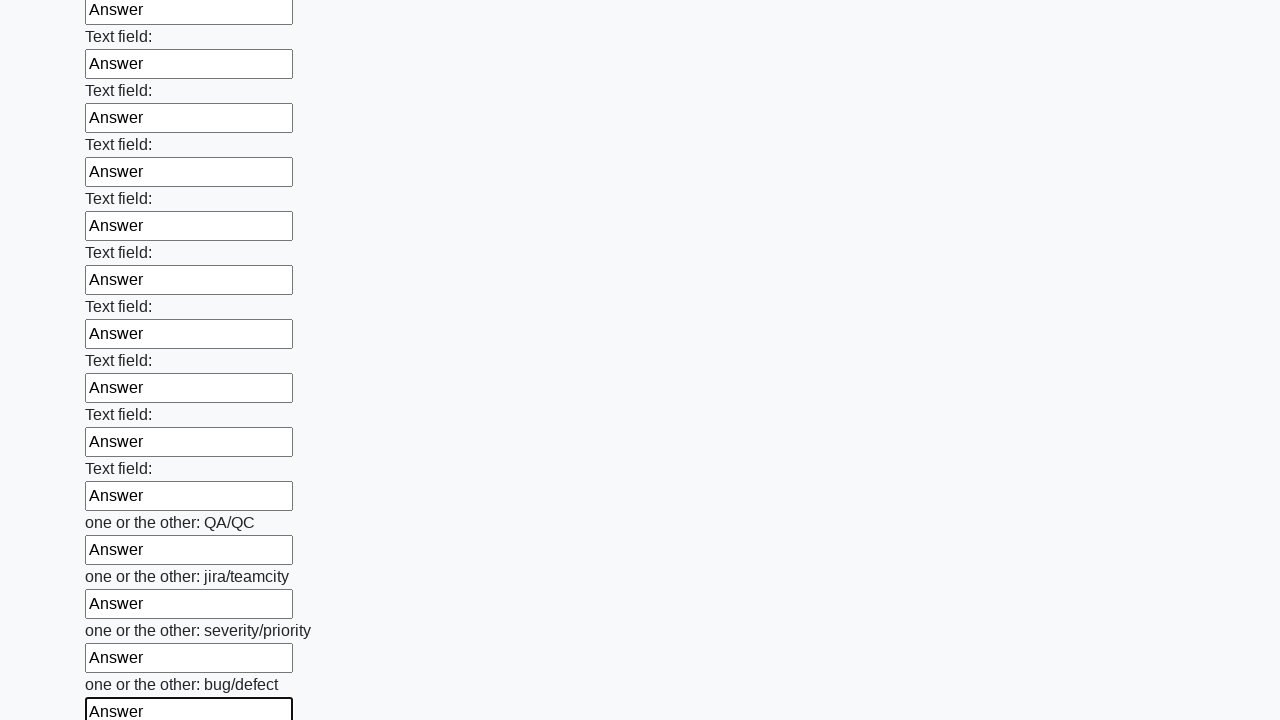

Filled an input field with 'Answer' on input >> nth=91
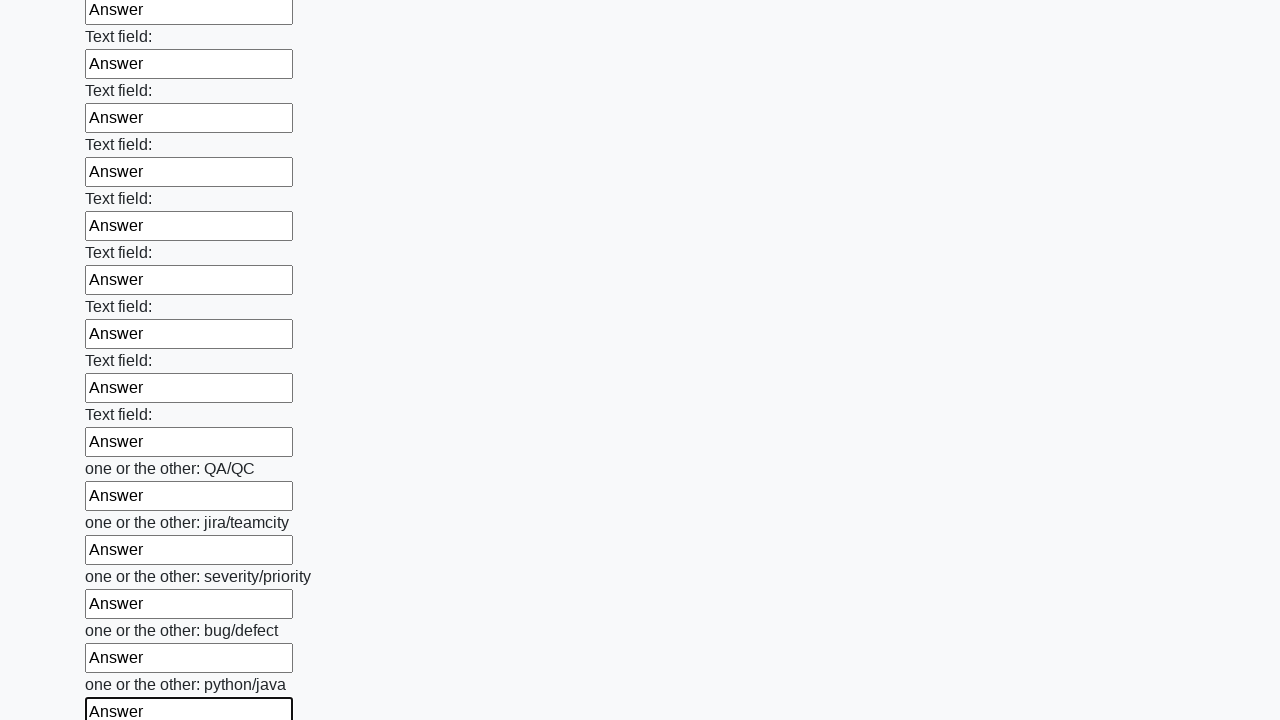

Filled an input field with 'Answer' on input >> nth=92
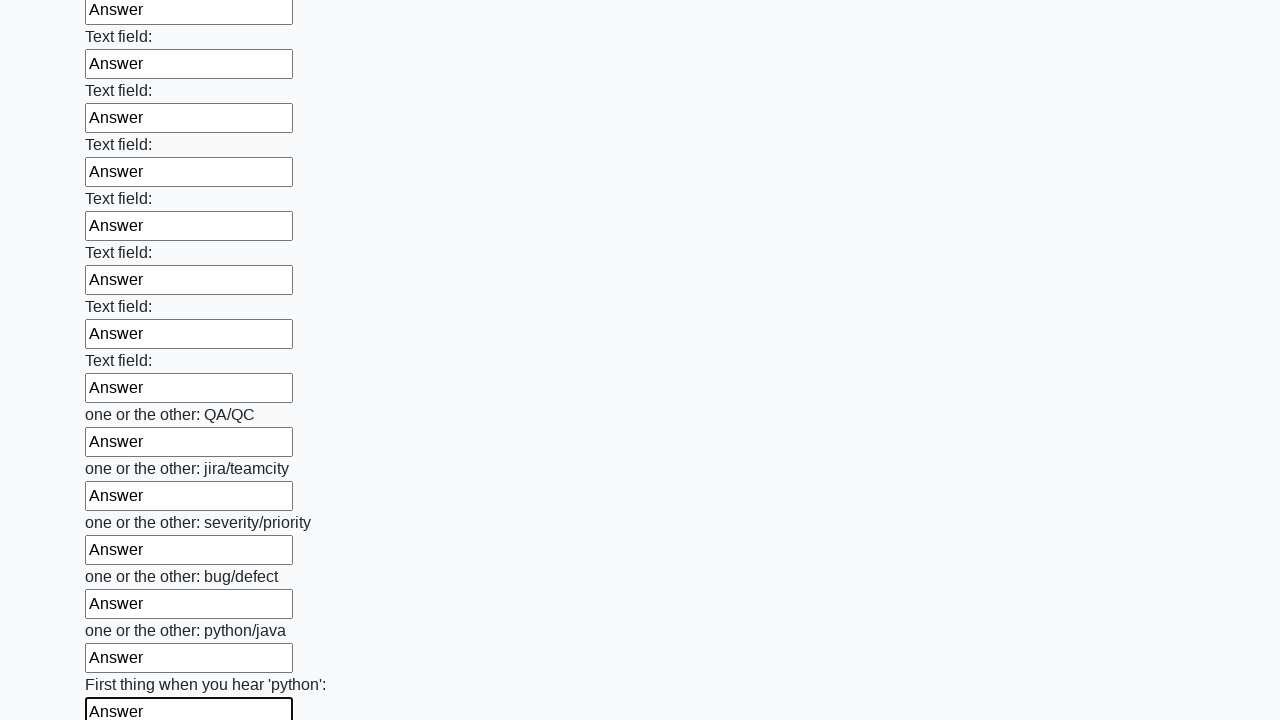

Filled an input field with 'Answer' on input >> nth=93
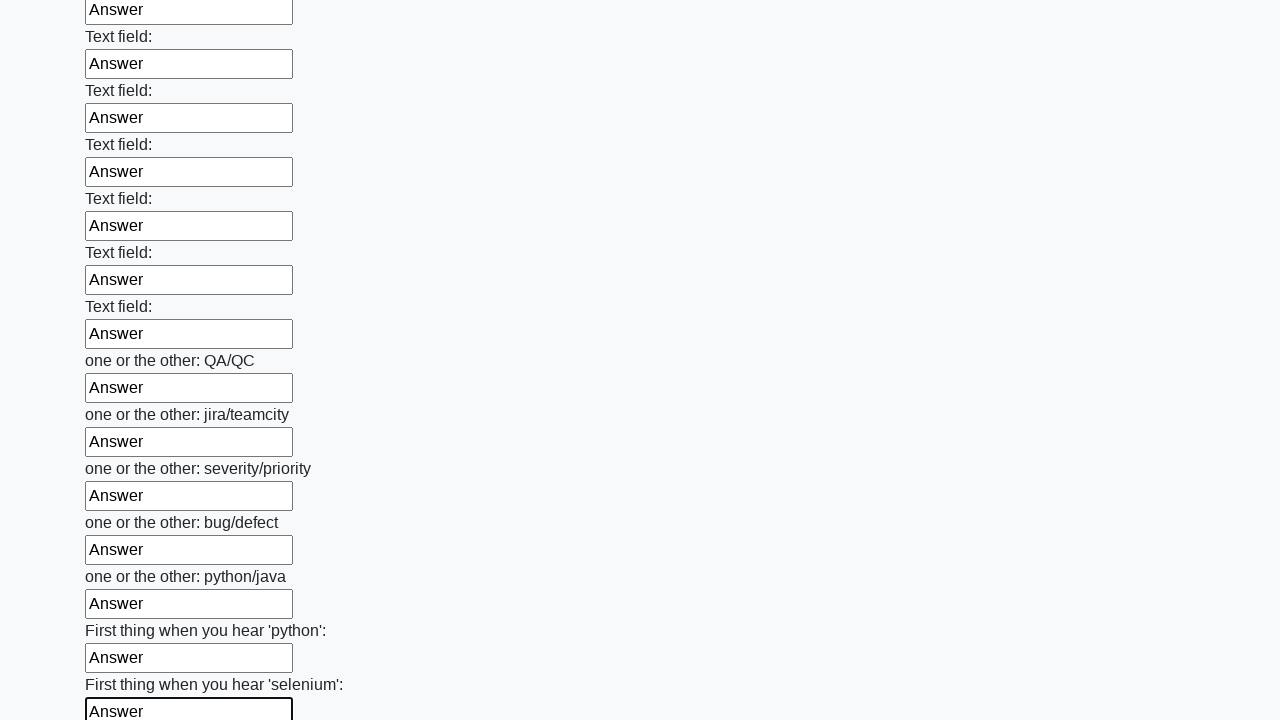

Filled an input field with 'Answer' on input >> nth=94
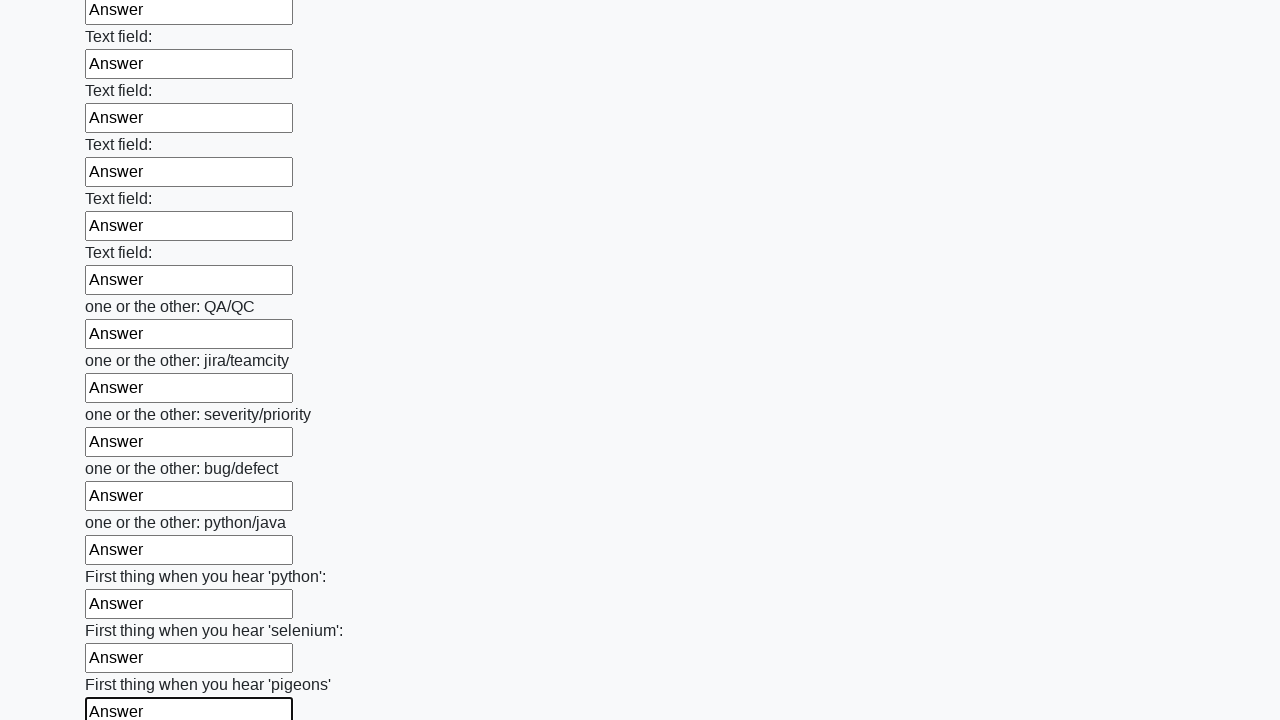

Filled an input field with 'Answer' on input >> nth=95
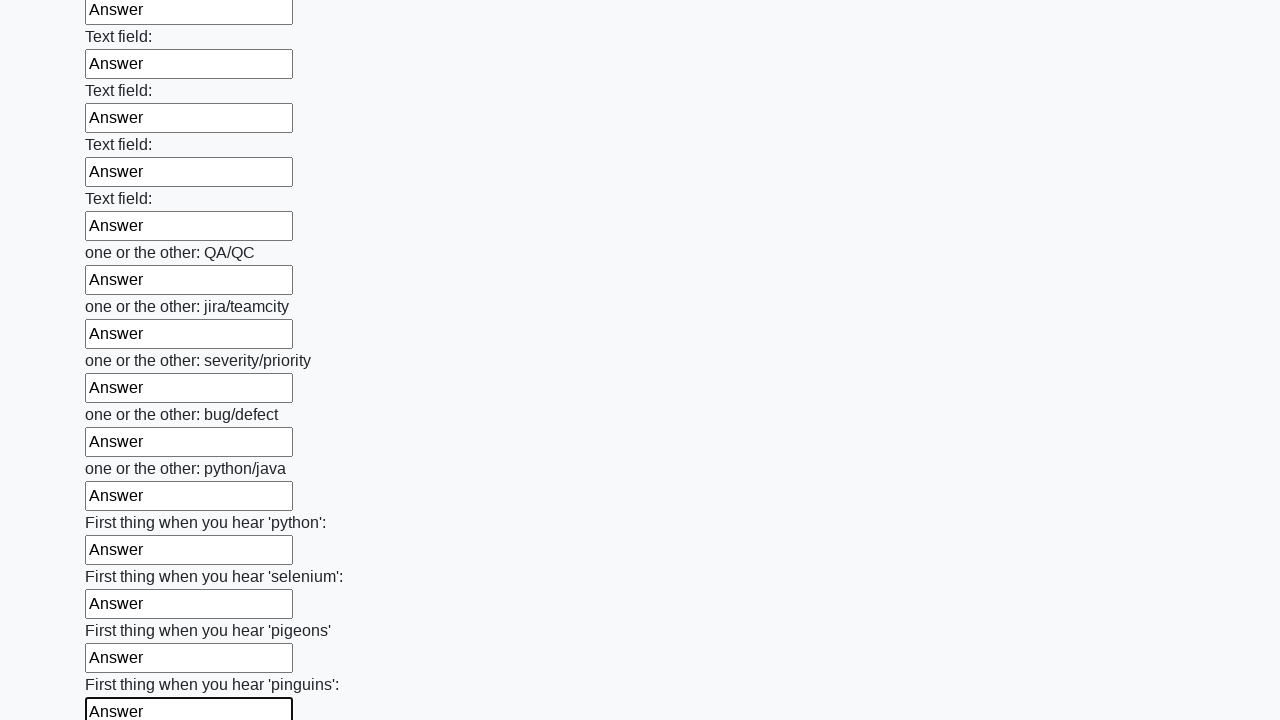

Filled an input field with 'Answer' on input >> nth=96
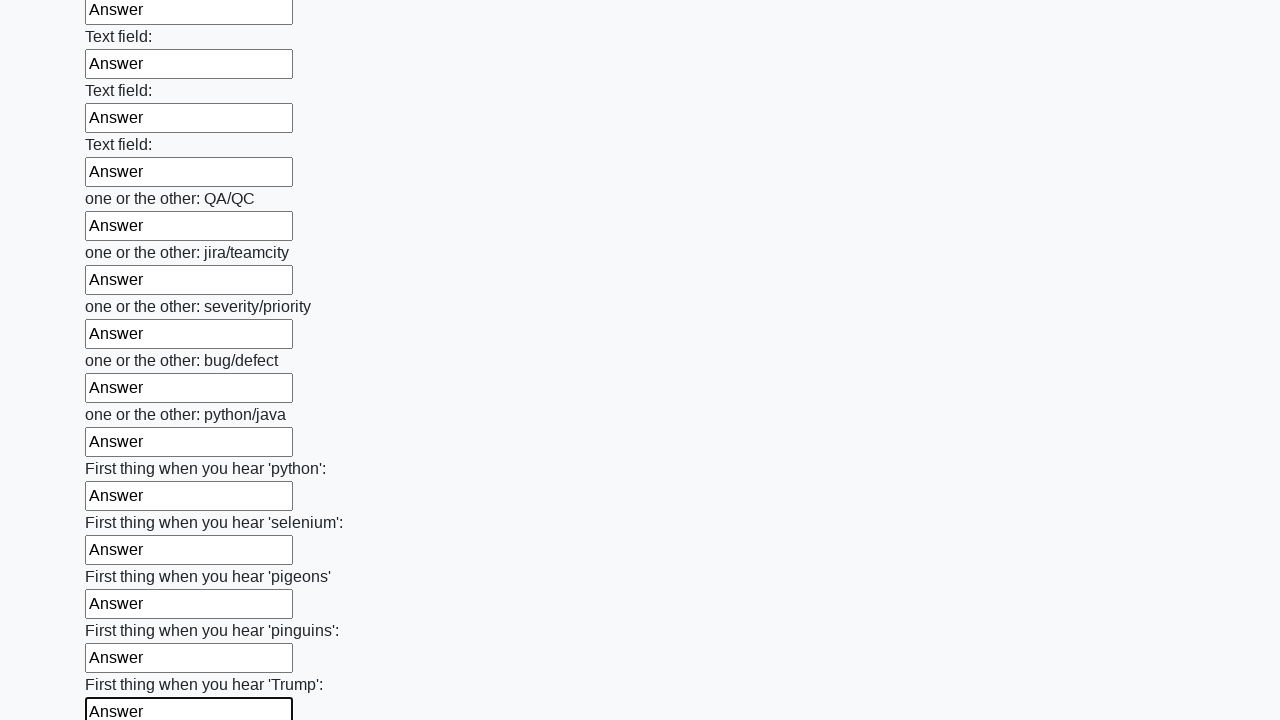

Filled an input field with 'Answer' on input >> nth=97
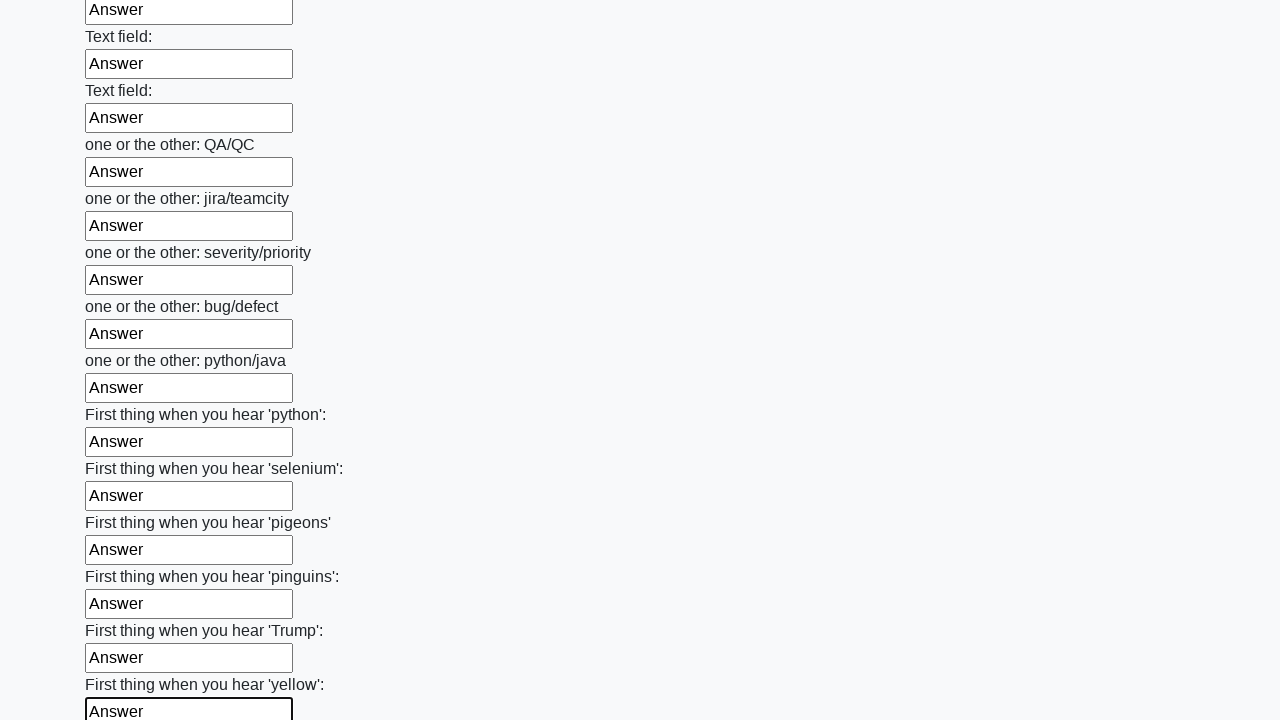

Filled an input field with 'Answer' on input >> nth=98
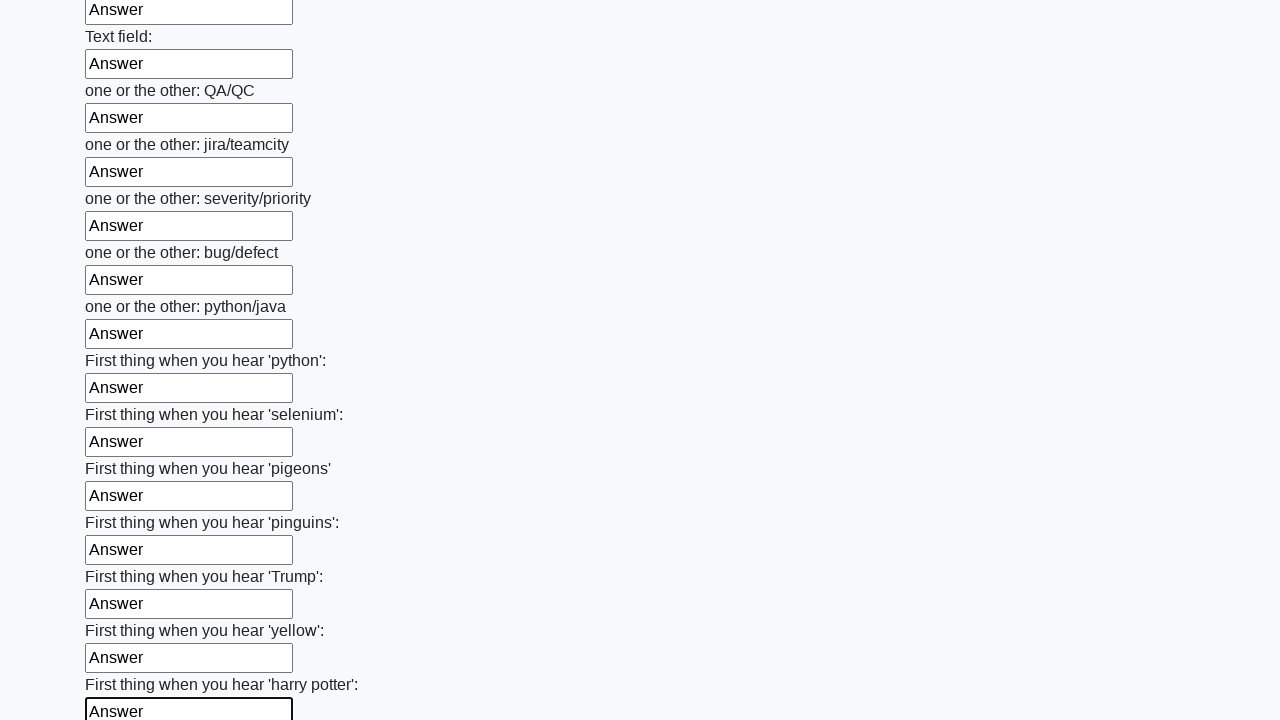

Filled an input field with 'Answer' on input >> nth=99
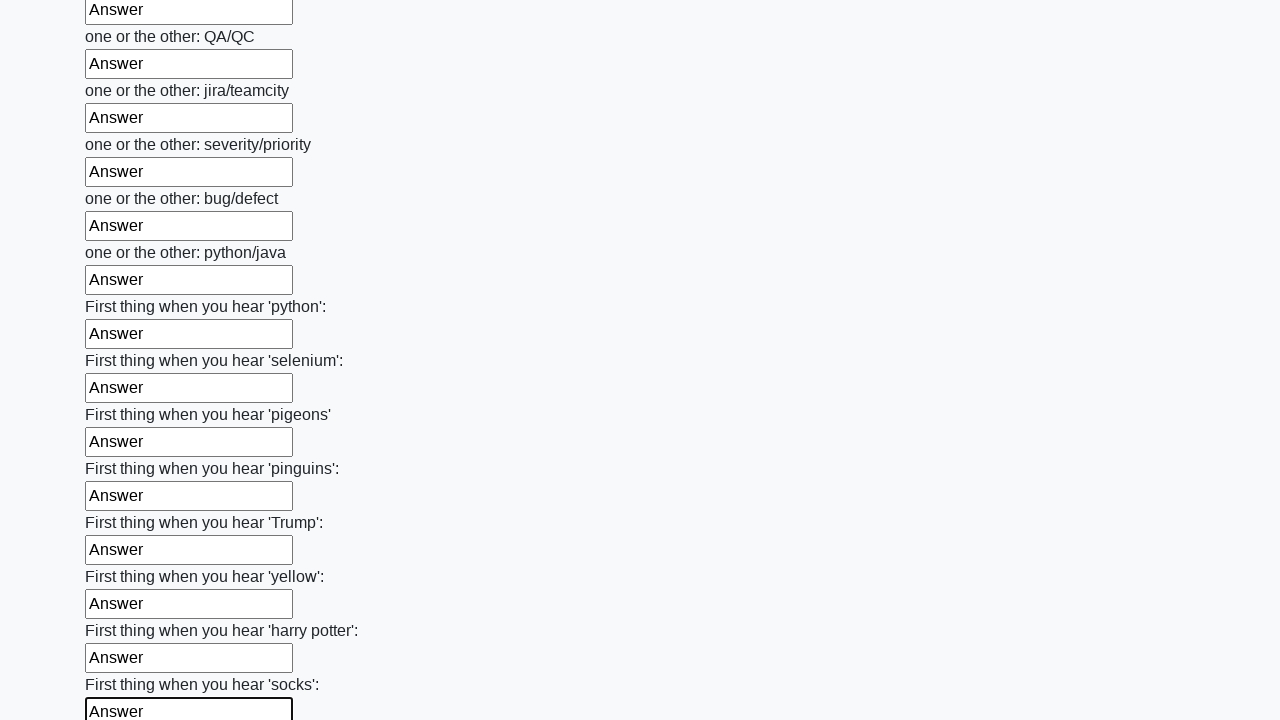

Clicked the submit button to submit the form at (123, 611) on .btn-default
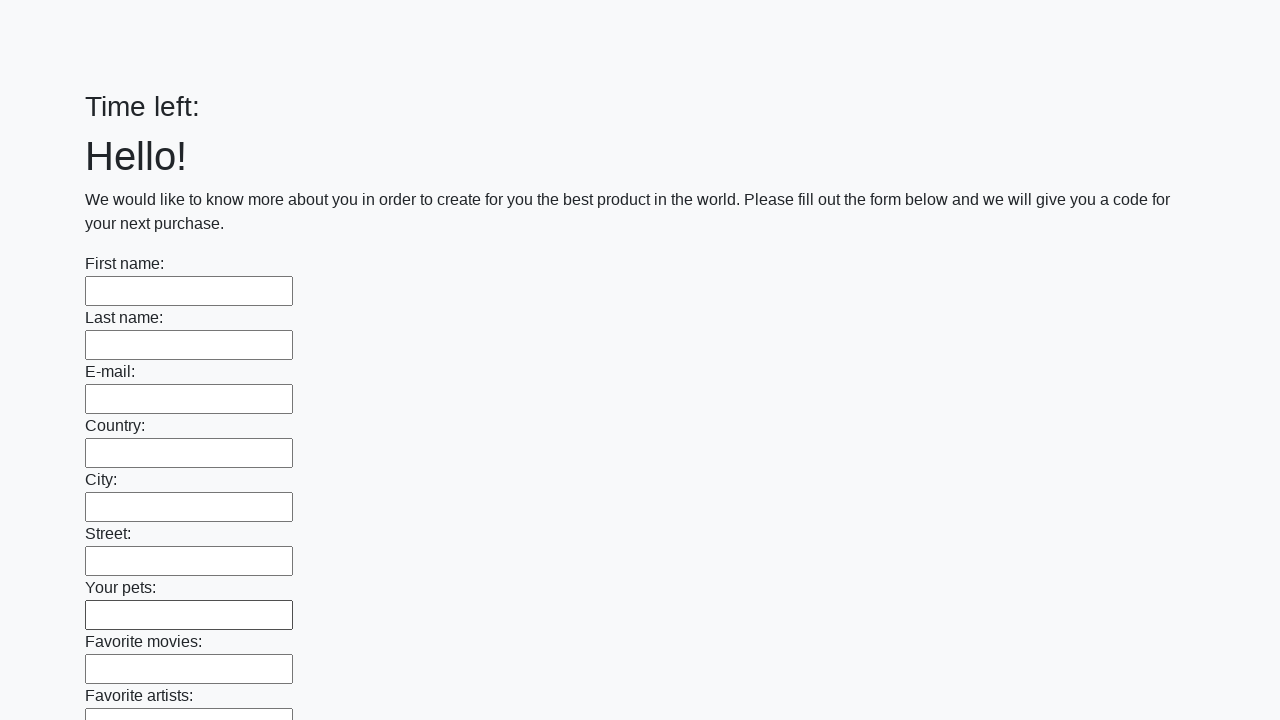

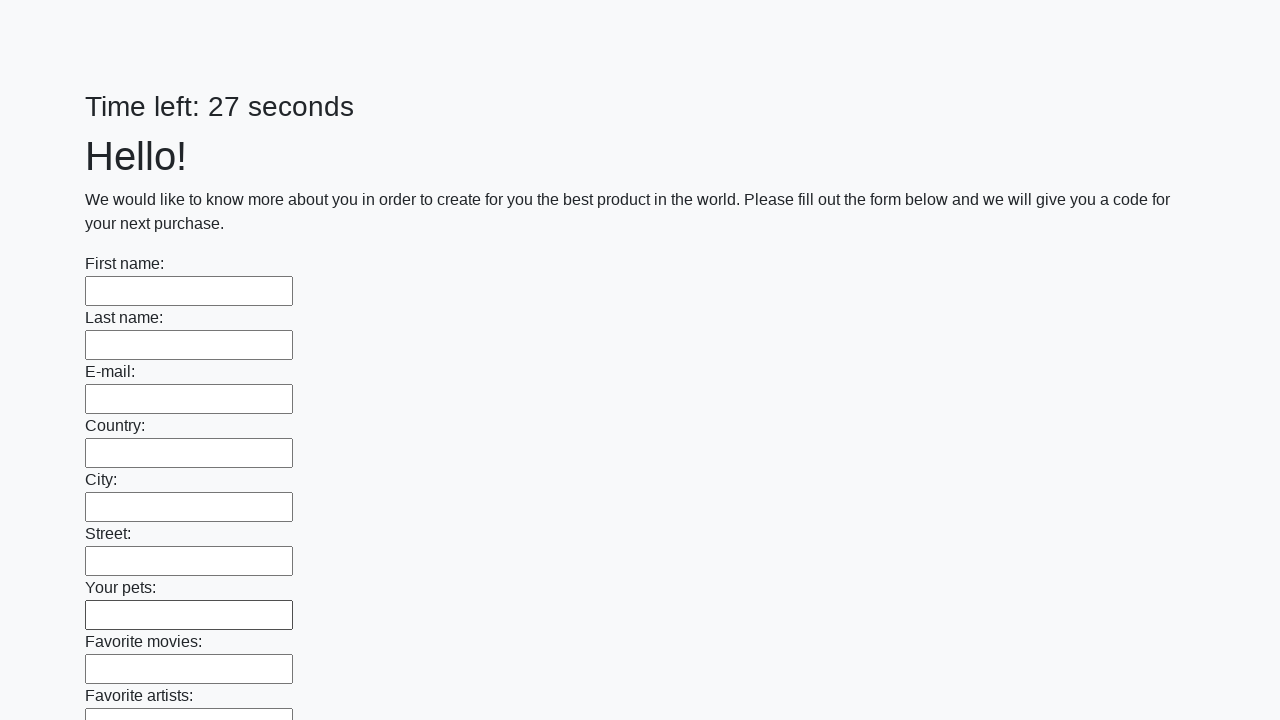